Tests e-commerce functionality by logging into a demo site, adding 6 items to cart, and then removing them from cart

Starting URL: https://www.saucedemo.com/

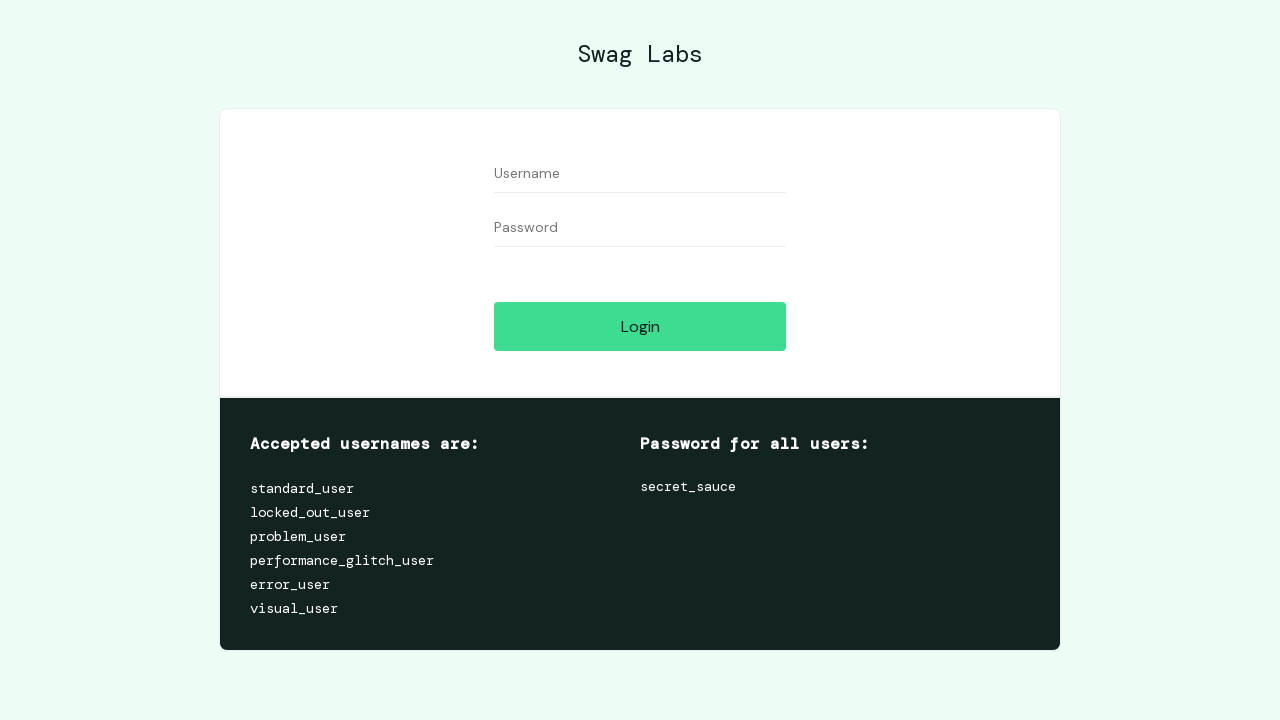

Filled username field with 'standard_user' on input#user-name
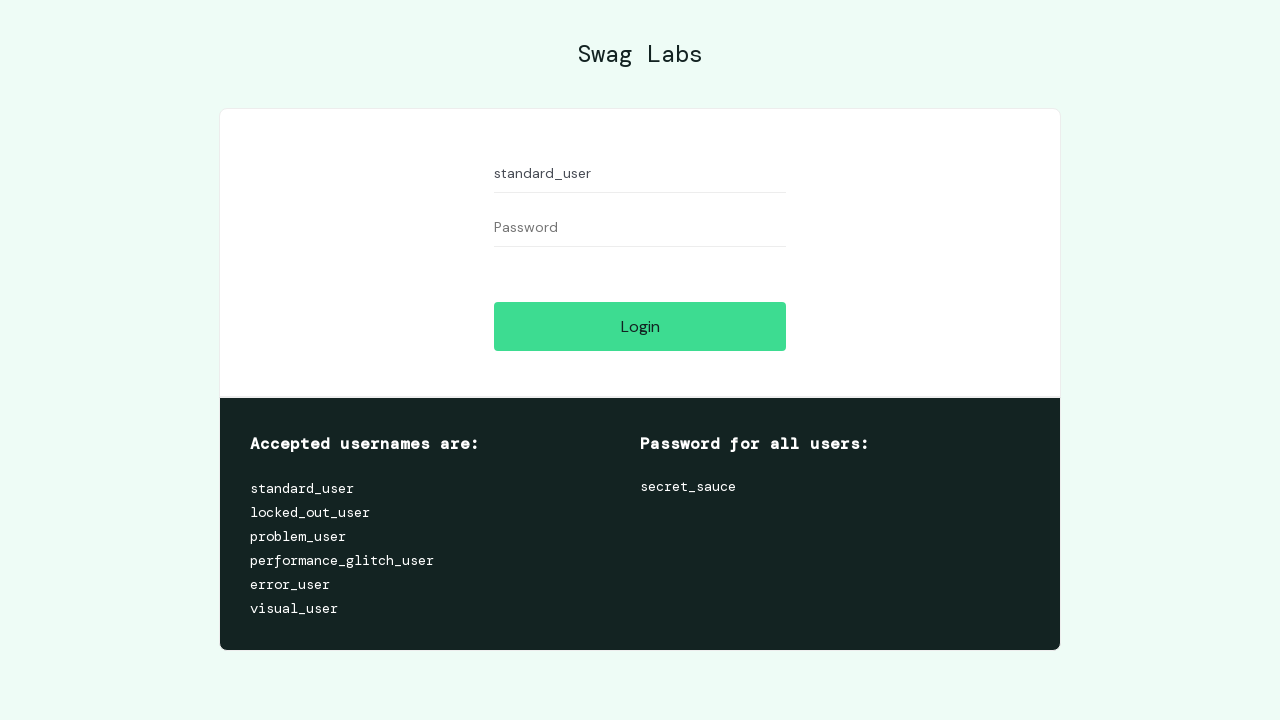

Filled password field with 'secret_sauce' on input#password
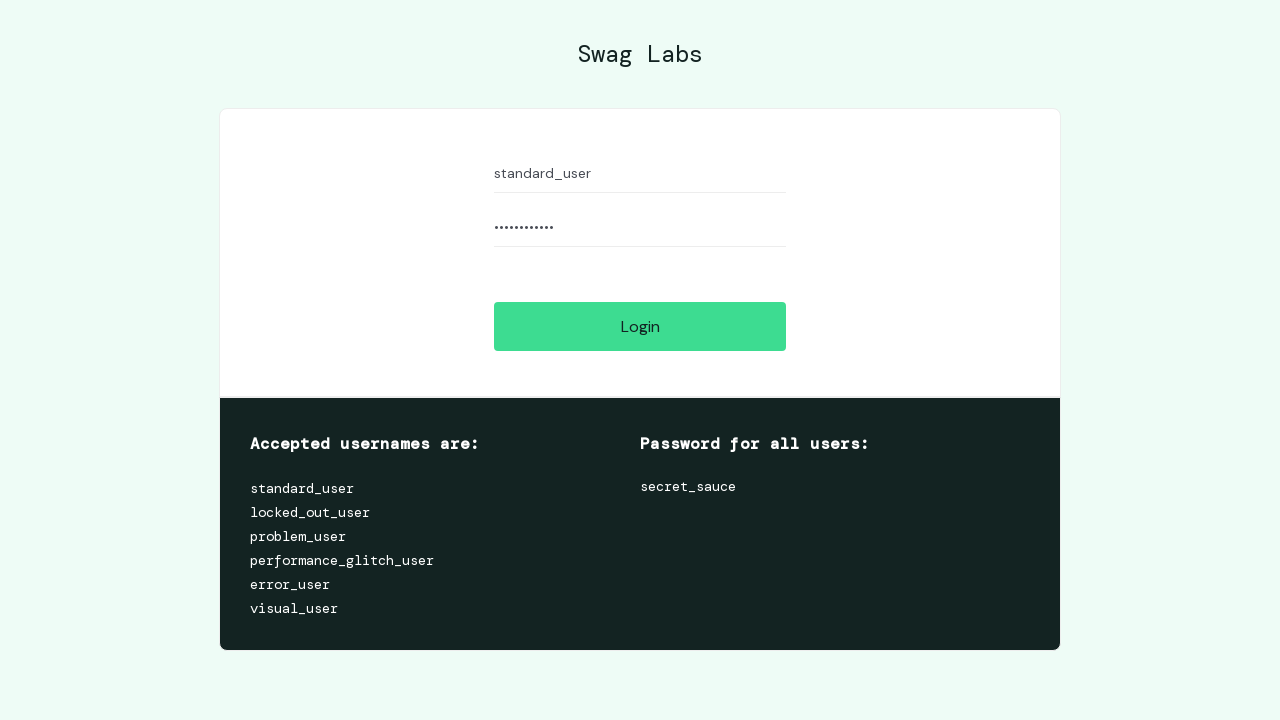

Clicked login button at (640, 326) on #login-button
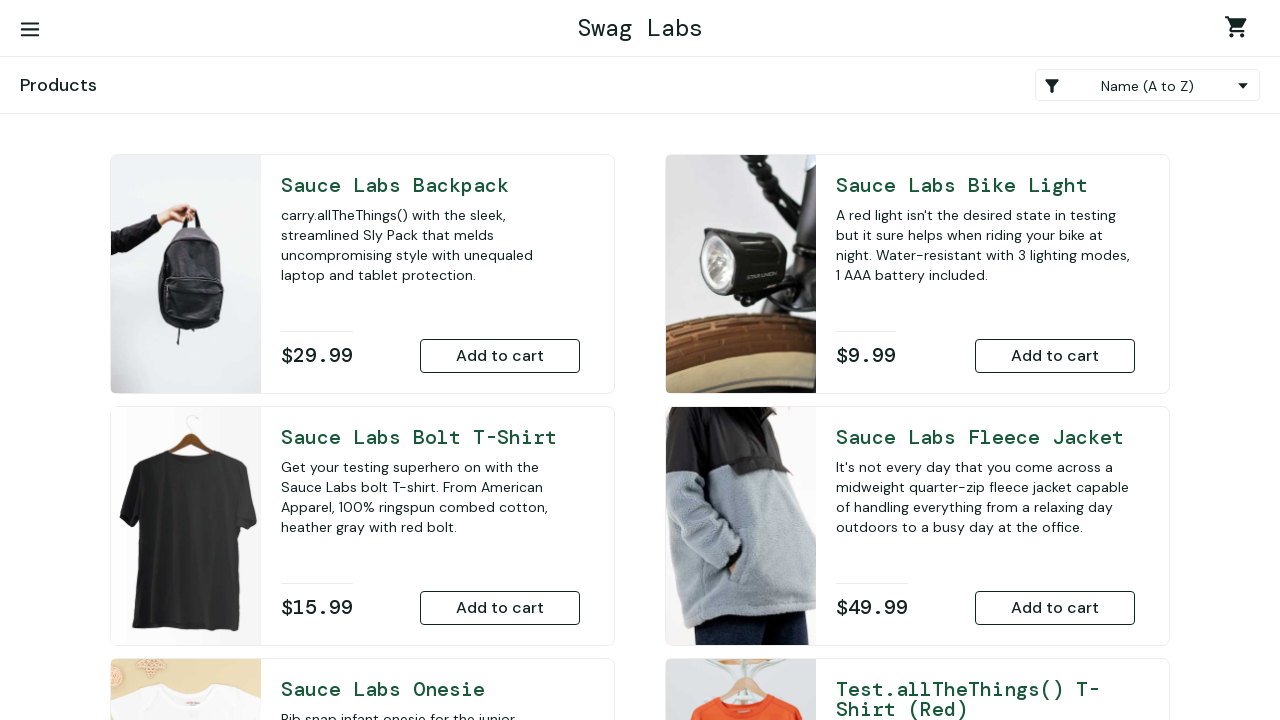

Products page loaded successfully
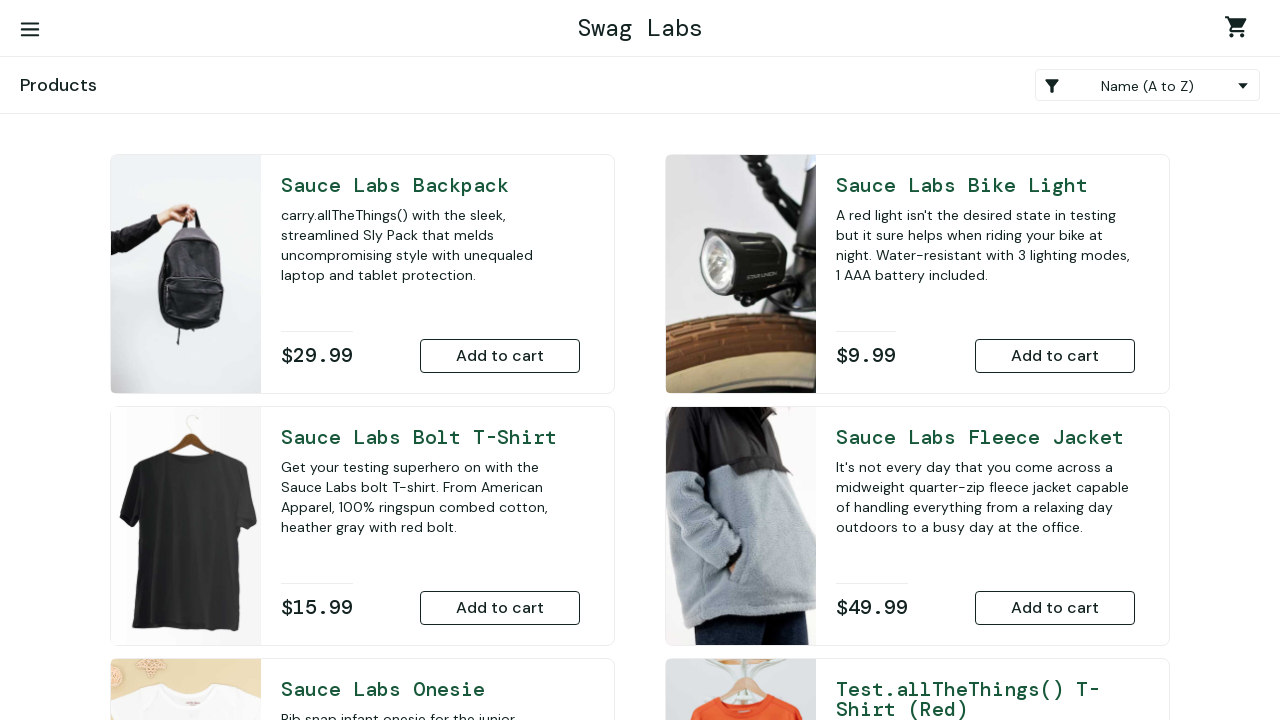

Clicked on product 0 image to view details at (741, 274) on a#item_0_img_link
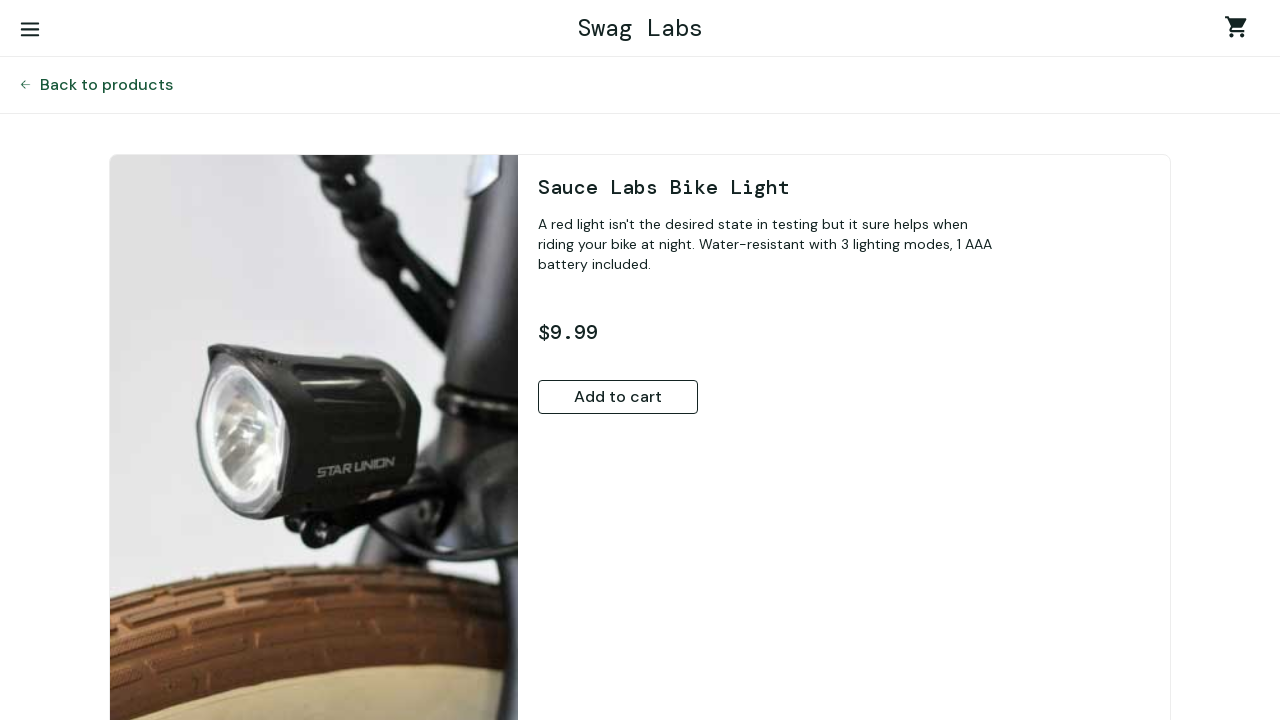

Product 0 detail page loaded
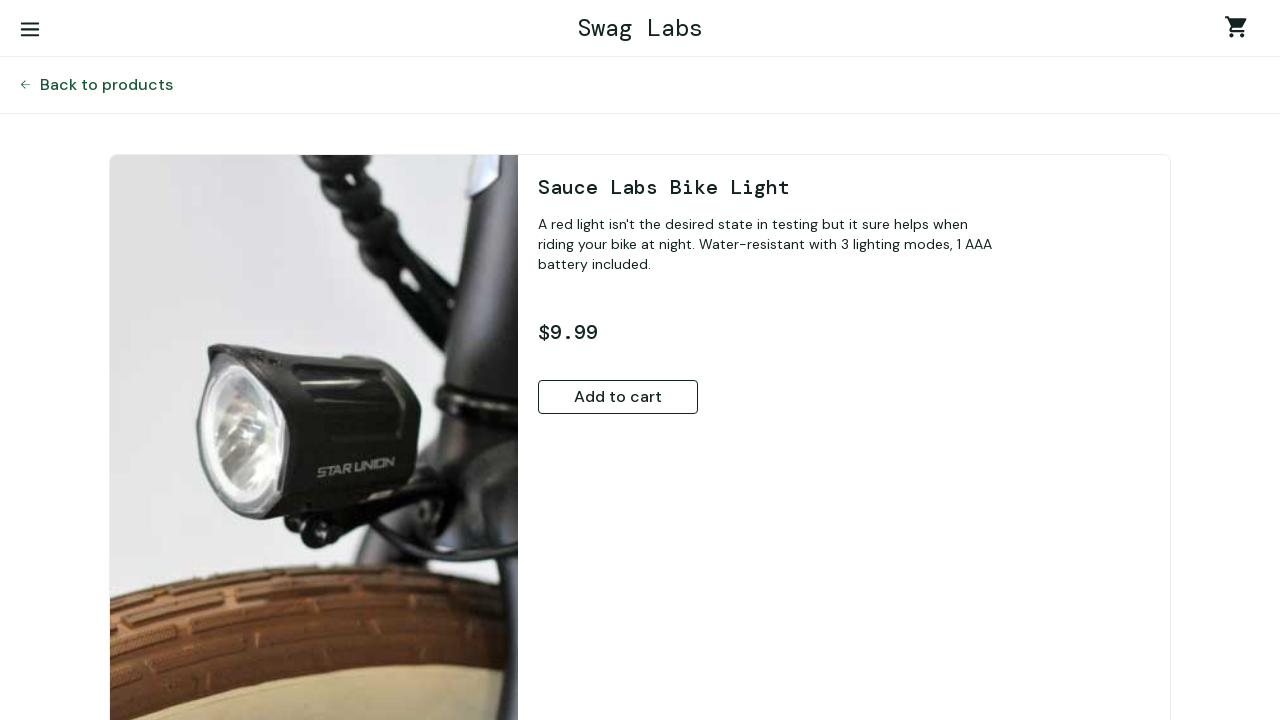

Added product 0 to cart at (618, 397) on button.btn.btn_primary.btn_small.btn_inventory
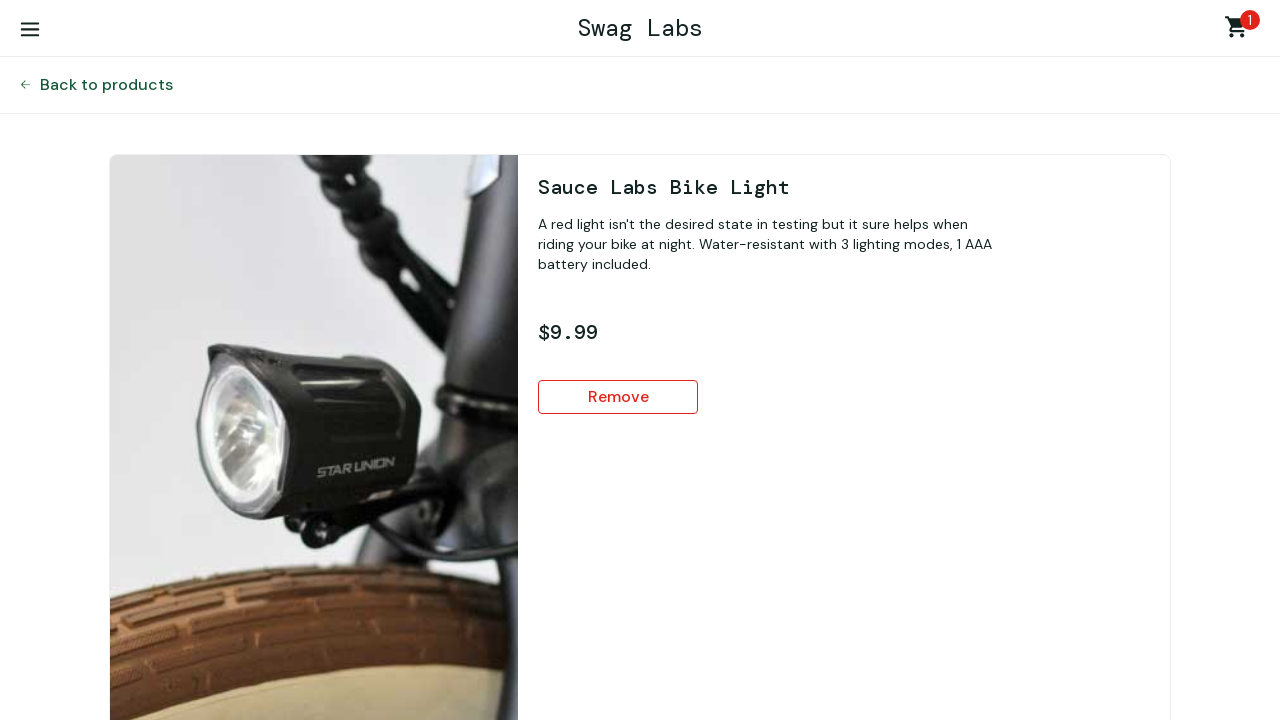

Clicked back to products from product 0 detail page at (106, 85) on button#back-to-products
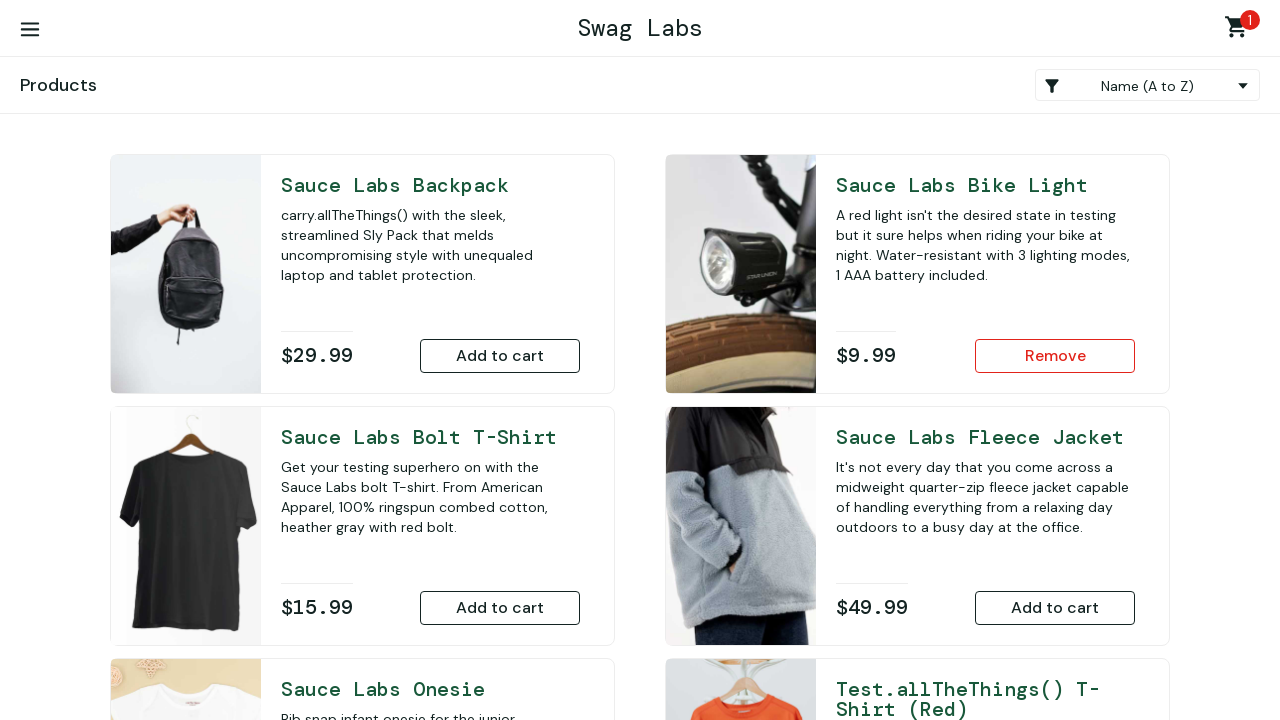

Returned to products page after adding product 0
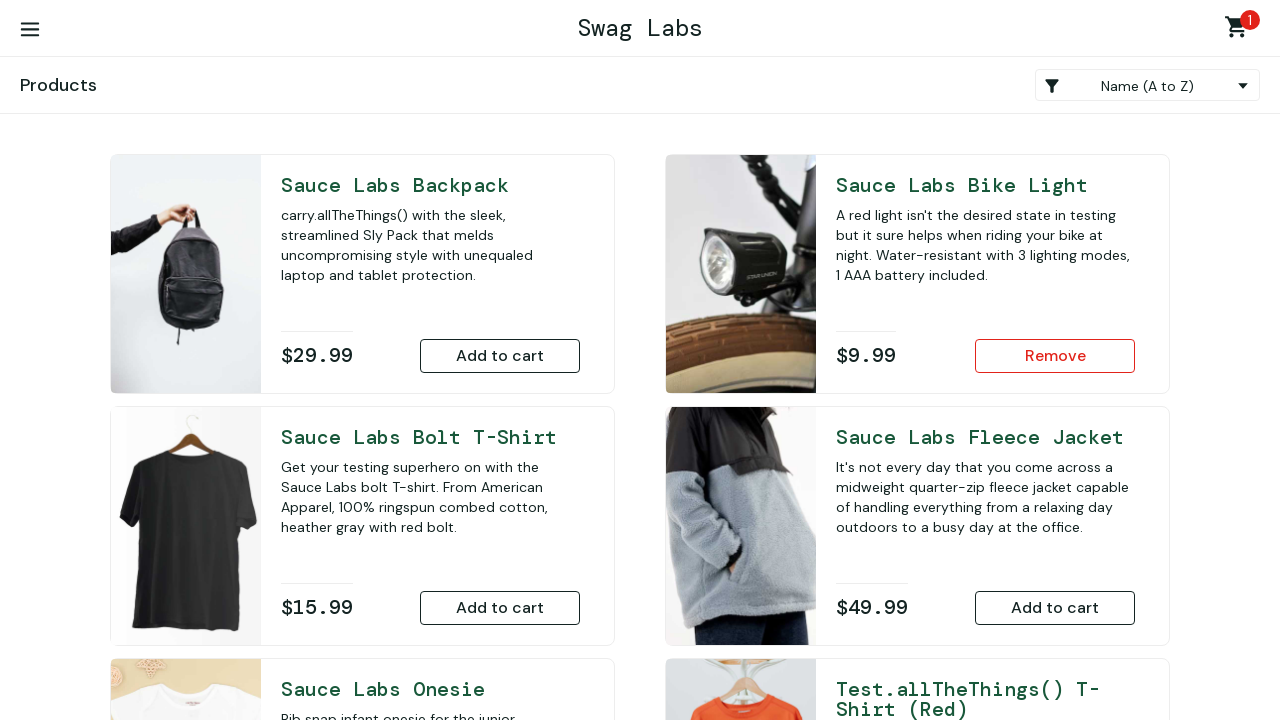

Clicked on product 1 image to view details at (186, 526) on a#item_1_img_link
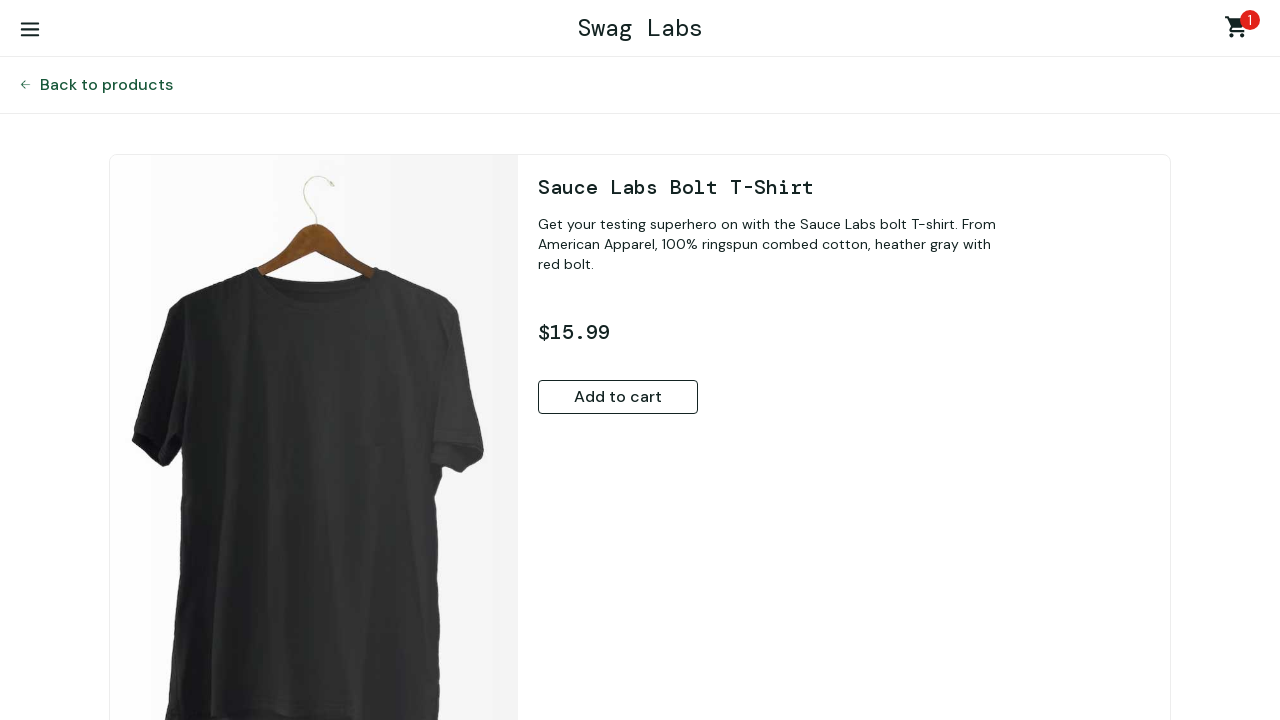

Product 1 detail page loaded
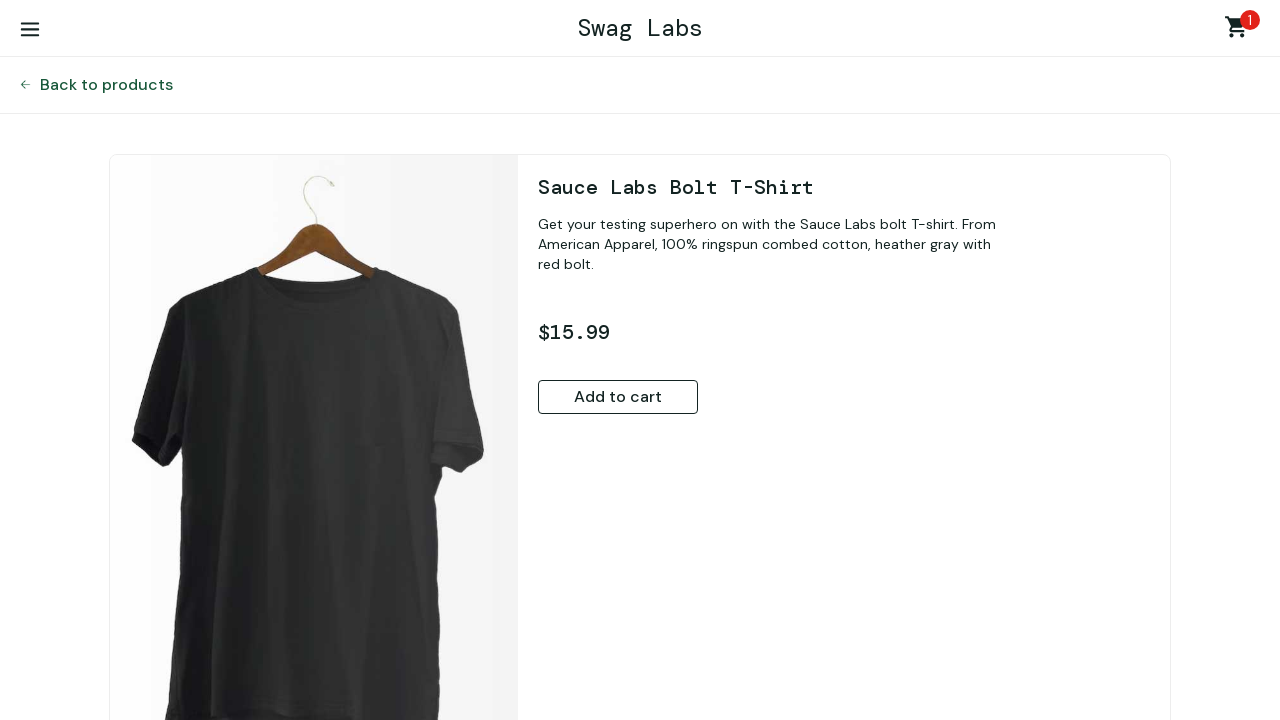

Added product 1 to cart at (618, 397) on button.btn.btn_primary.btn_small.btn_inventory
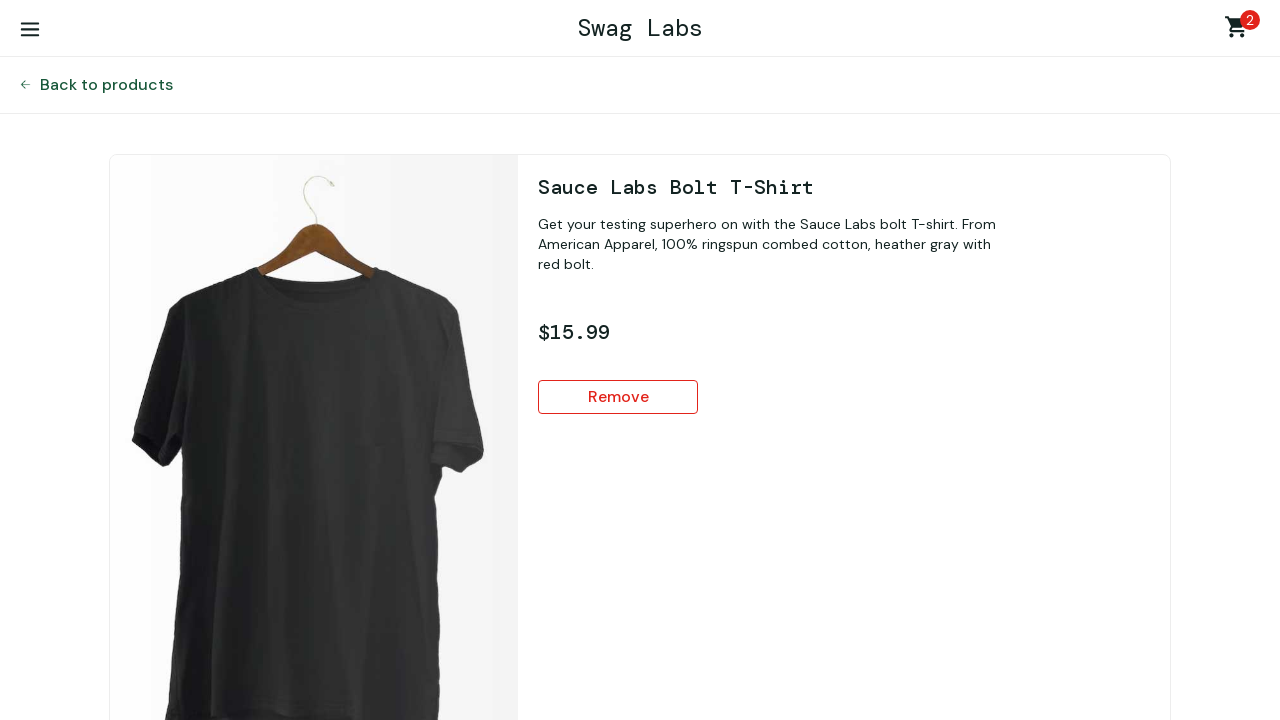

Clicked back to products from product 1 detail page at (106, 85) on button#back-to-products
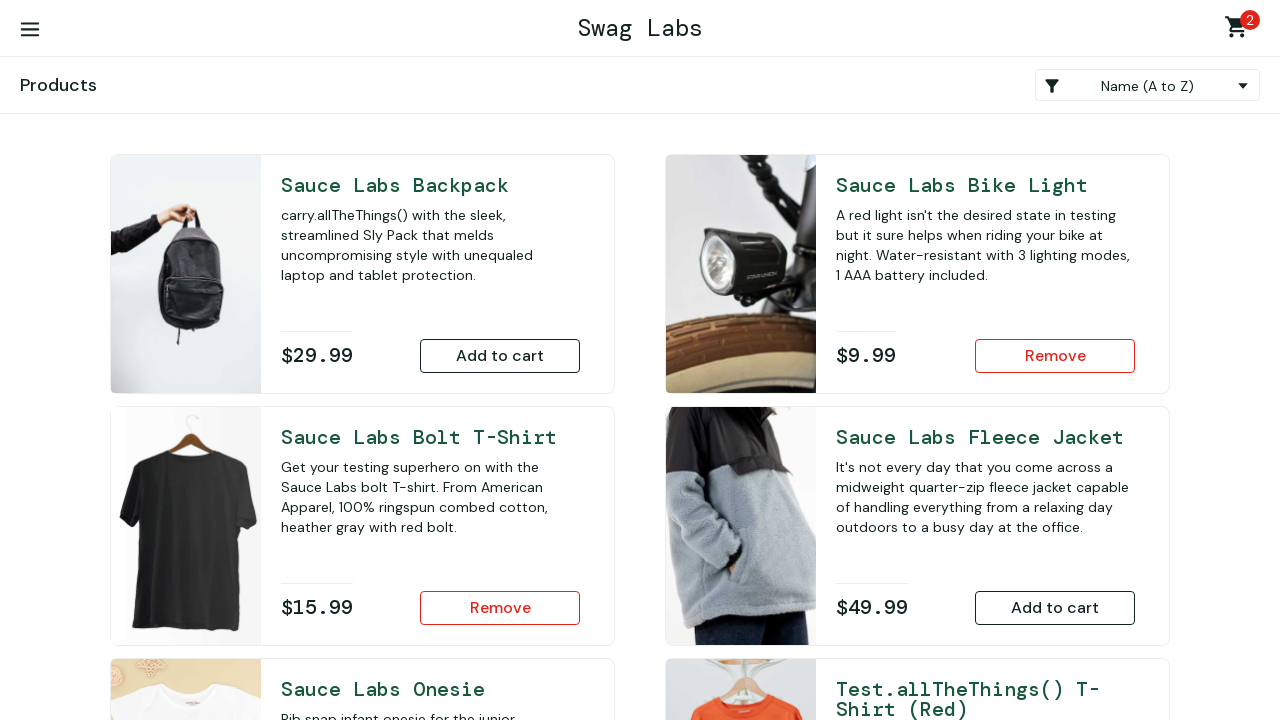

Returned to products page after adding product 1
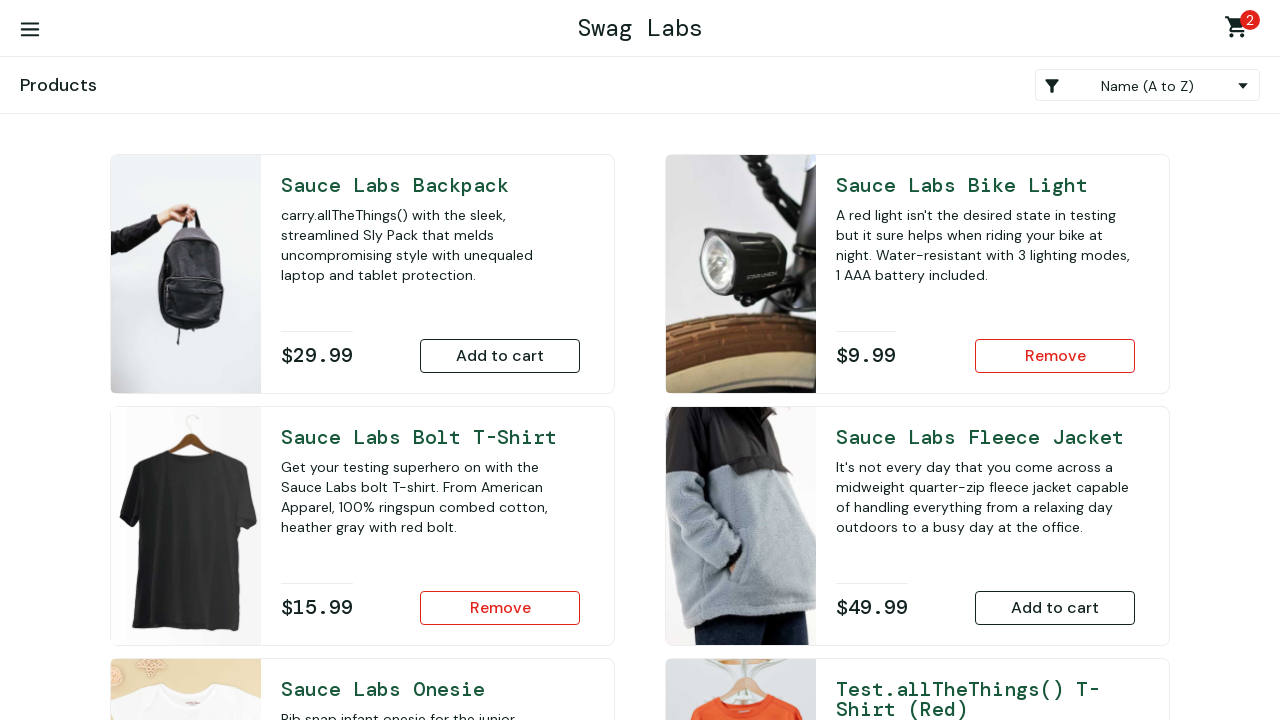

Clicked on product 2 image to view details at (186, 601) on a#item_2_img_link
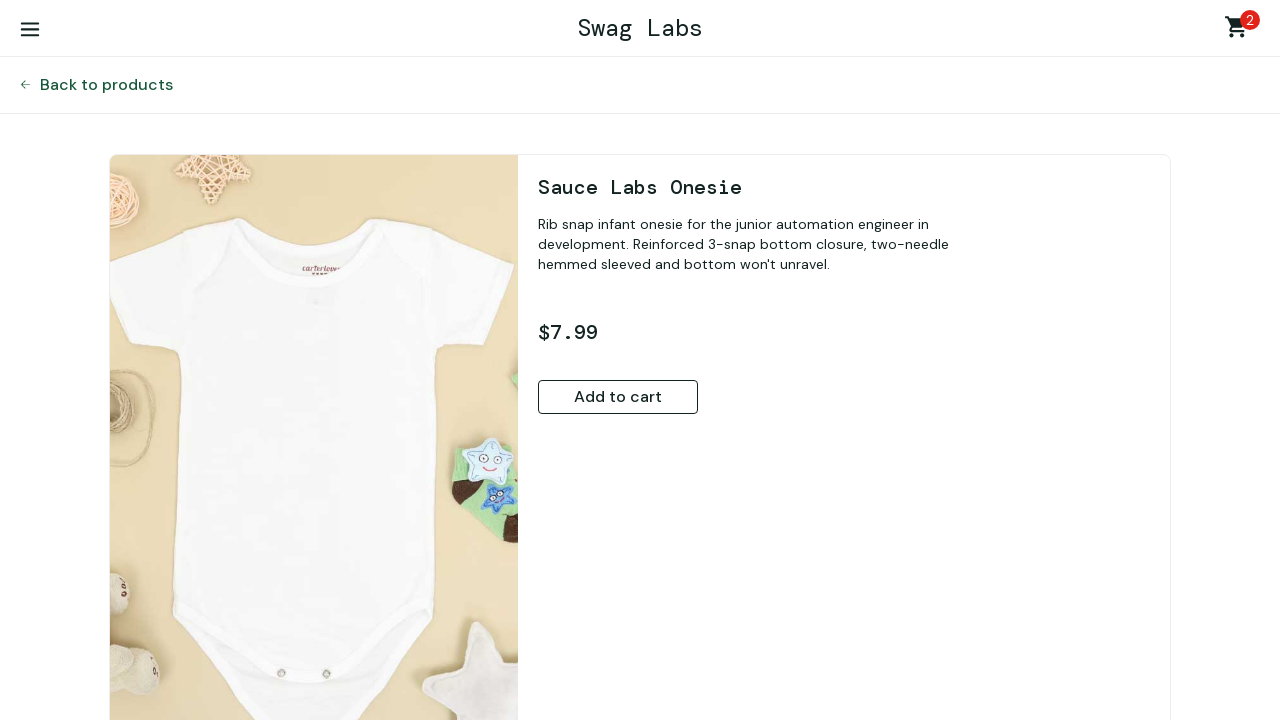

Product 2 detail page loaded
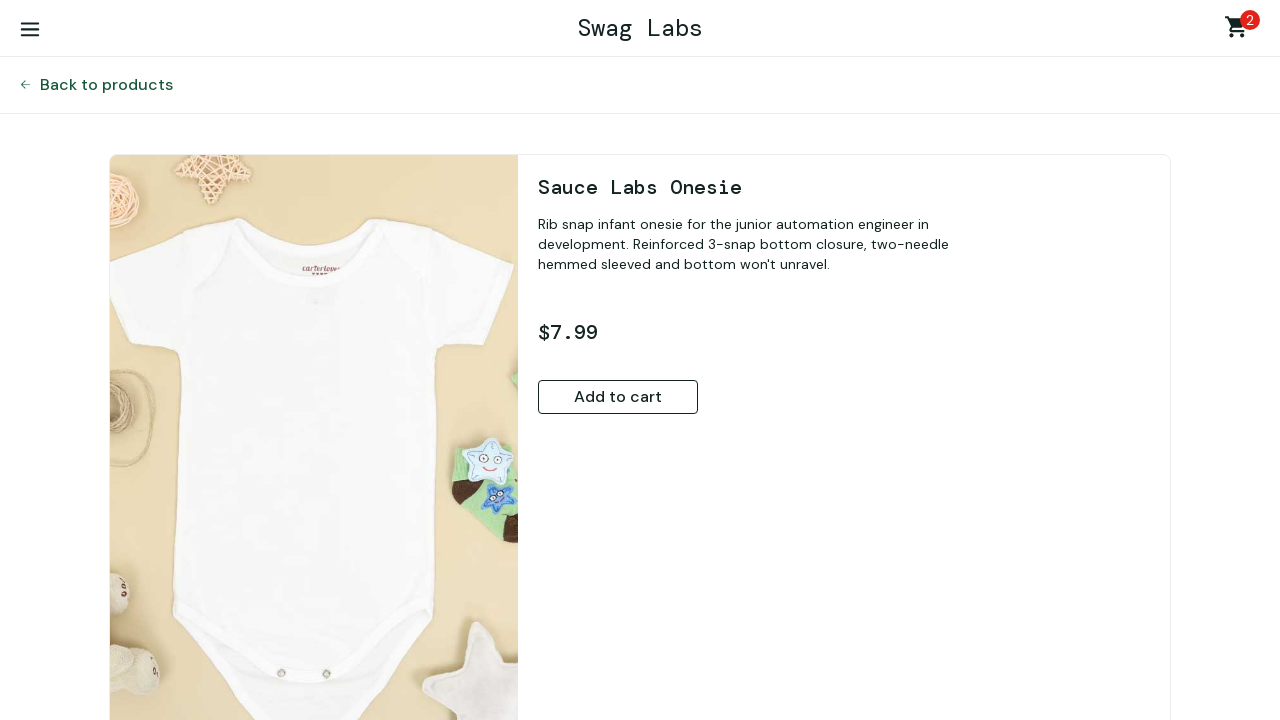

Added product 2 to cart at (618, 397) on button.btn.btn_primary.btn_small.btn_inventory
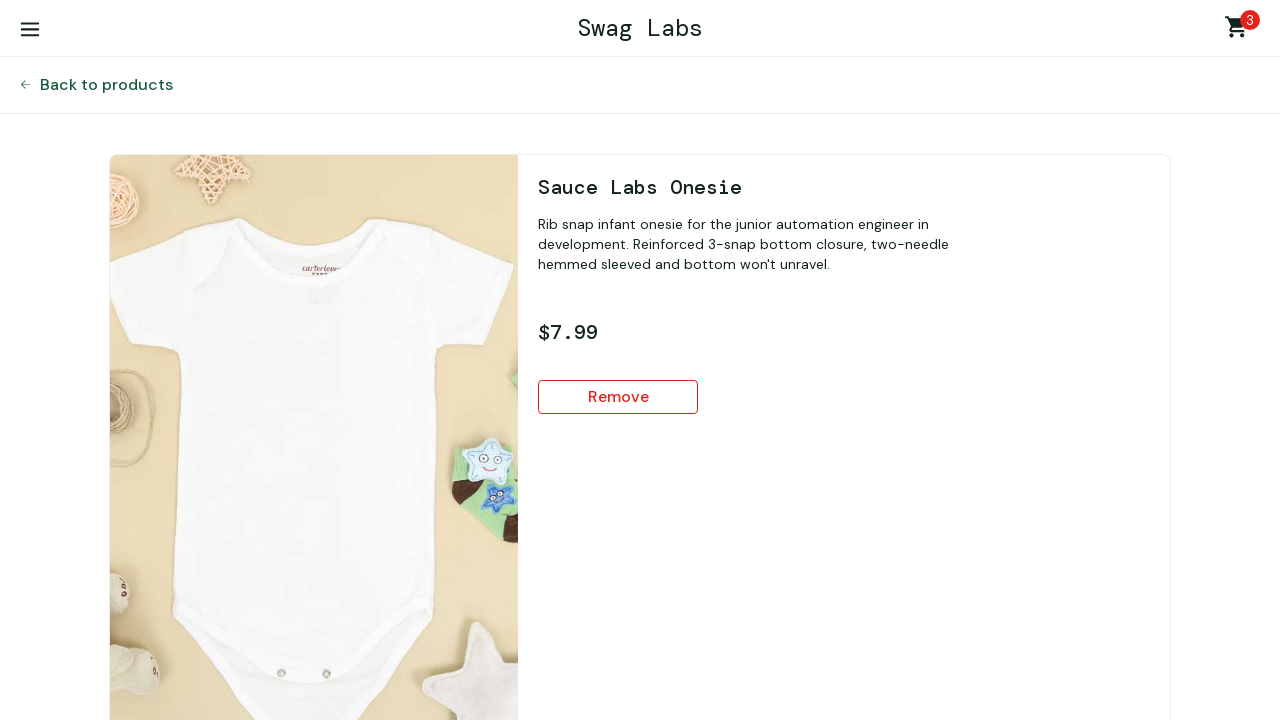

Clicked back to products from product 2 detail page at (106, 85) on button#back-to-products
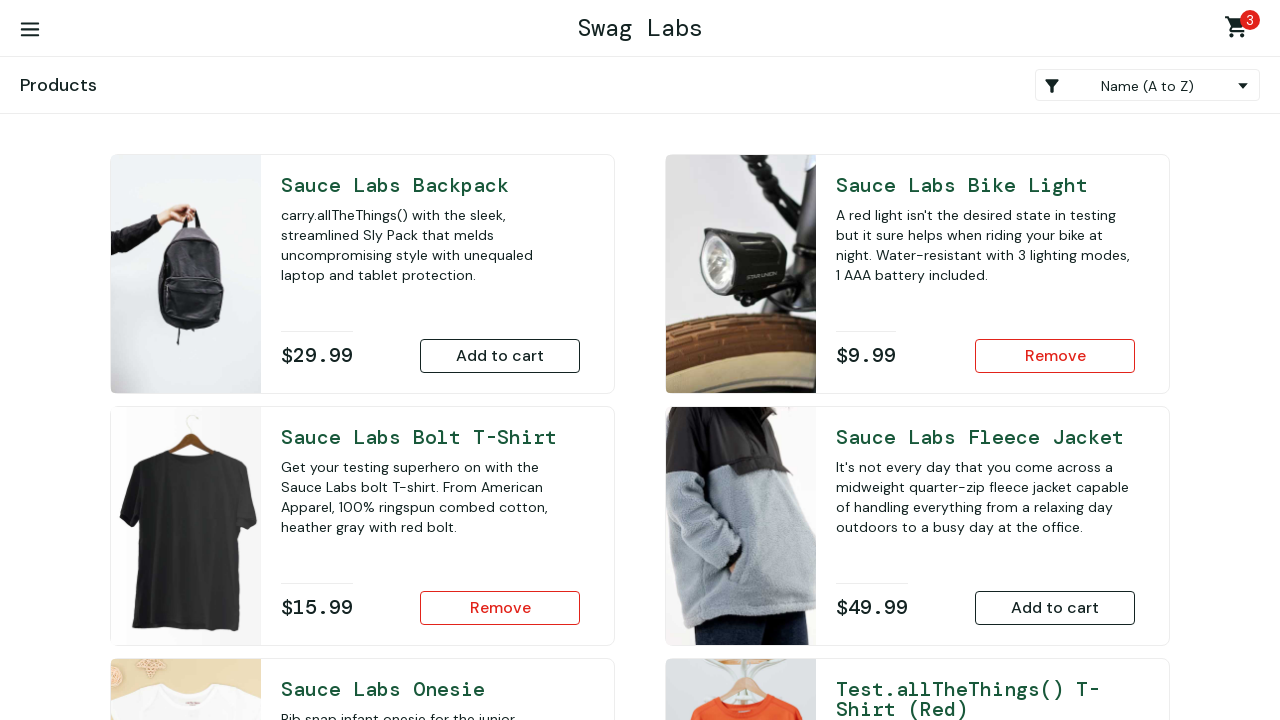

Returned to products page after adding product 2
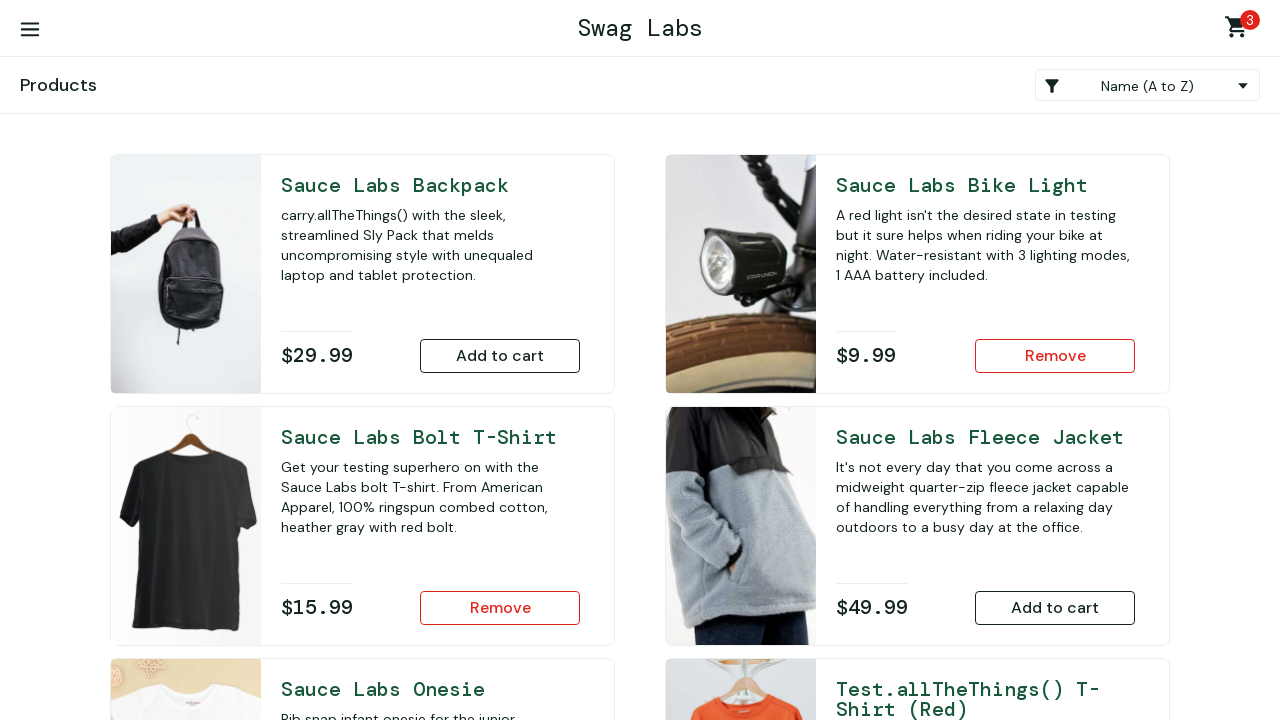

Clicked on product 3 image to view details at (741, 601) on a#item_3_img_link
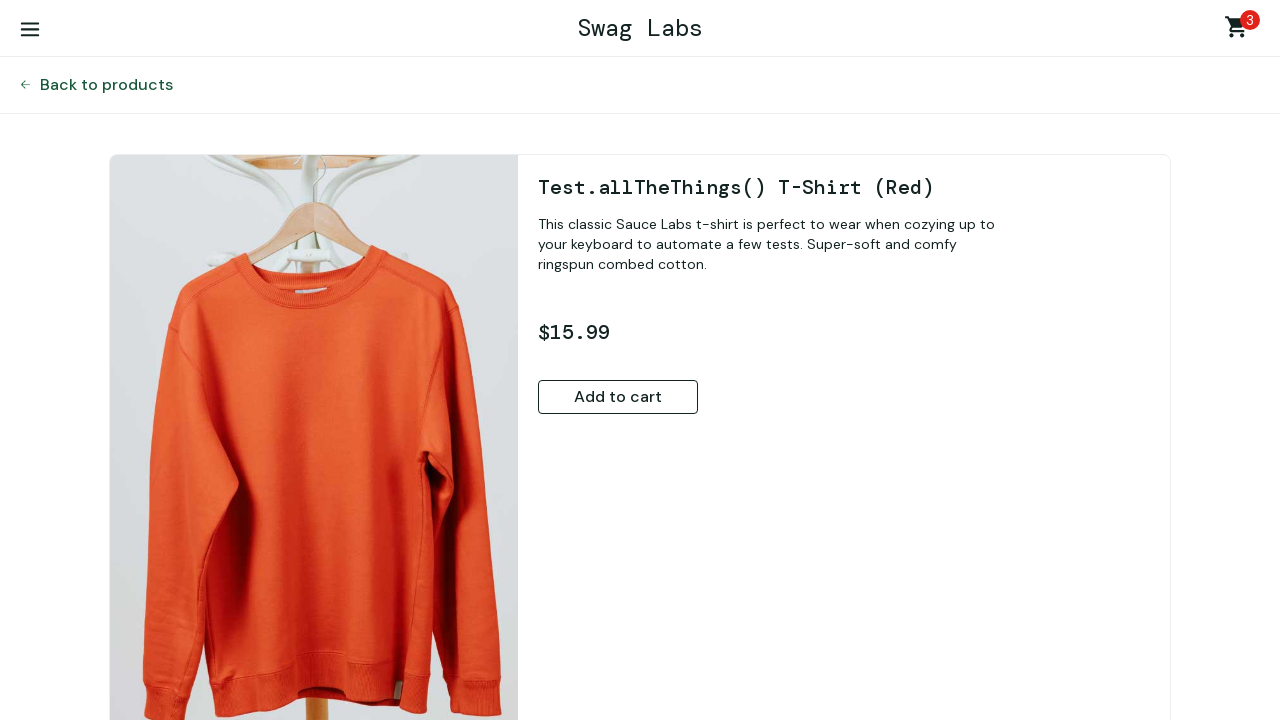

Product 3 detail page loaded
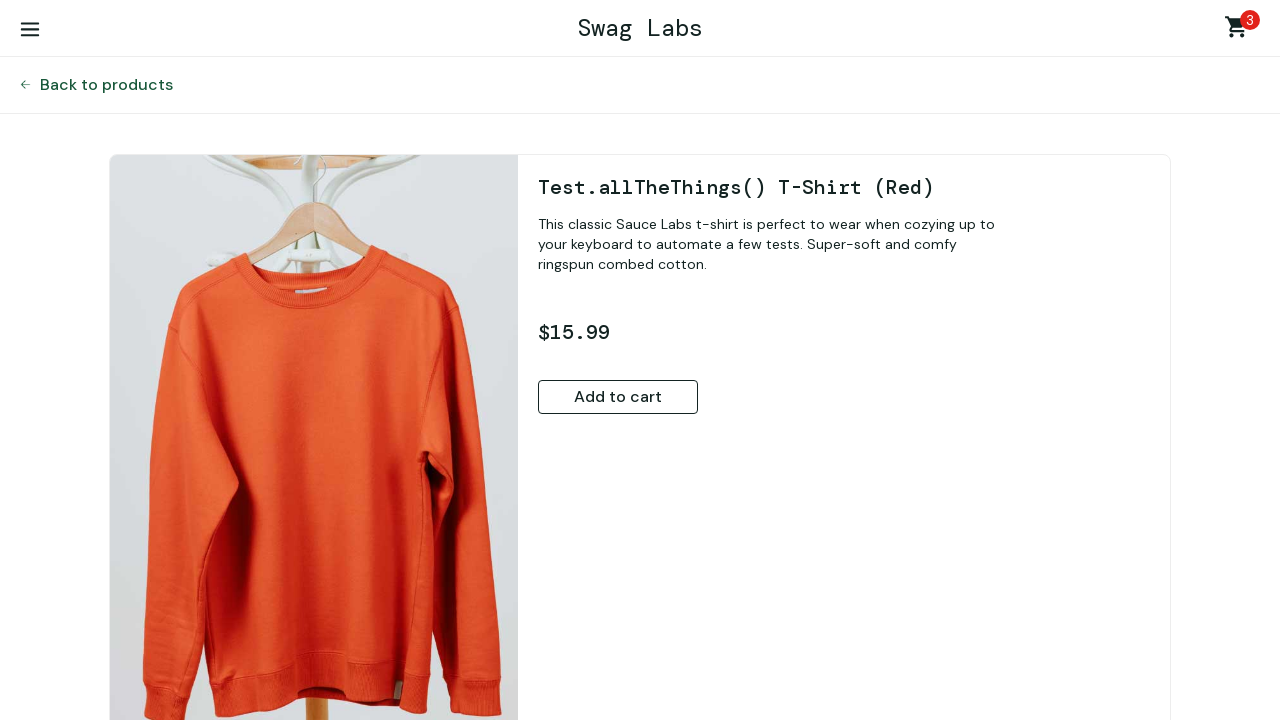

Added product 3 to cart at (618, 397) on button.btn.btn_primary.btn_small.btn_inventory
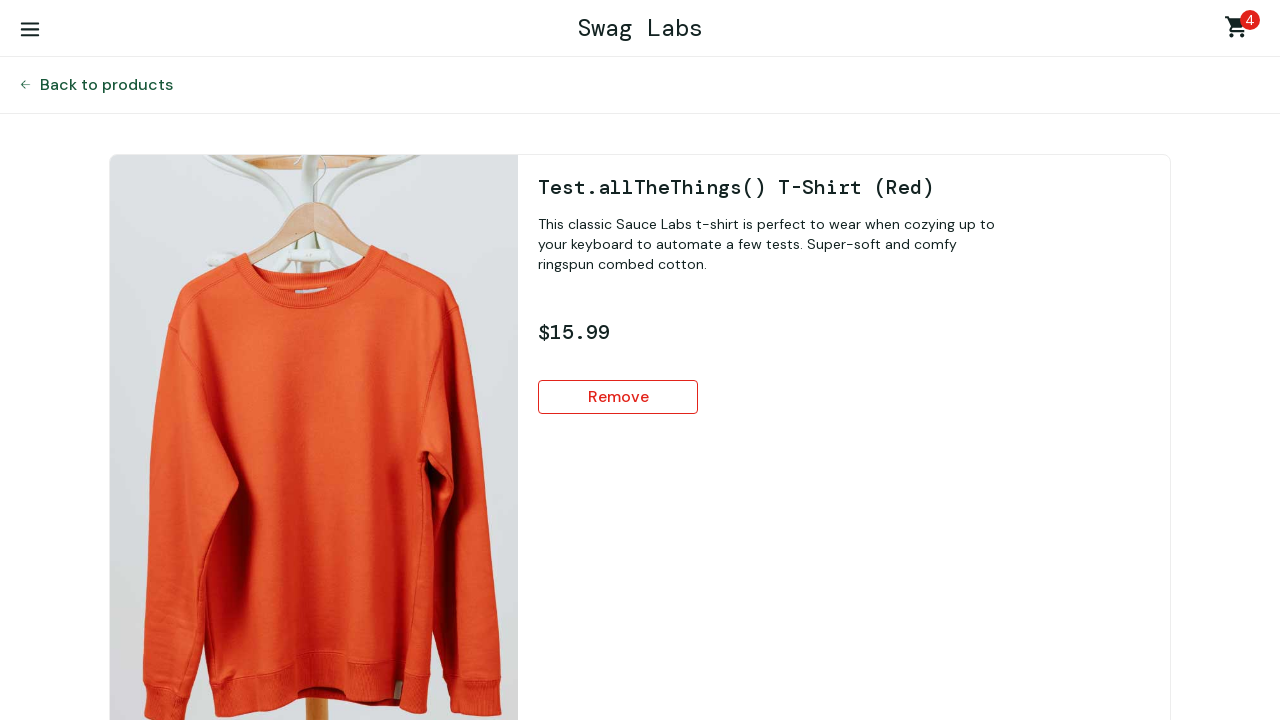

Clicked back to products from product 3 detail page at (106, 85) on button#back-to-products
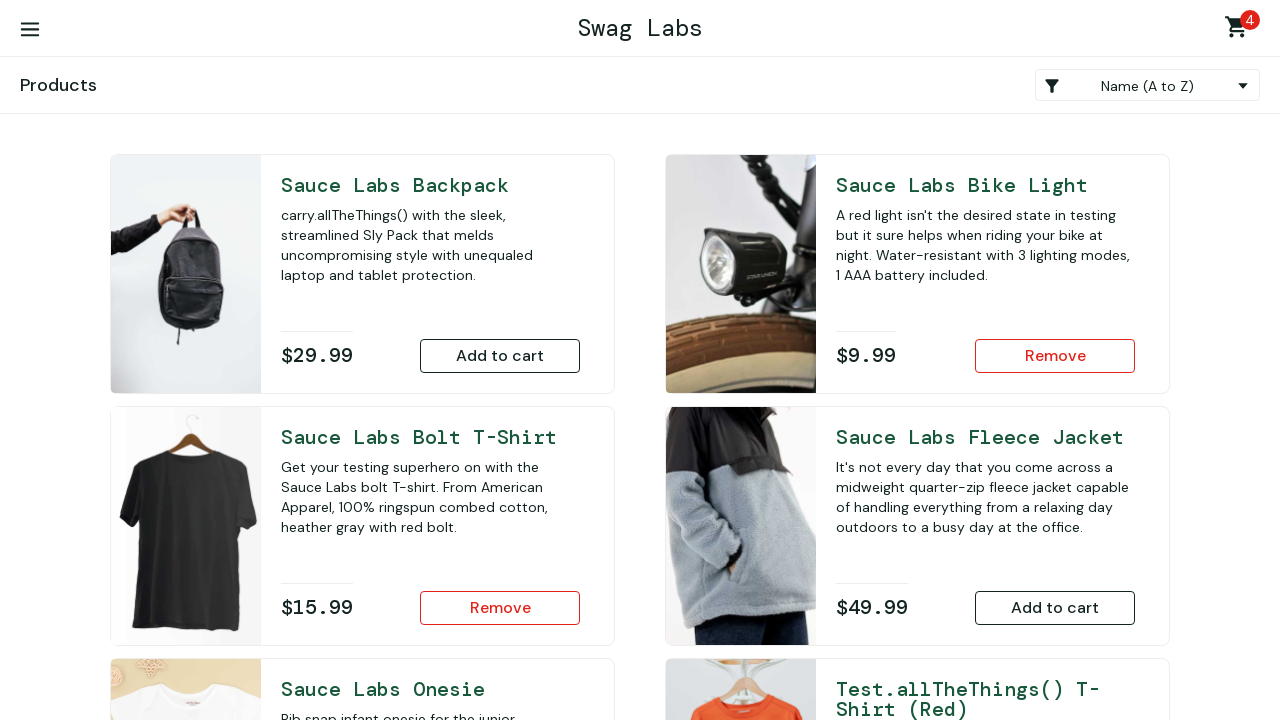

Returned to products page after adding product 3
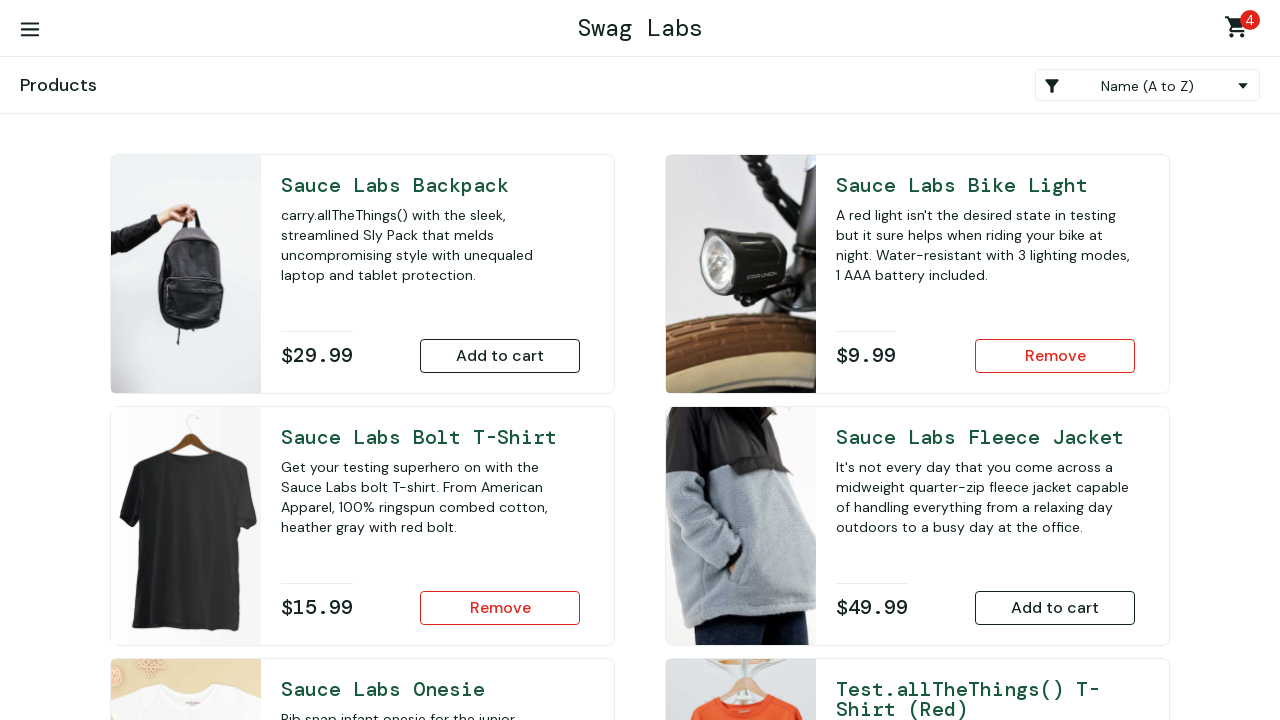

Clicked on product 4 image to view details at (186, 274) on a#item_4_img_link
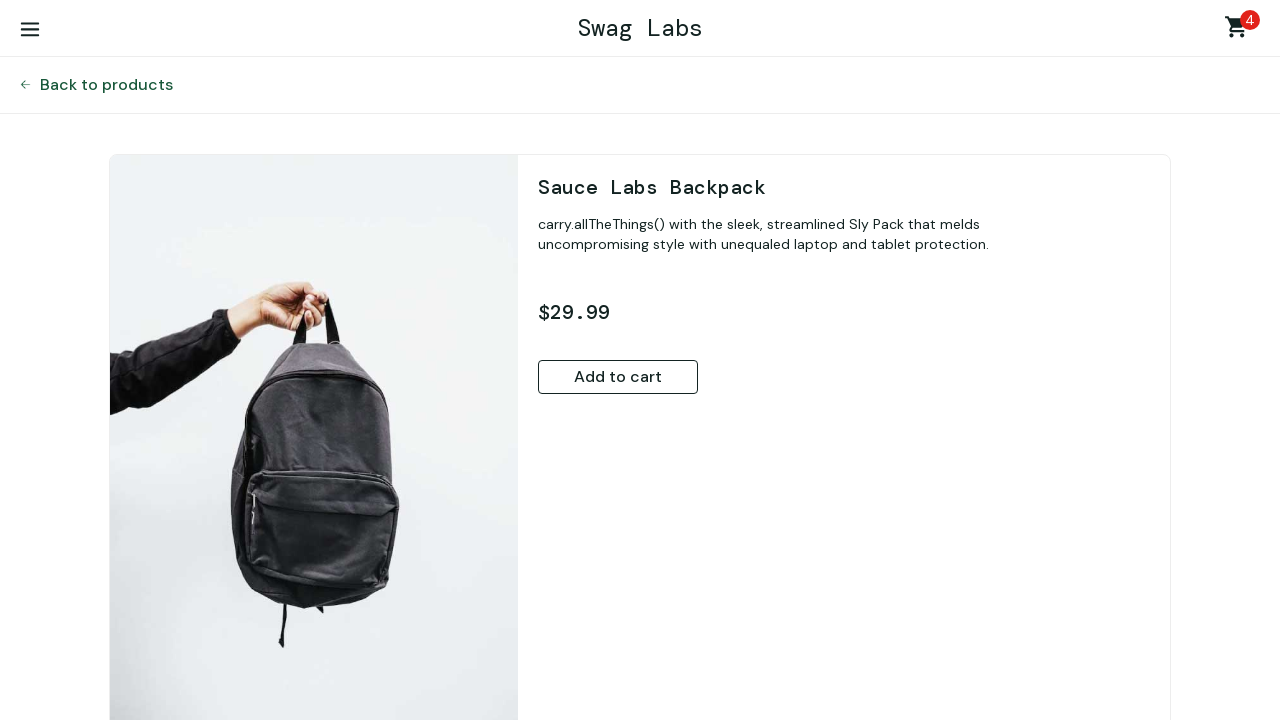

Product 4 detail page loaded
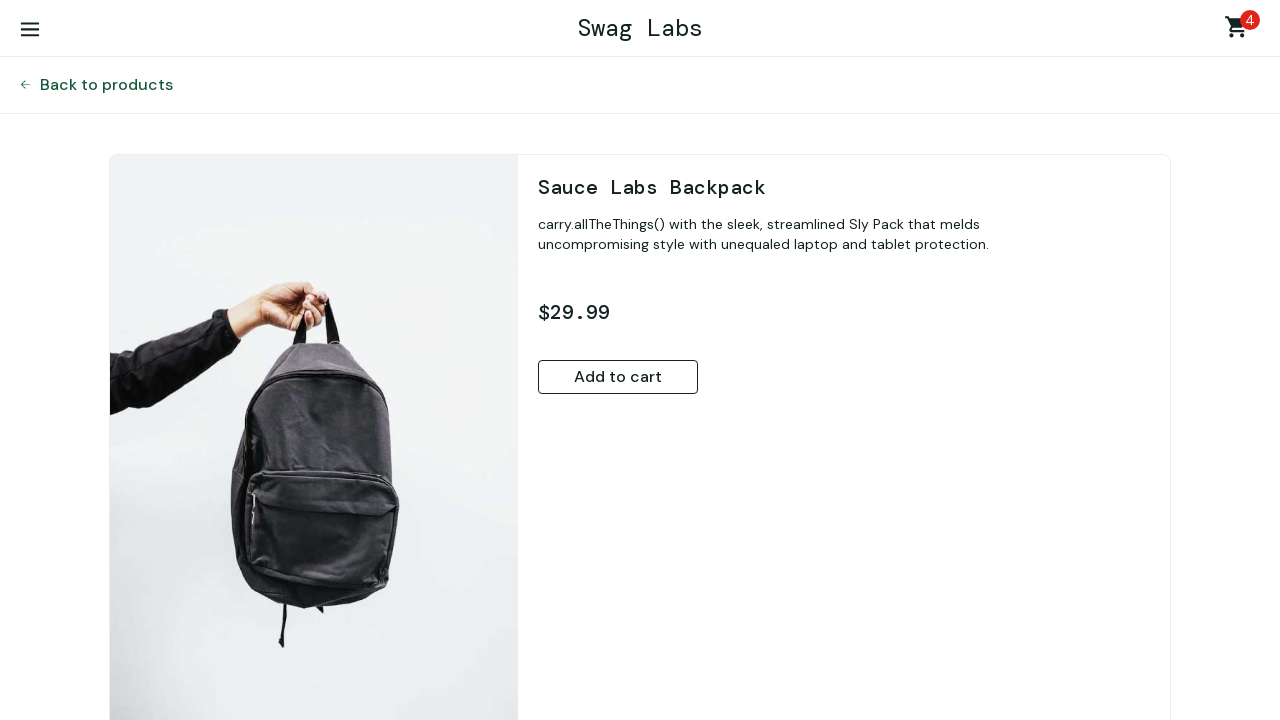

Added product 4 to cart at (618, 377) on button.btn.btn_primary.btn_small.btn_inventory
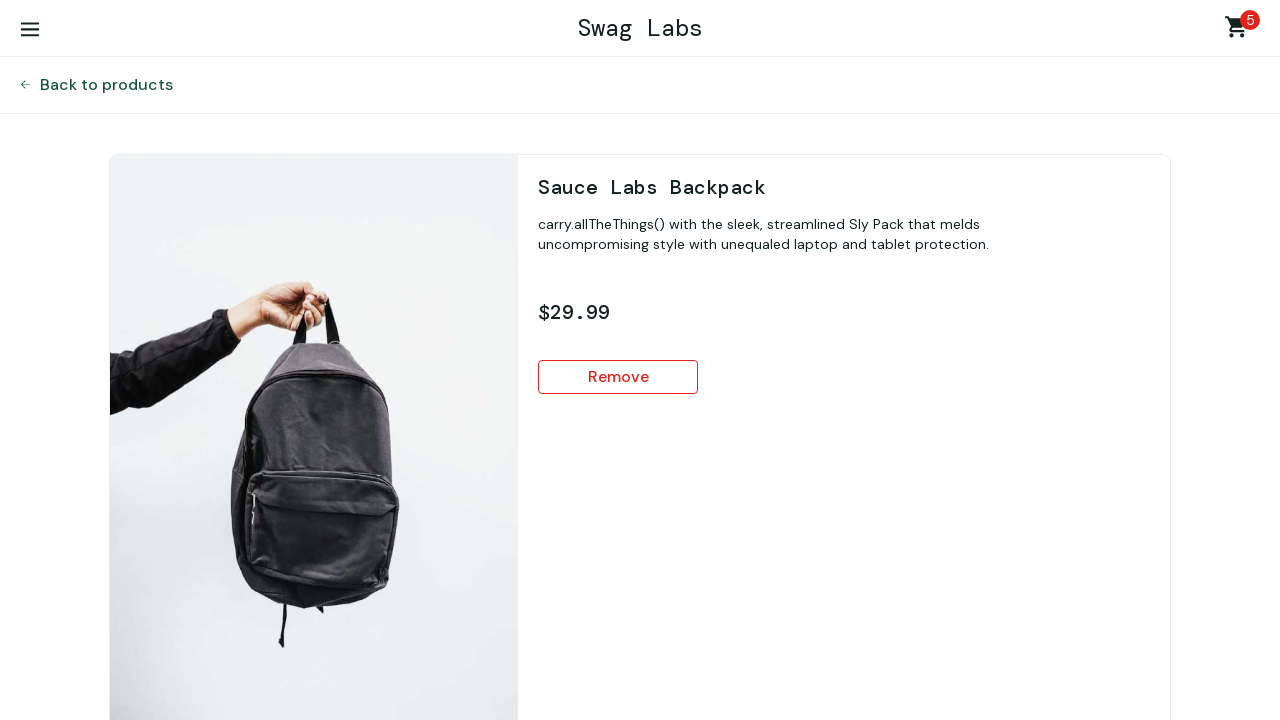

Clicked back to products from product 4 detail page at (106, 85) on button#back-to-products
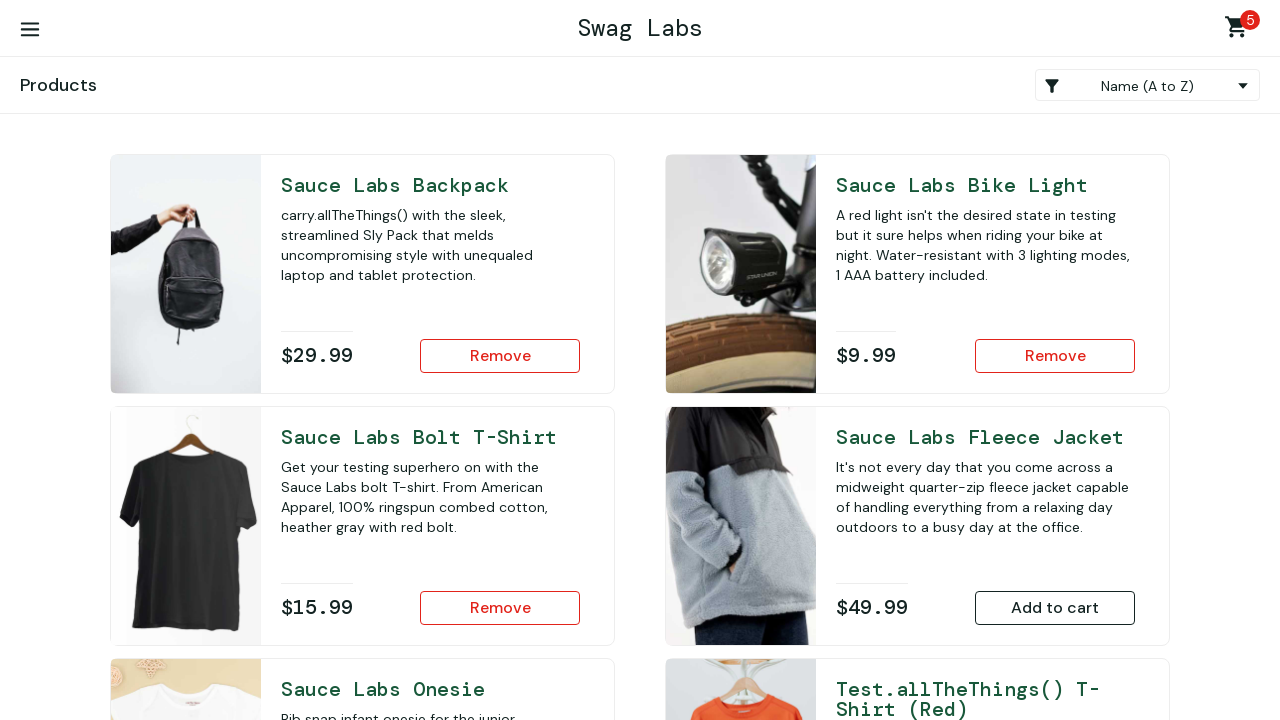

Returned to products page after adding product 4
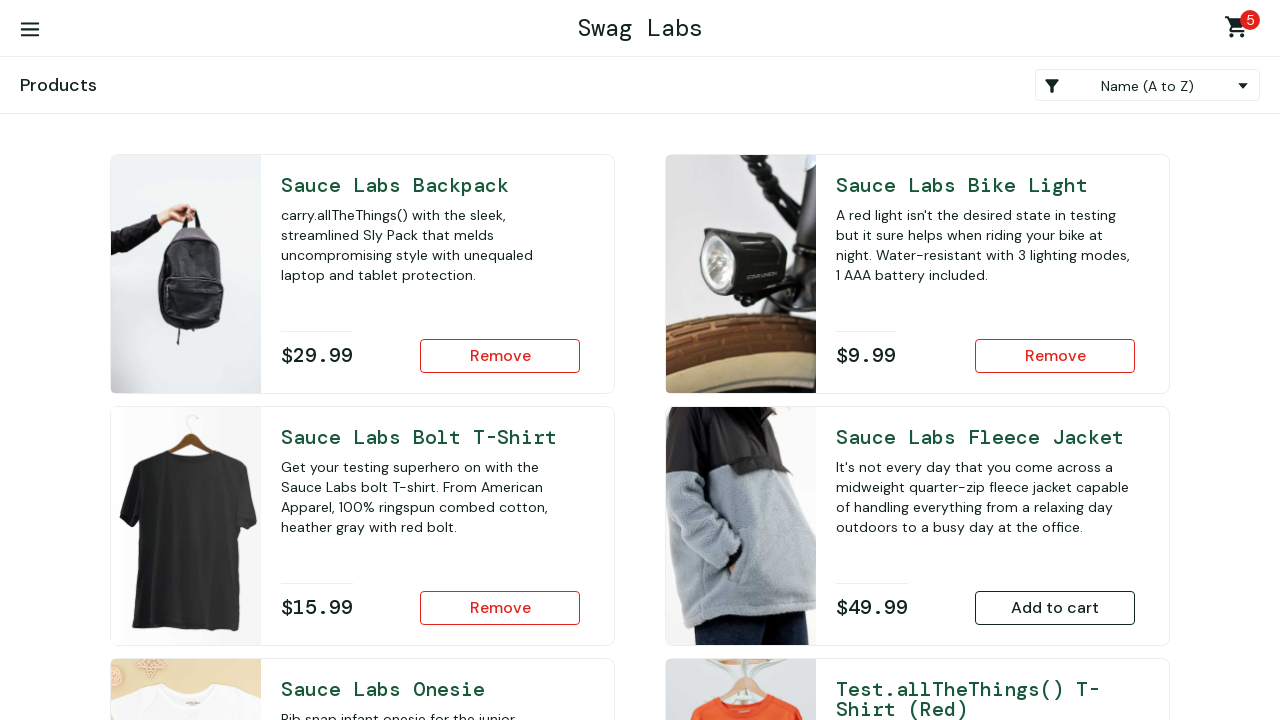

Clicked on product 5 image to view details at (741, 526) on a#item_5_img_link
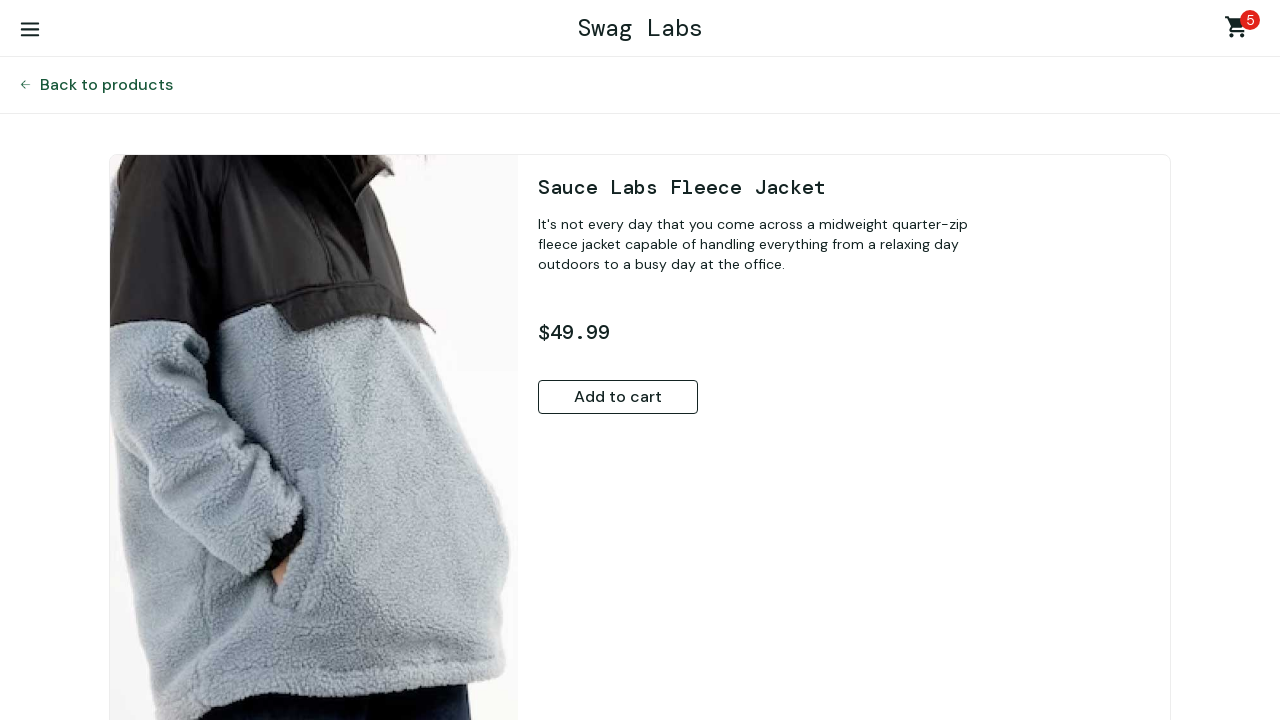

Product 5 detail page loaded
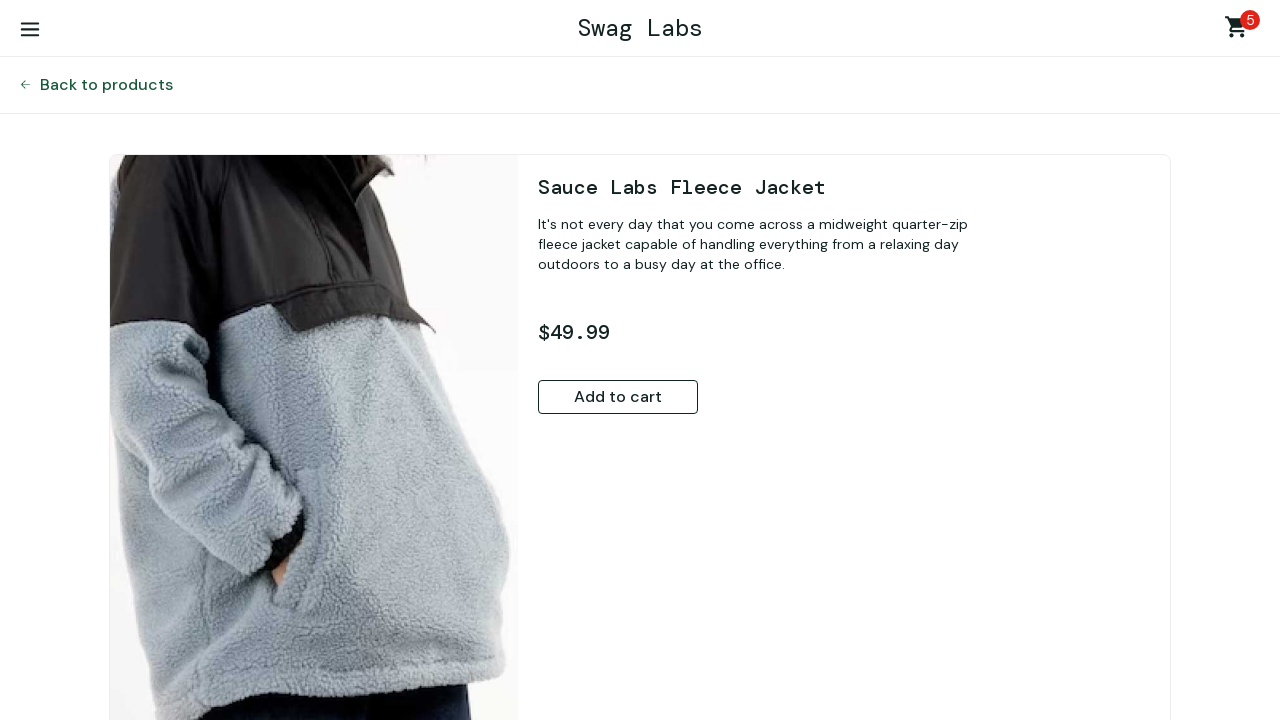

Added product 5 to cart at (618, 397) on button.btn.btn_primary.btn_small.btn_inventory
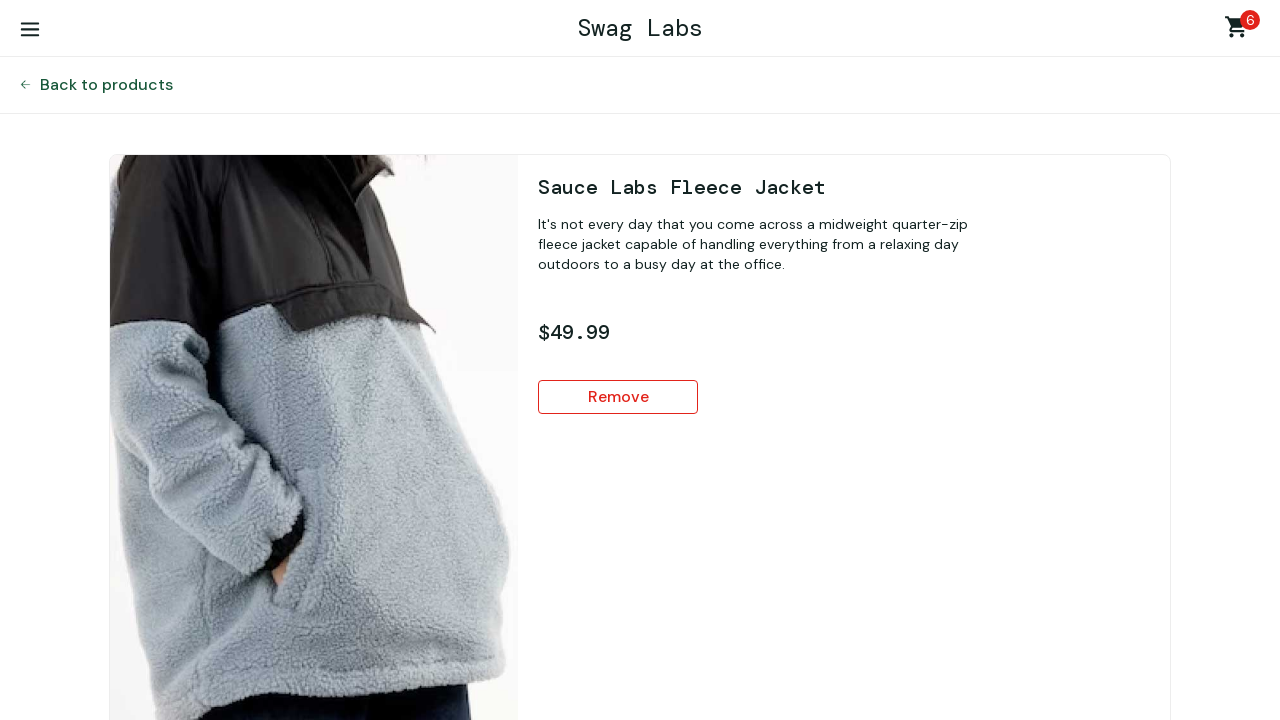

Clicked back to products from product 5 detail page at (106, 85) on button#back-to-products
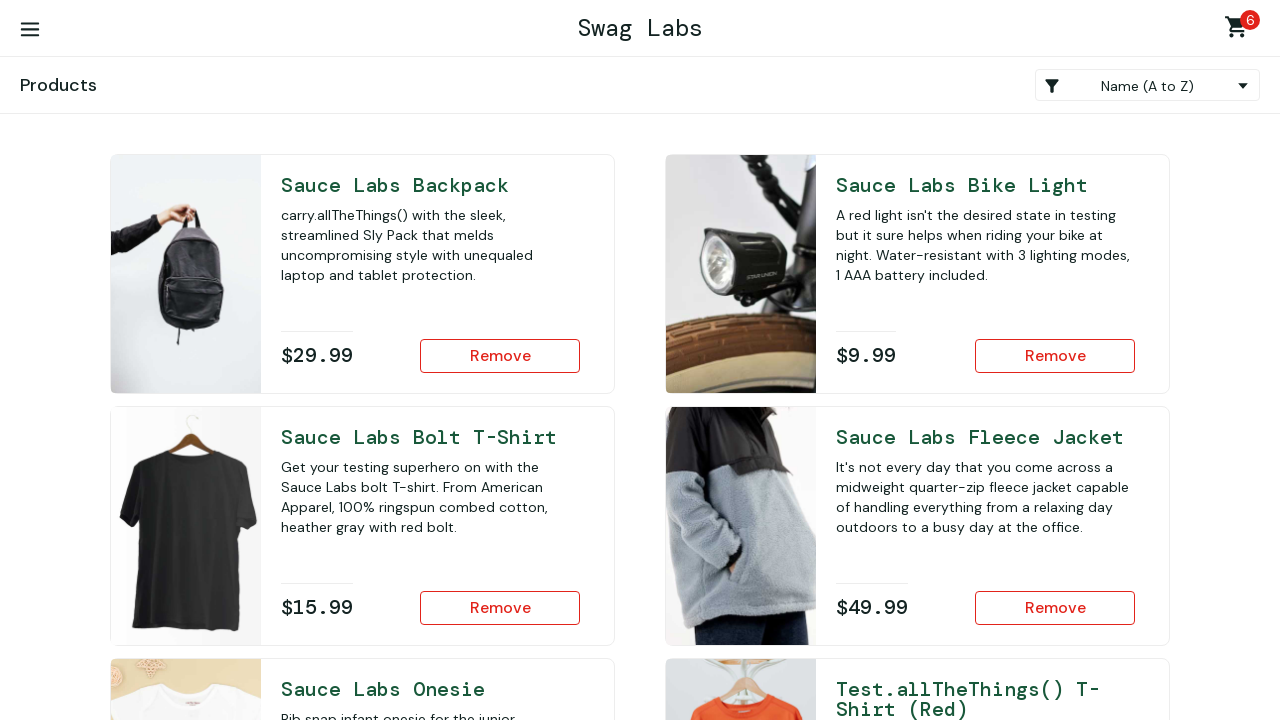

Returned to products page after adding product 5
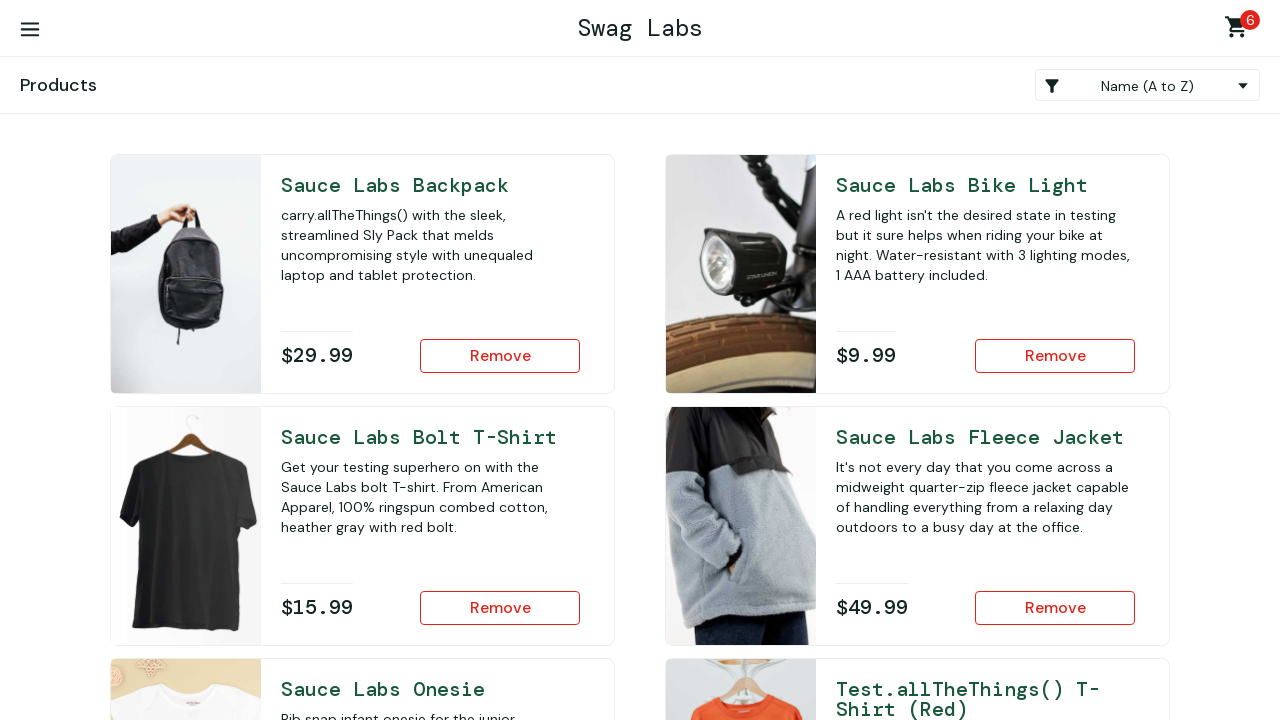

Clicked shopping cart link to view cart (removal 1) at (1240, 30) on a.shopping_cart_link
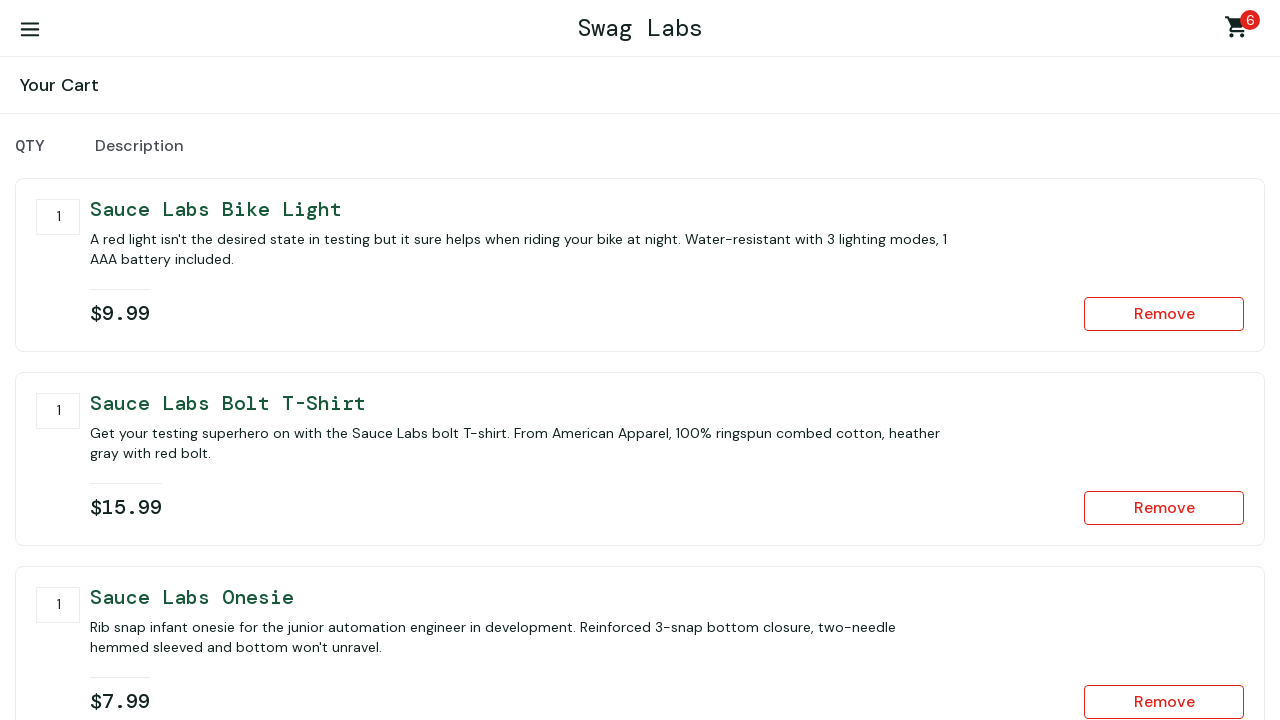

Cart page loaded (removal 1)
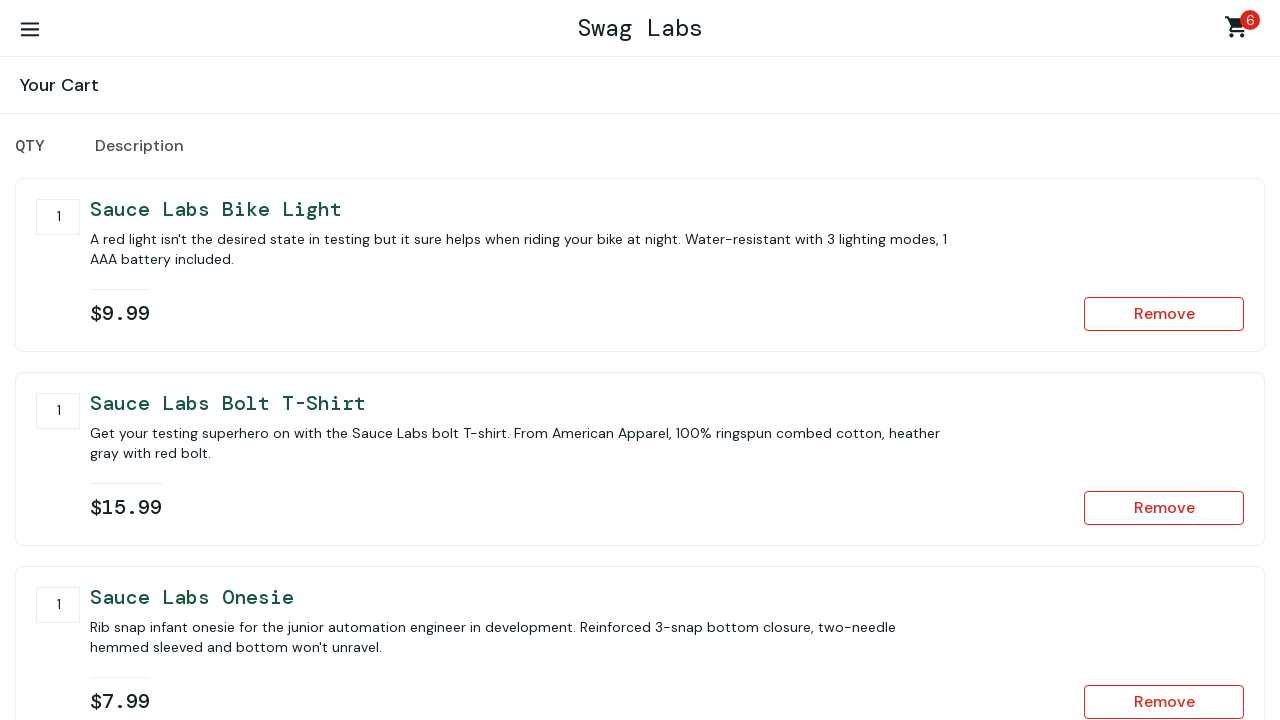

Clicked on product 0 title link to view details for removal at (667, 209) on a#item_0_title_link
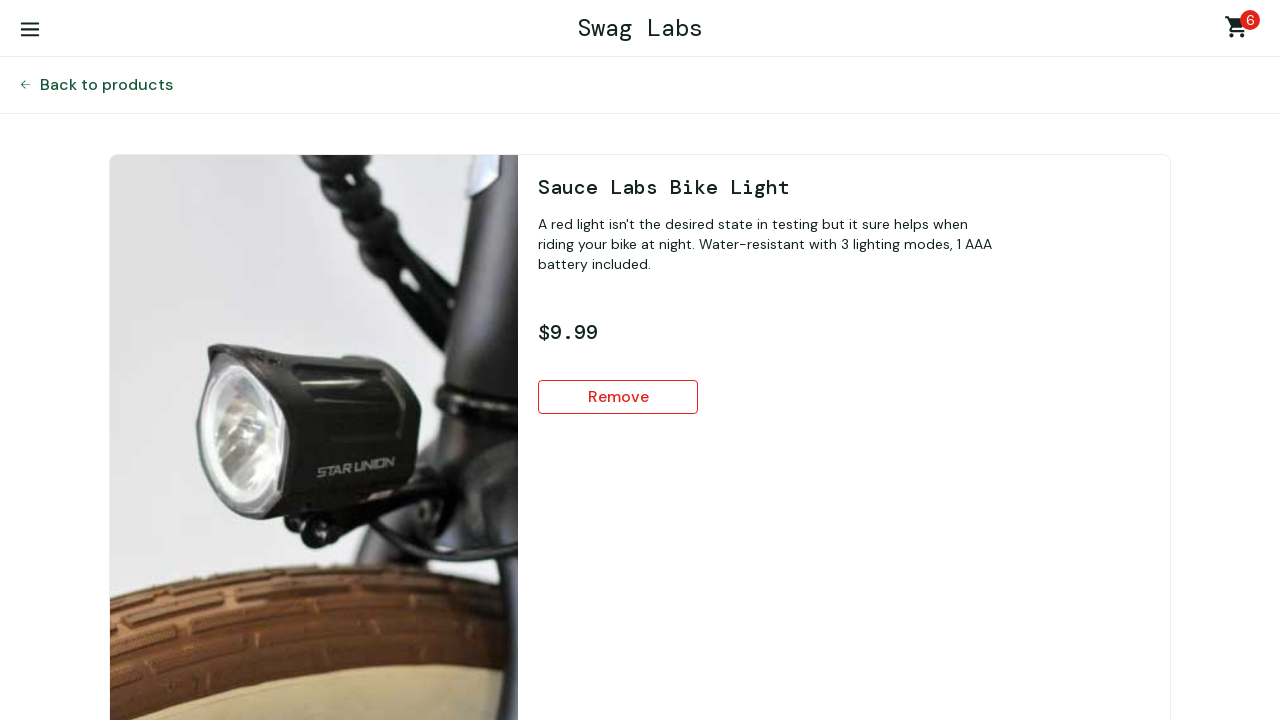

Product 0 detail page loaded for removal
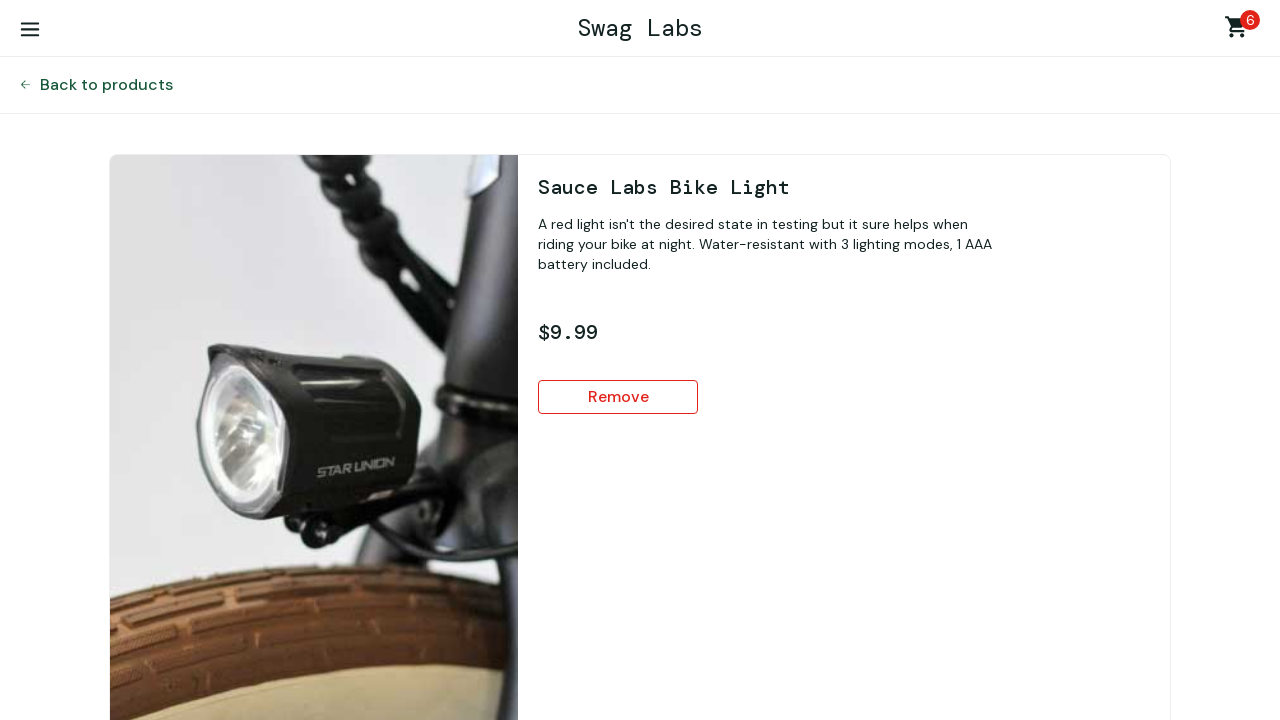

Removed product 0 from cart at (618, 397) on button.btn.btn_secondary.btn_small.btn_inventory
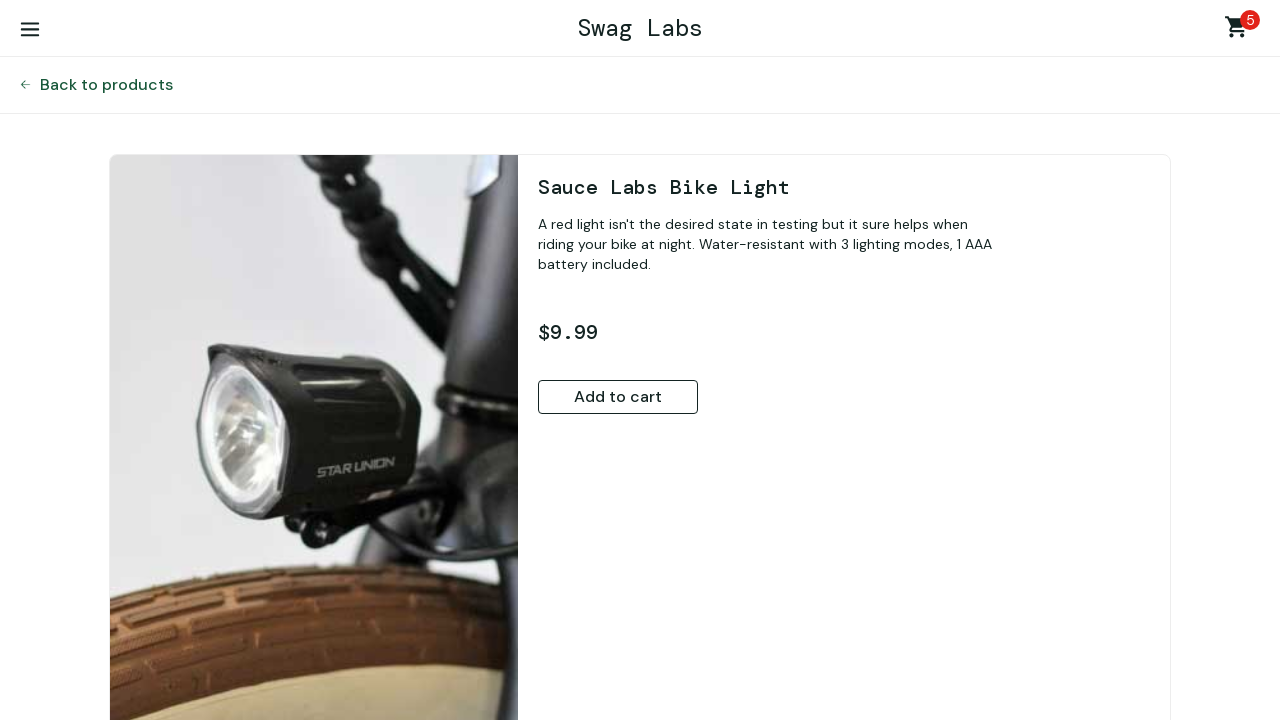

Clicked back to products after removing product 0 at (106, 85) on button#back-to-products
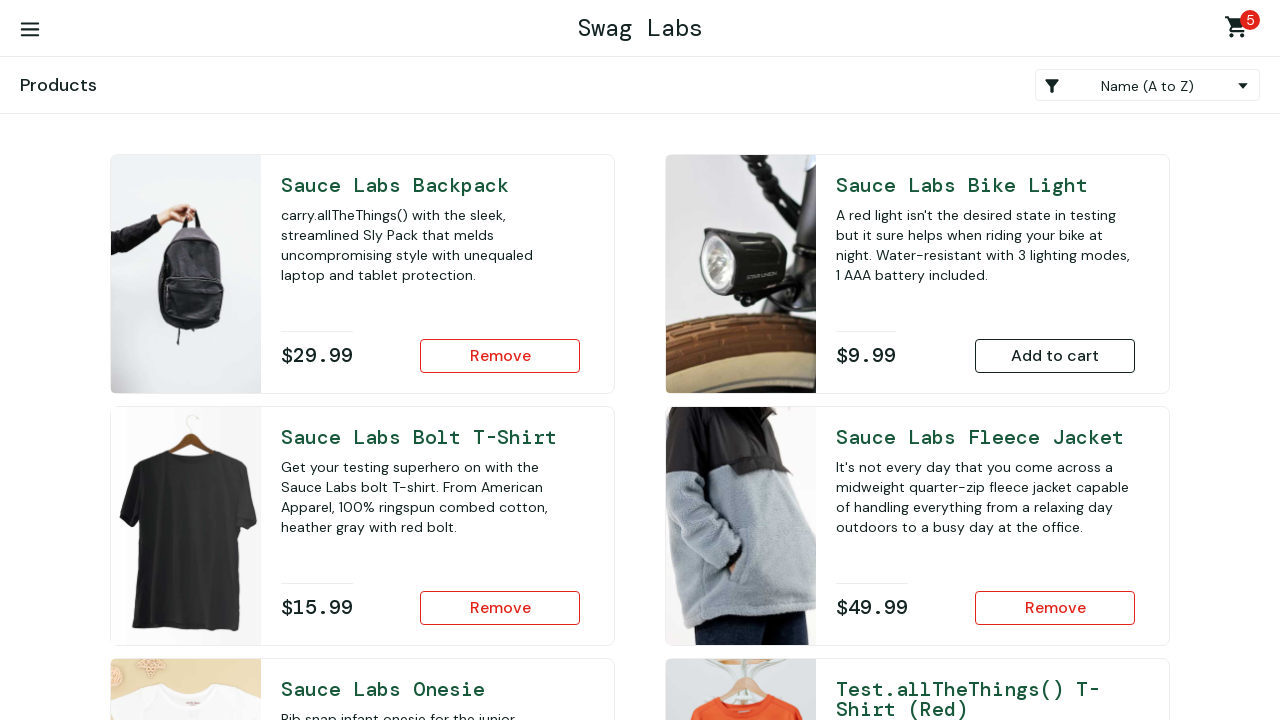

Returned to products page after removing product 0
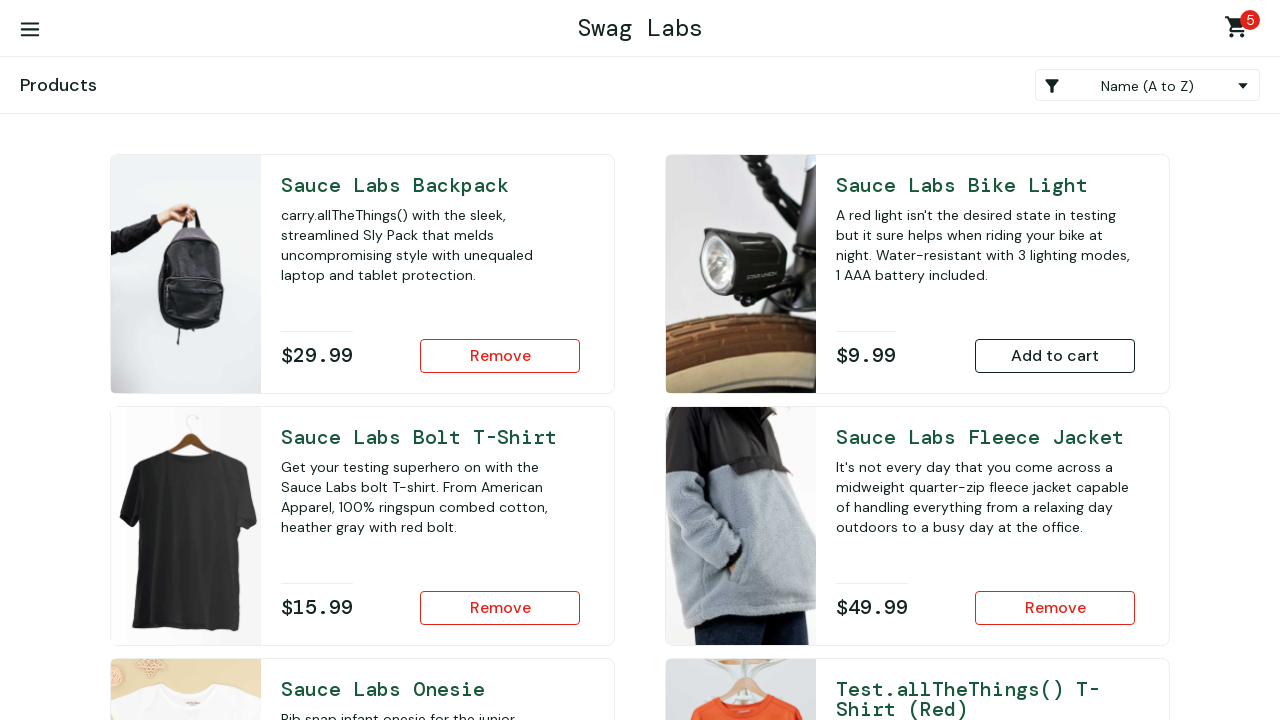

Clicked shopping cart link to view cart (removal 2) at (1240, 30) on a.shopping_cart_link
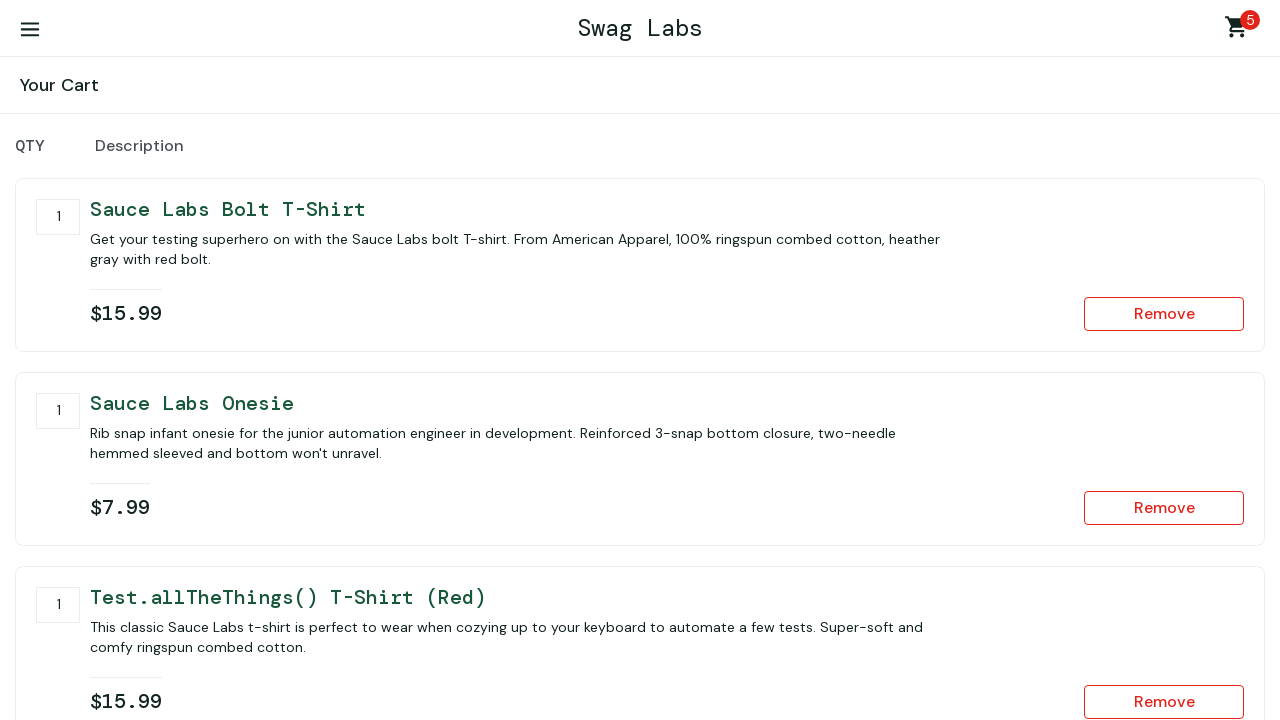

Cart page loaded (removal 2)
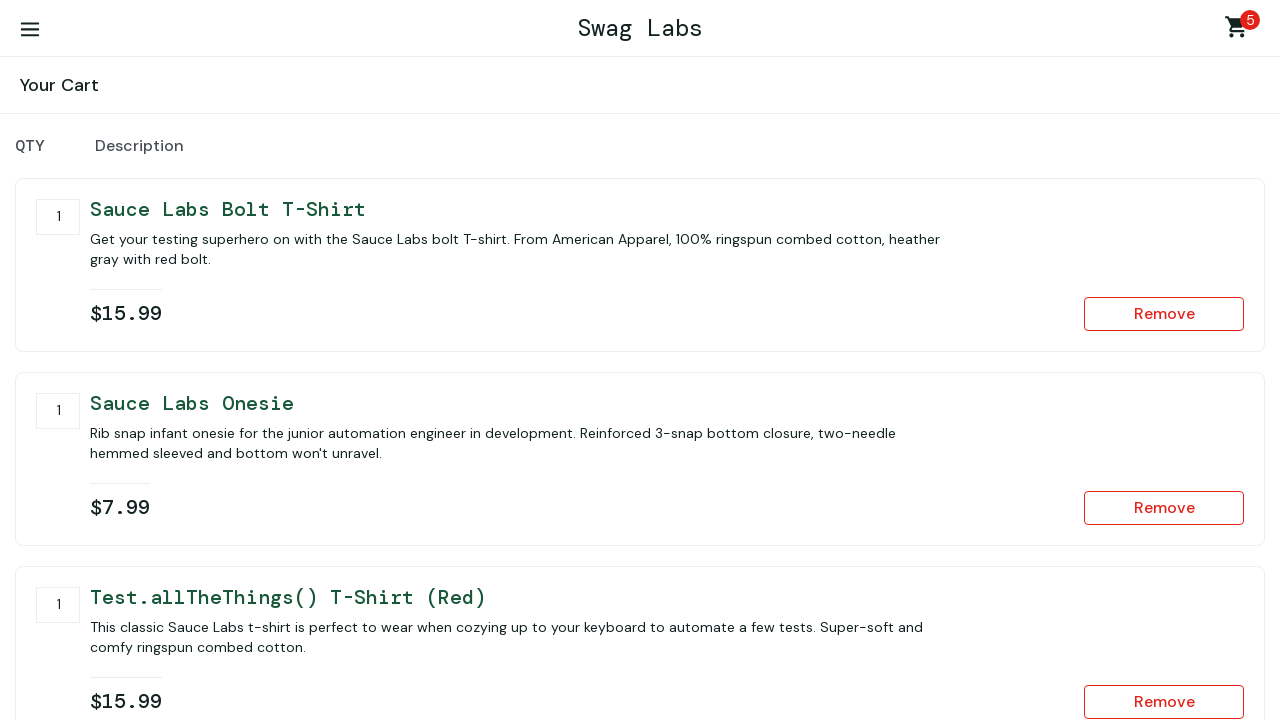

Clicked on product 1 title link to view details for removal at (667, 209) on a#item_1_title_link
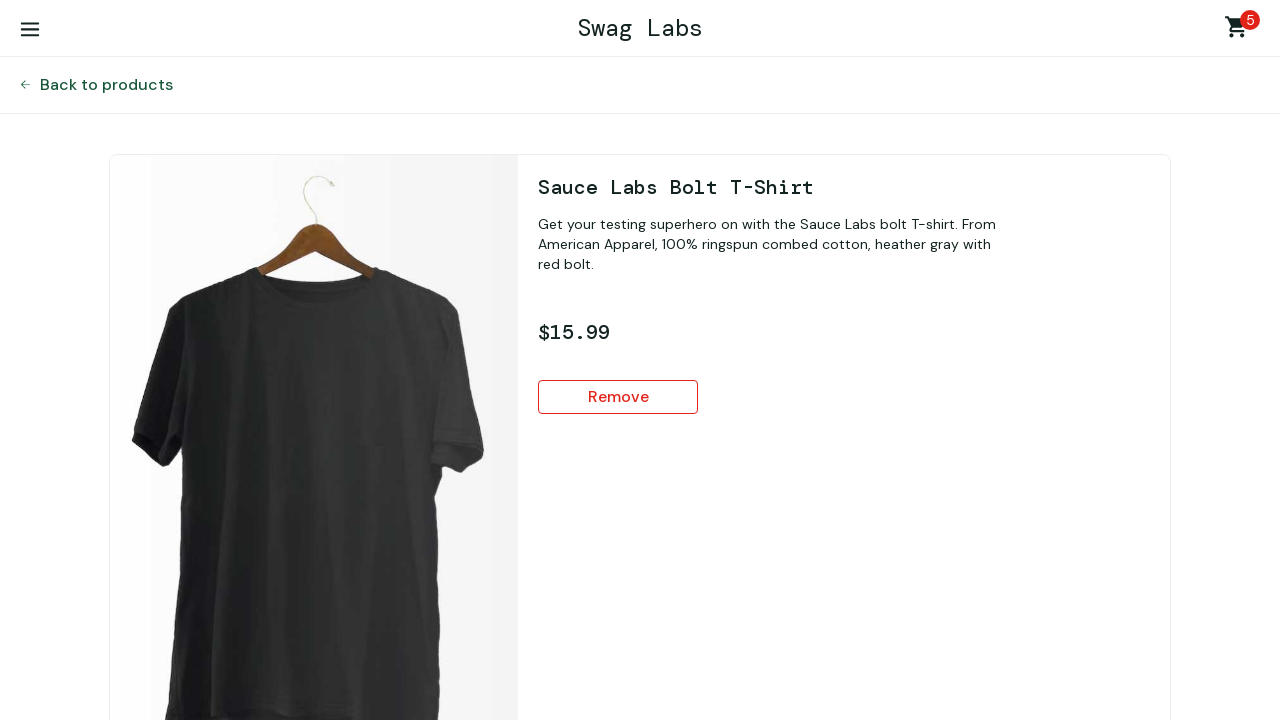

Product 1 detail page loaded for removal
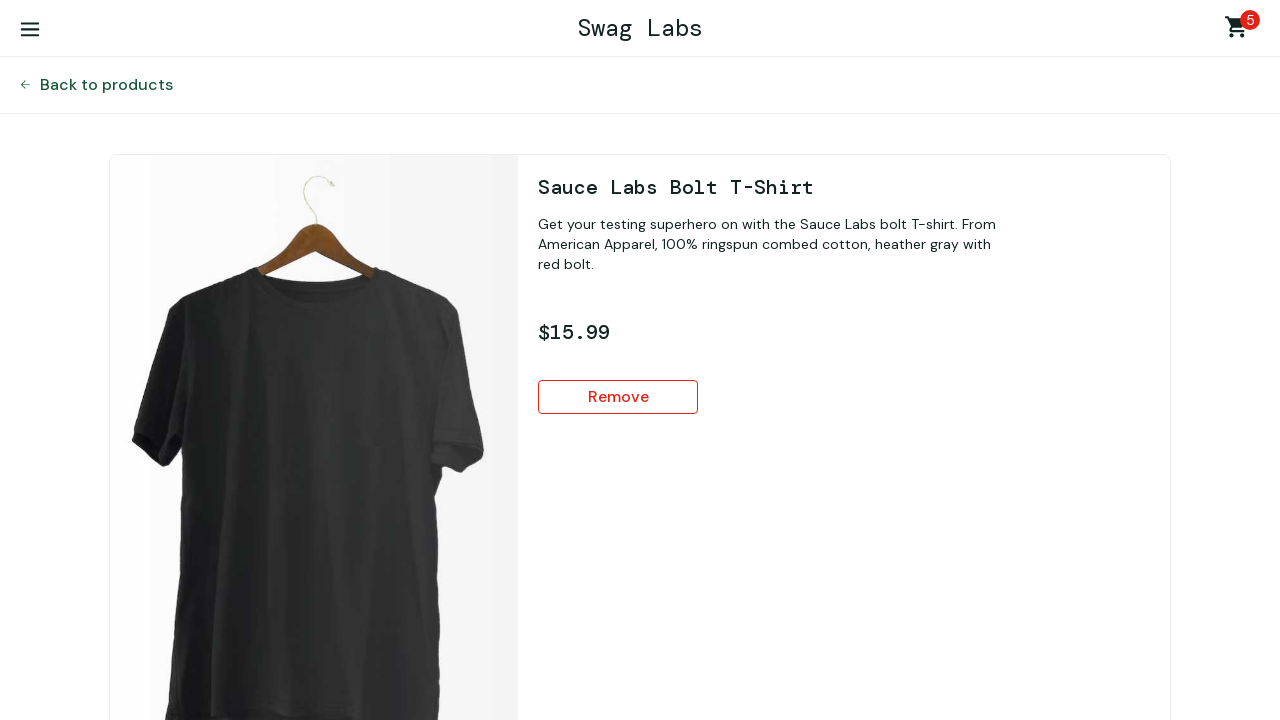

Removed product 1 from cart at (618, 397) on button.btn.btn_secondary.btn_small.btn_inventory
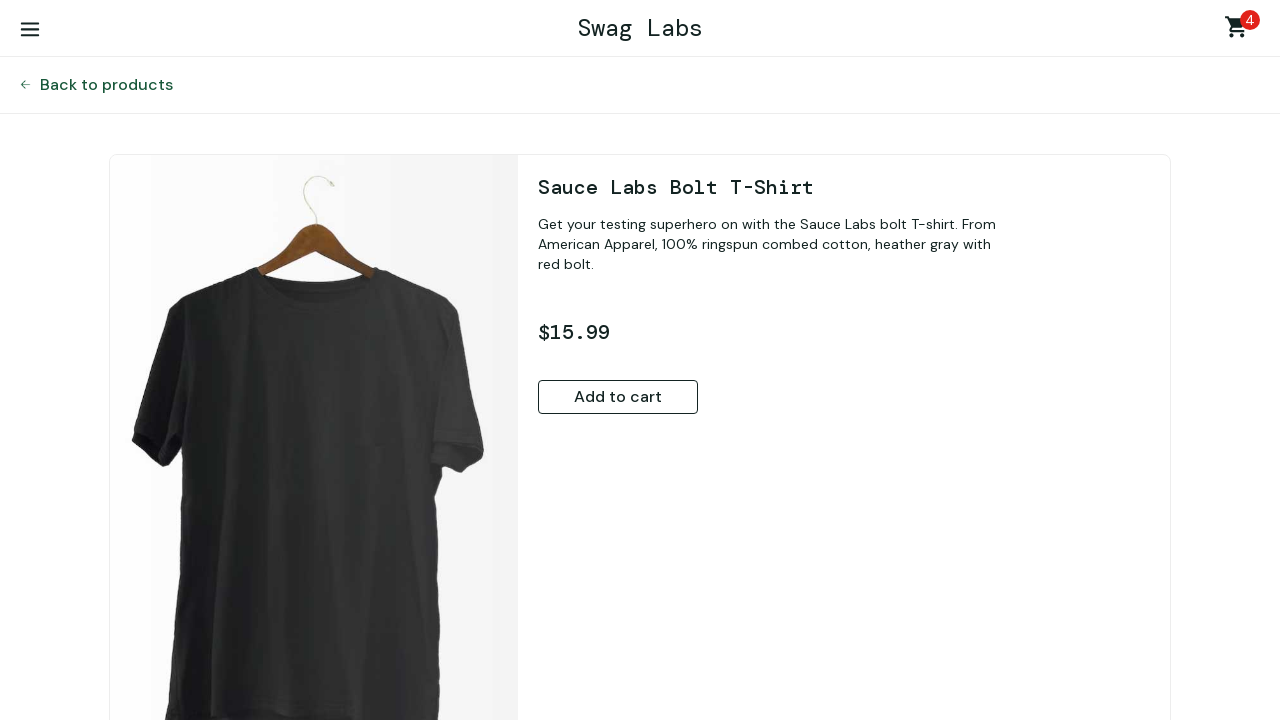

Clicked back to products after removing product 1 at (106, 85) on button#back-to-products
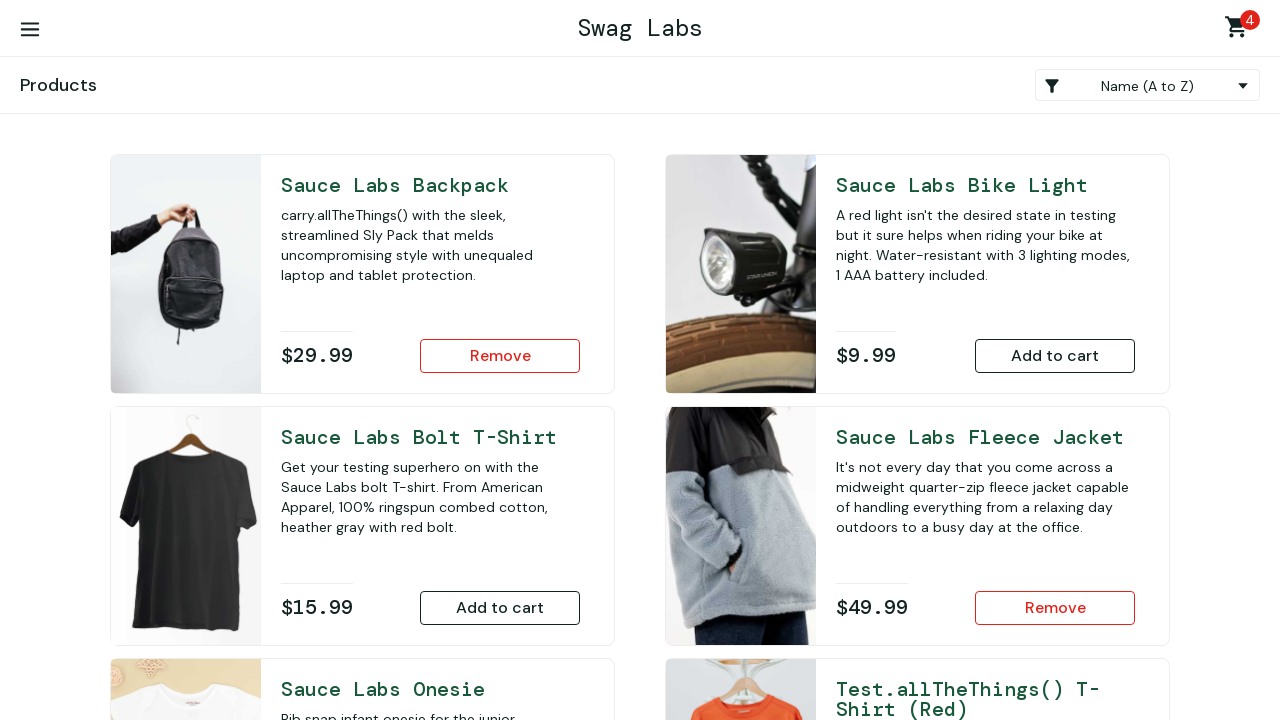

Returned to products page after removing product 1
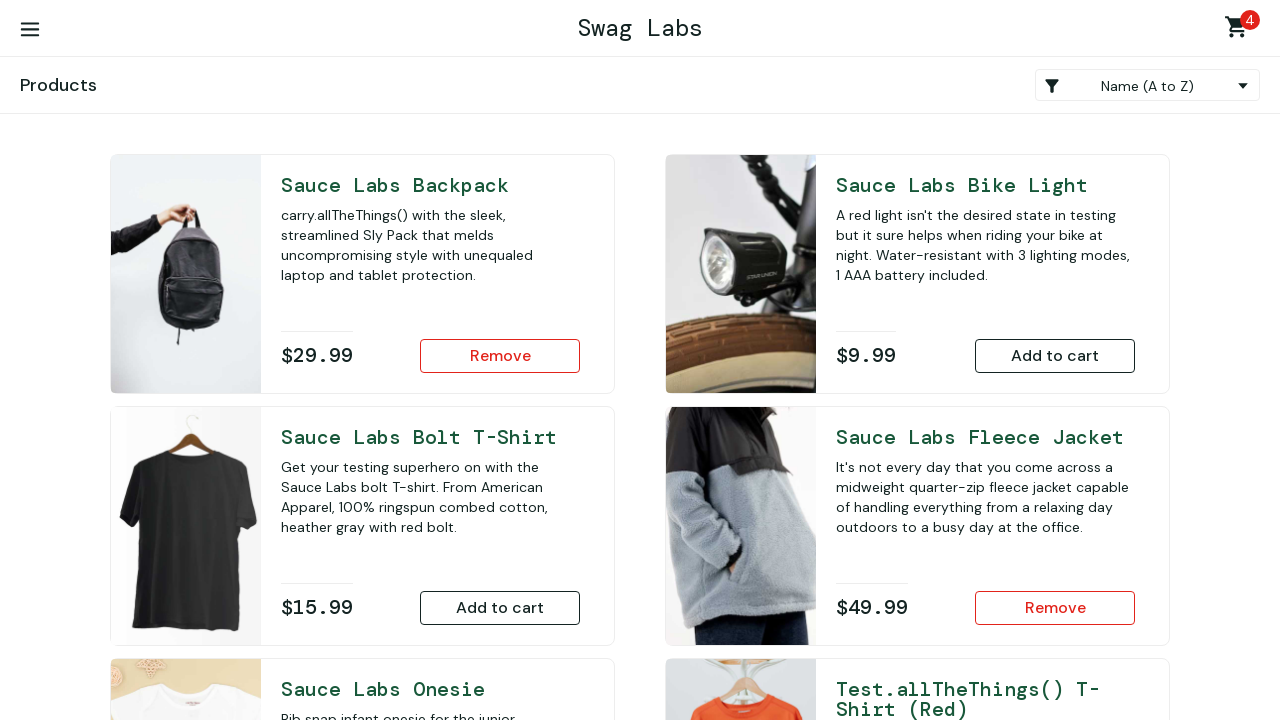

Clicked shopping cart link to view cart (removal 3) at (1240, 30) on a.shopping_cart_link
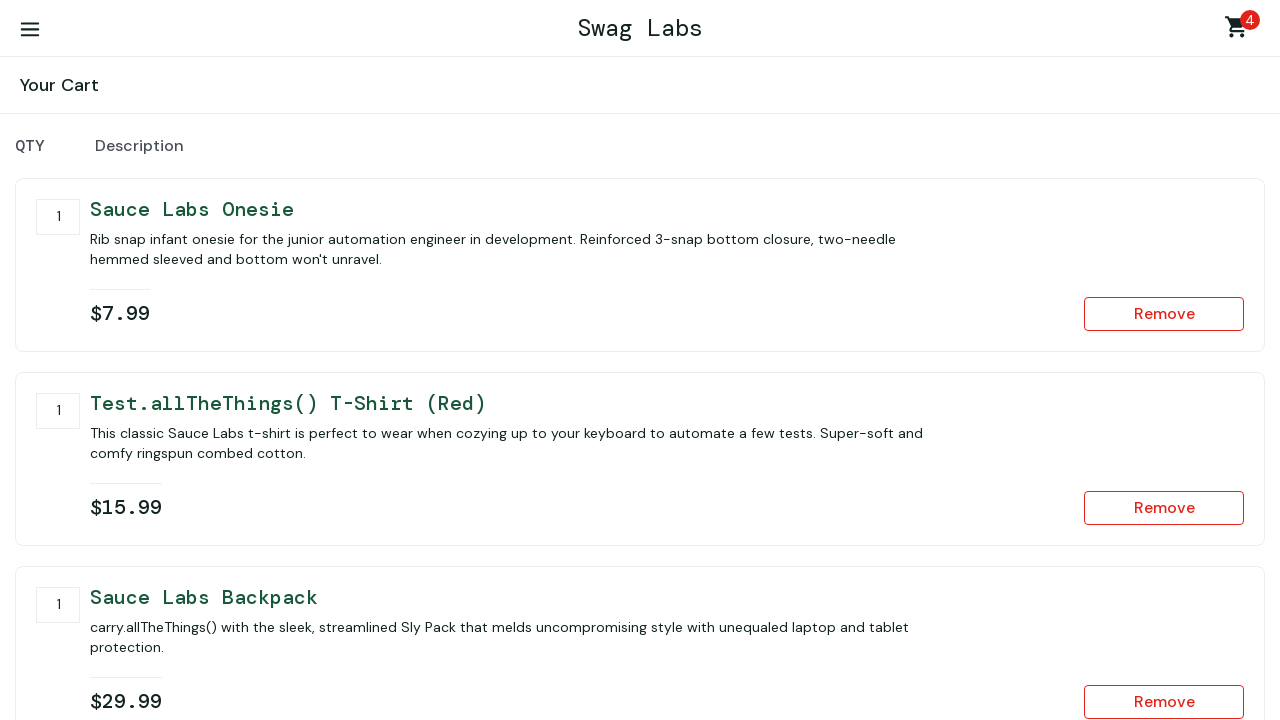

Cart page loaded (removal 3)
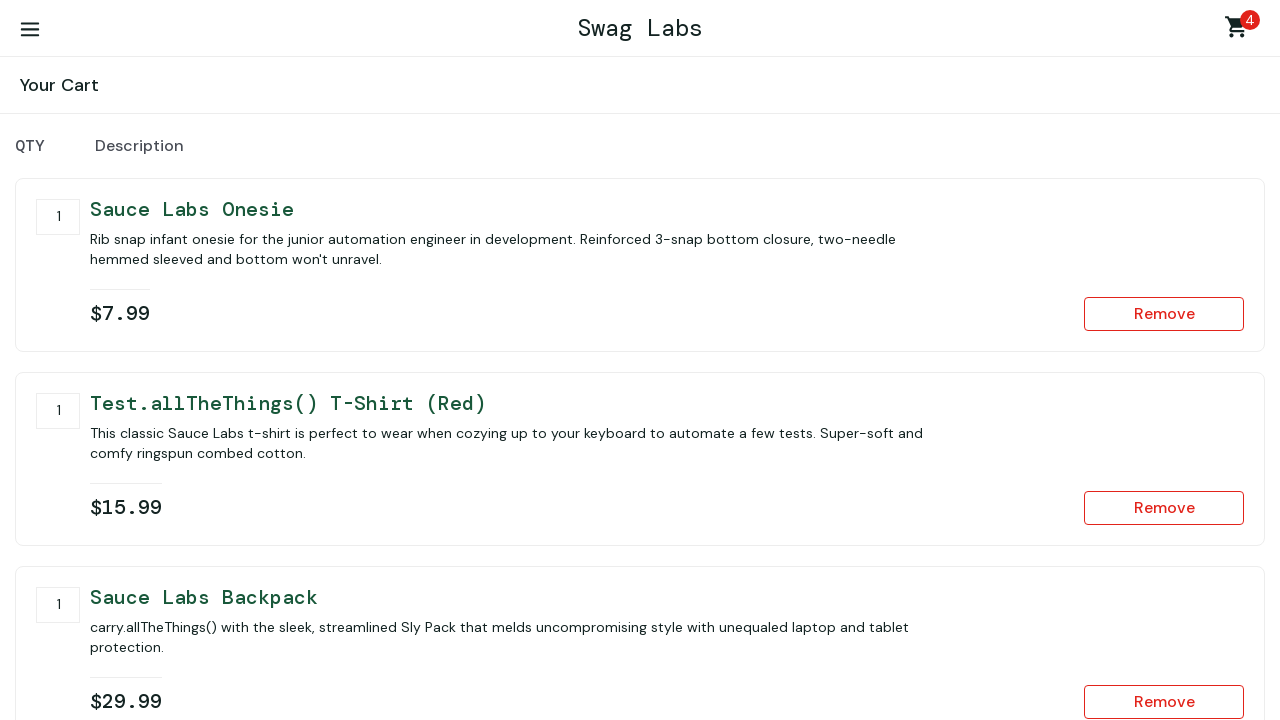

Clicked on product 2 title link to view details for removal at (667, 209) on a#item_2_title_link
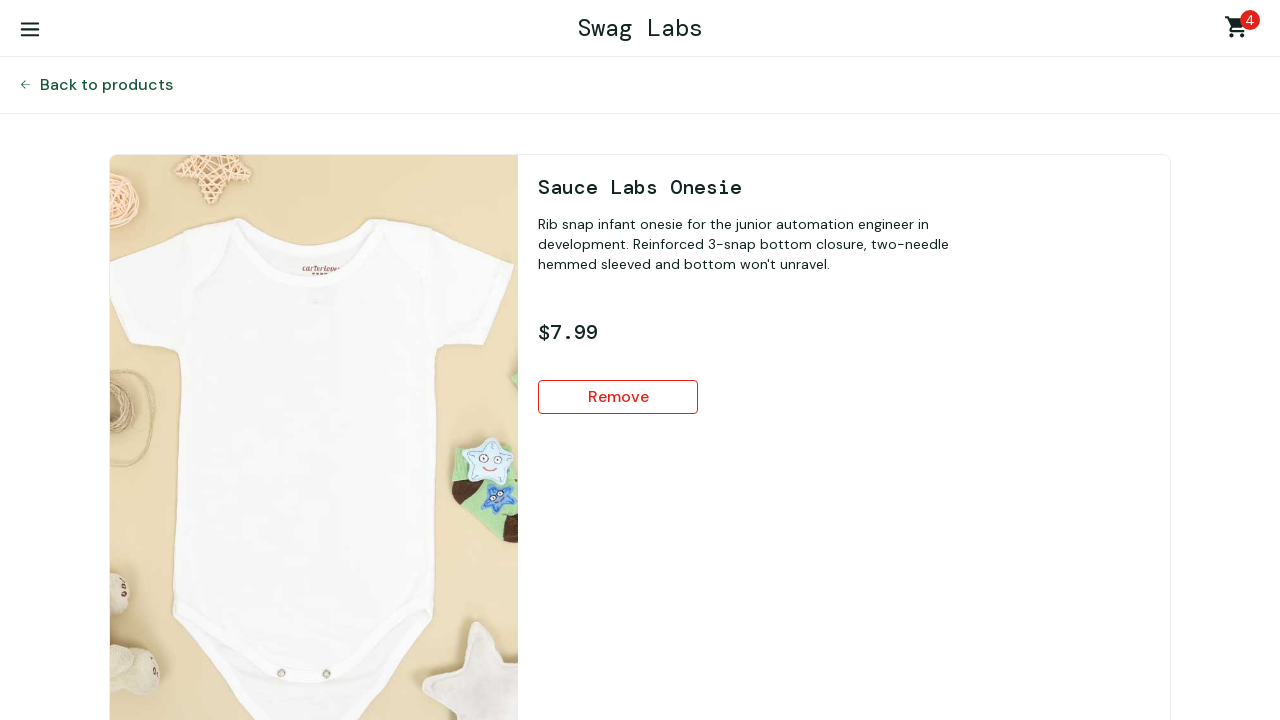

Product 2 detail page loaded for removal
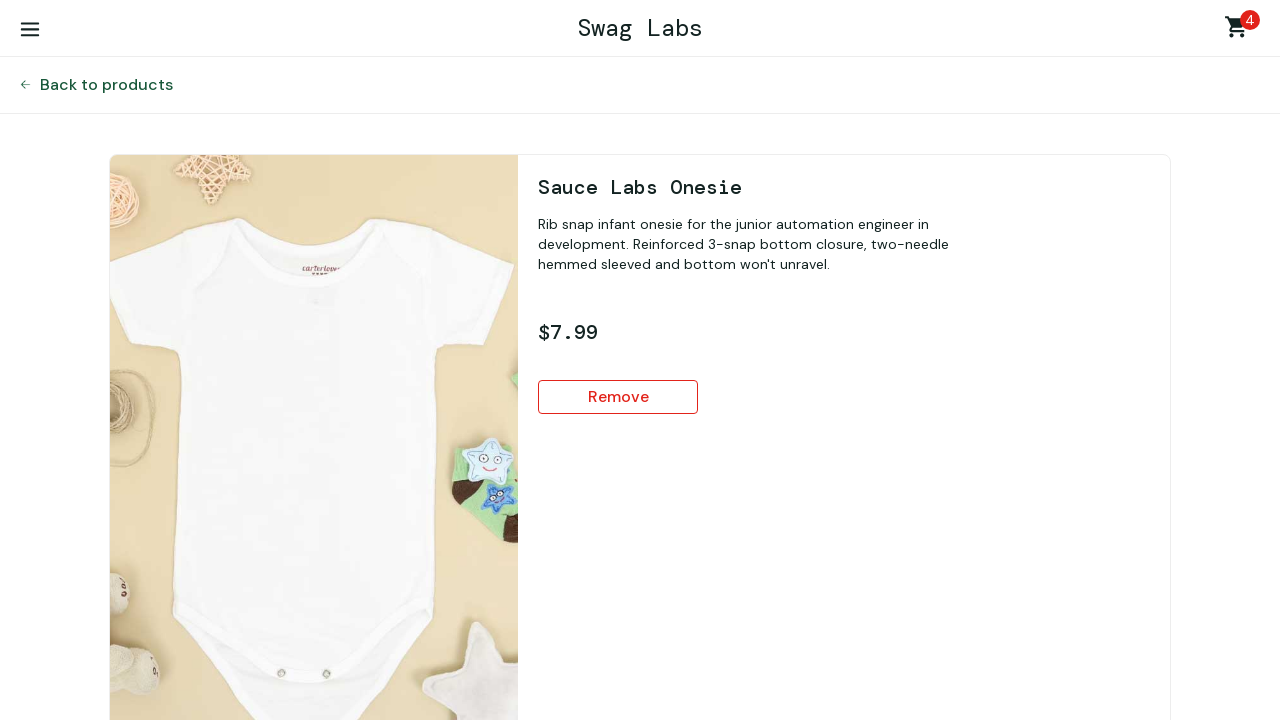

Removed product 2 from cart at (618, 397) on button.btn.btn_secondary.btn_small.btn_inventory
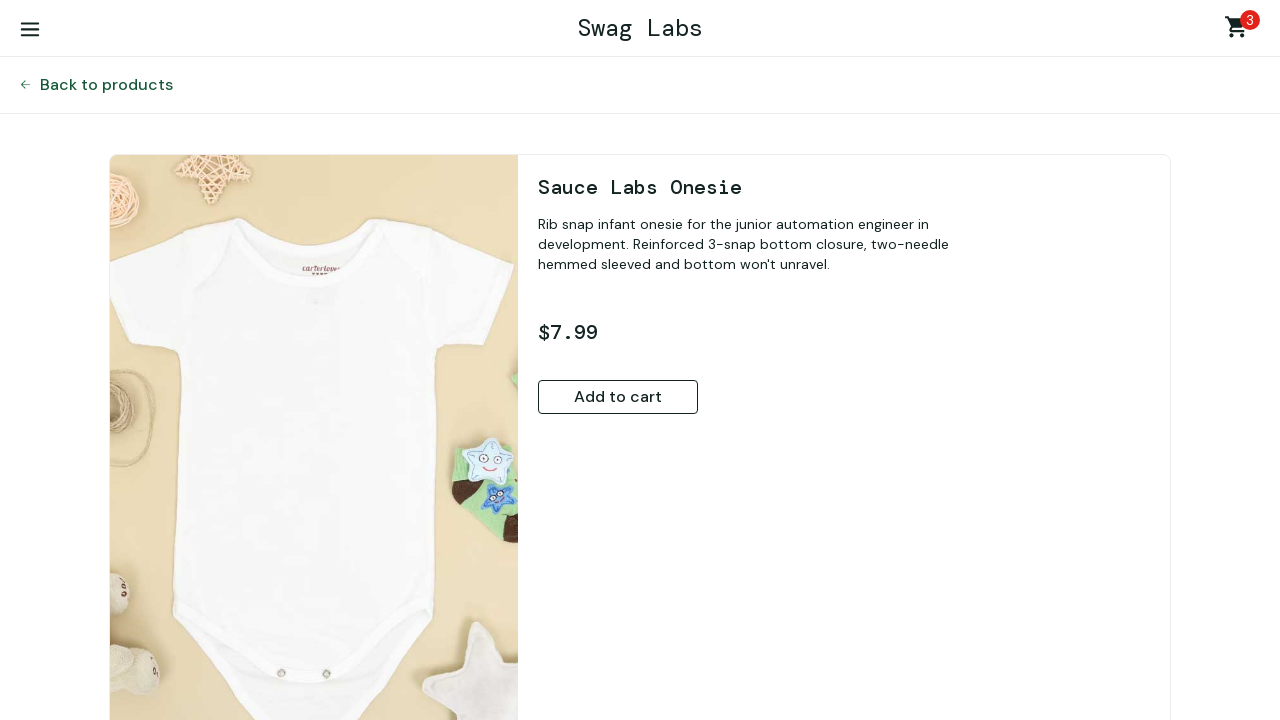

Clicked back to products after removing product 2 at (106, 85) on button#back-to-products
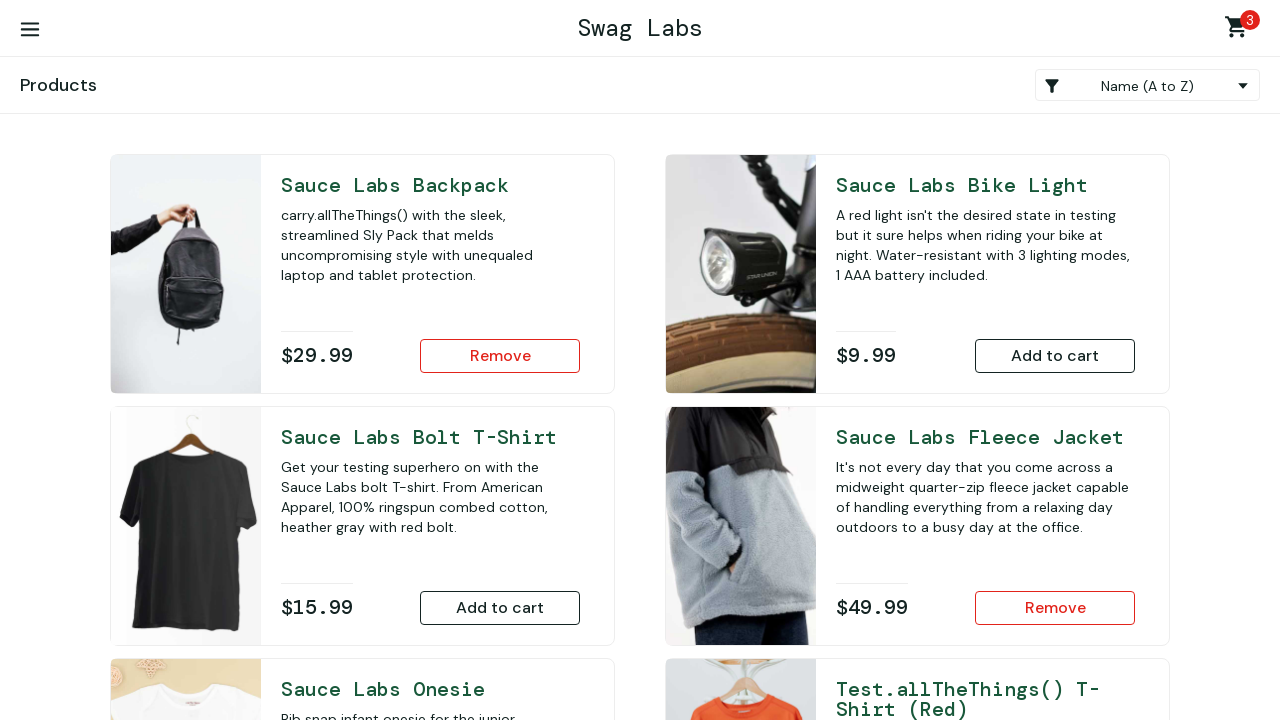

Returned to products page after removing product 2
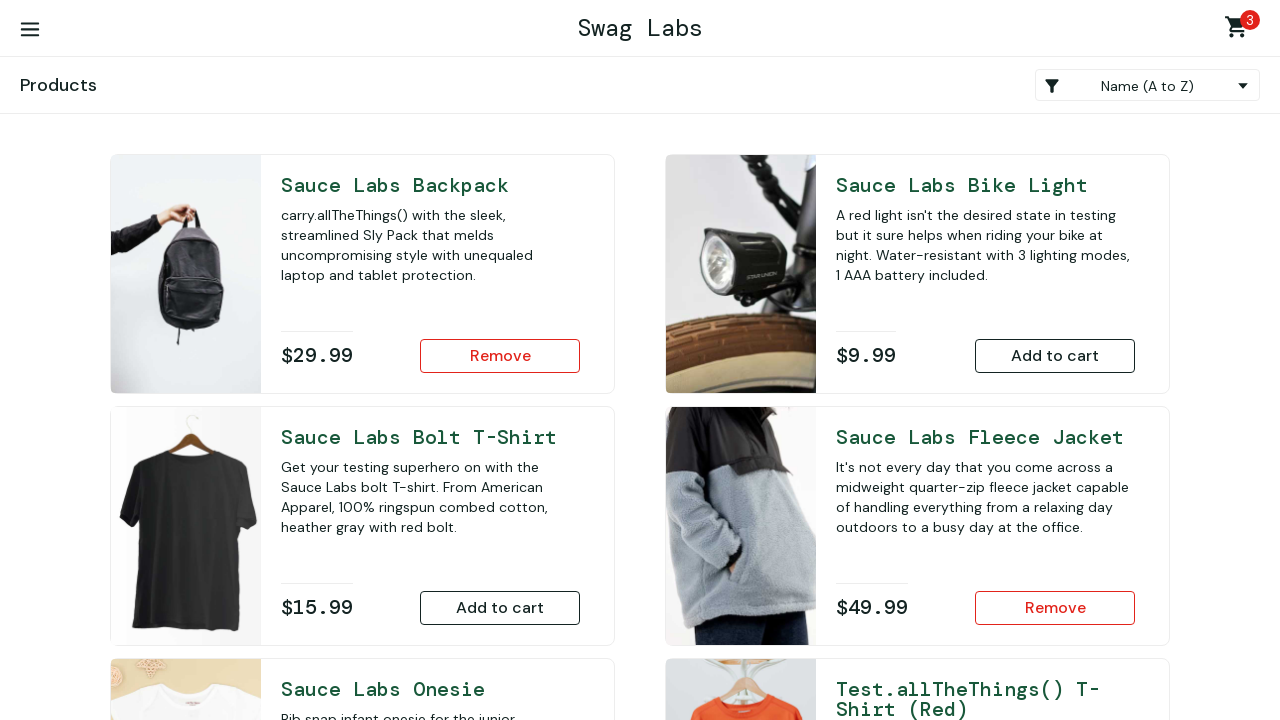

Clicked shopping cart link to view cart (removal 4) at (1240, 30) on a.shopping_cart_link
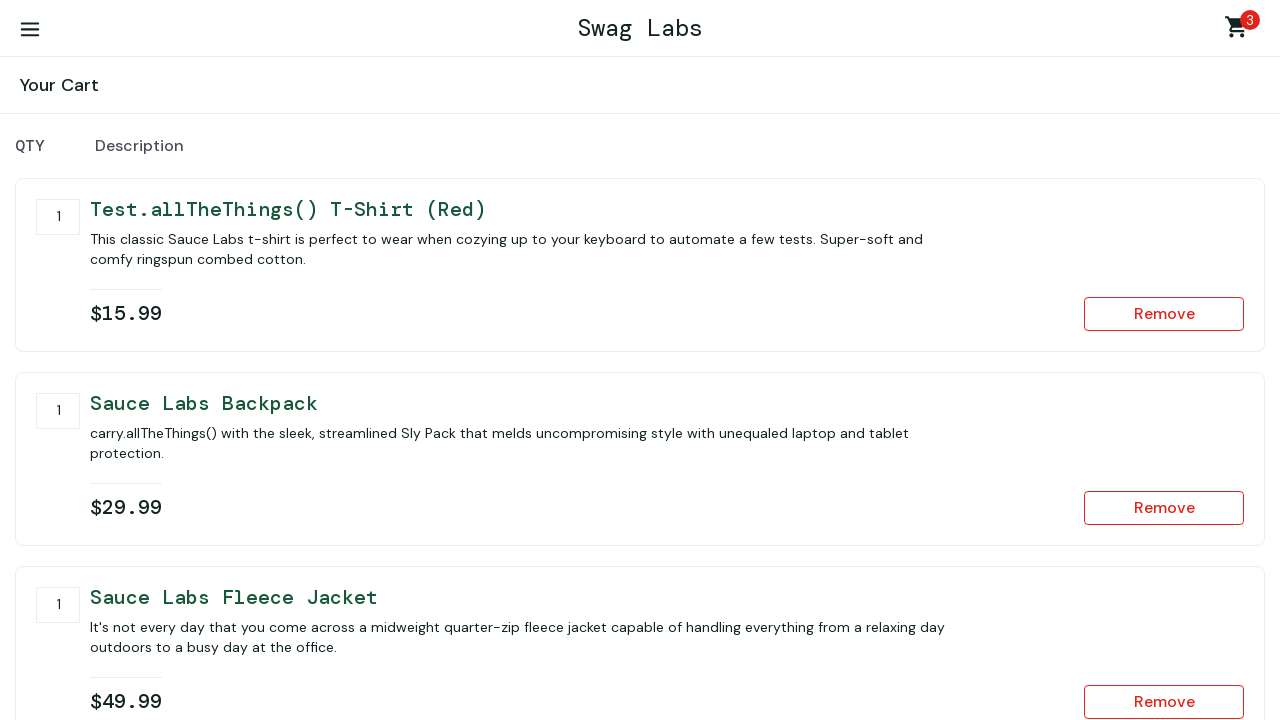

Cart page loaded (removal 4)
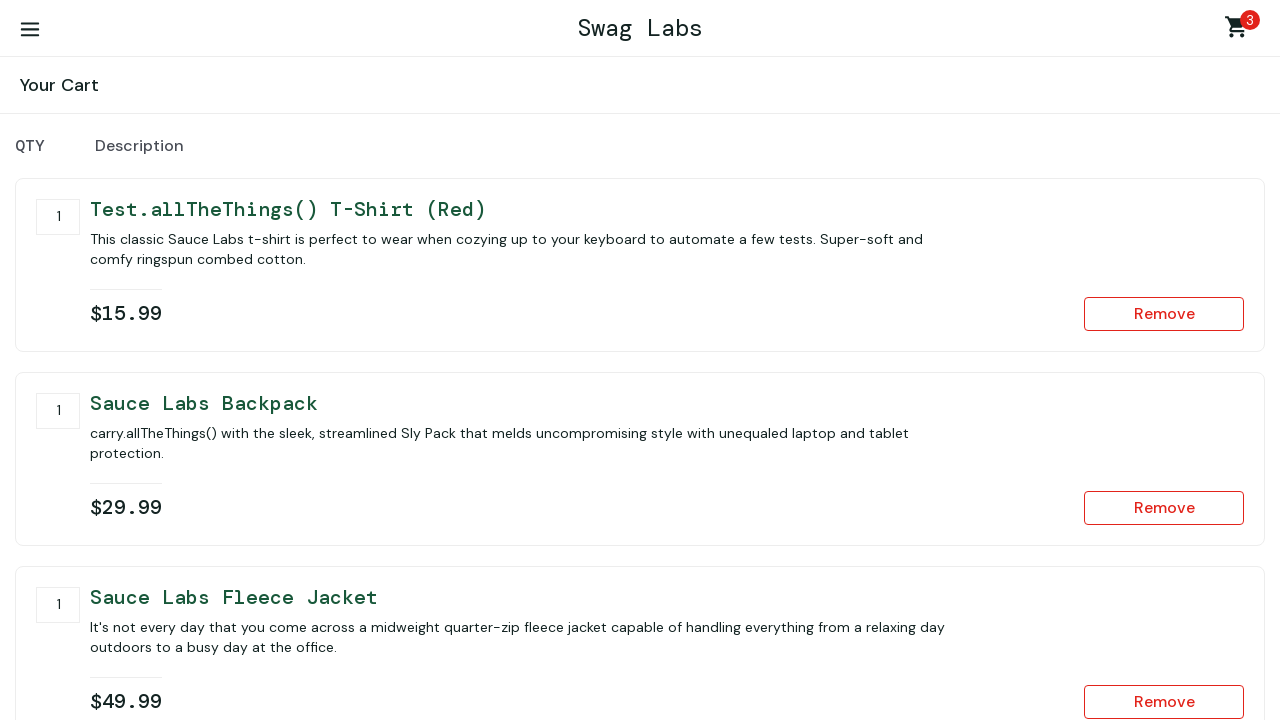

Clicked on product 3 title link to view details for removal at (667, 209) on a#item_3_title_link
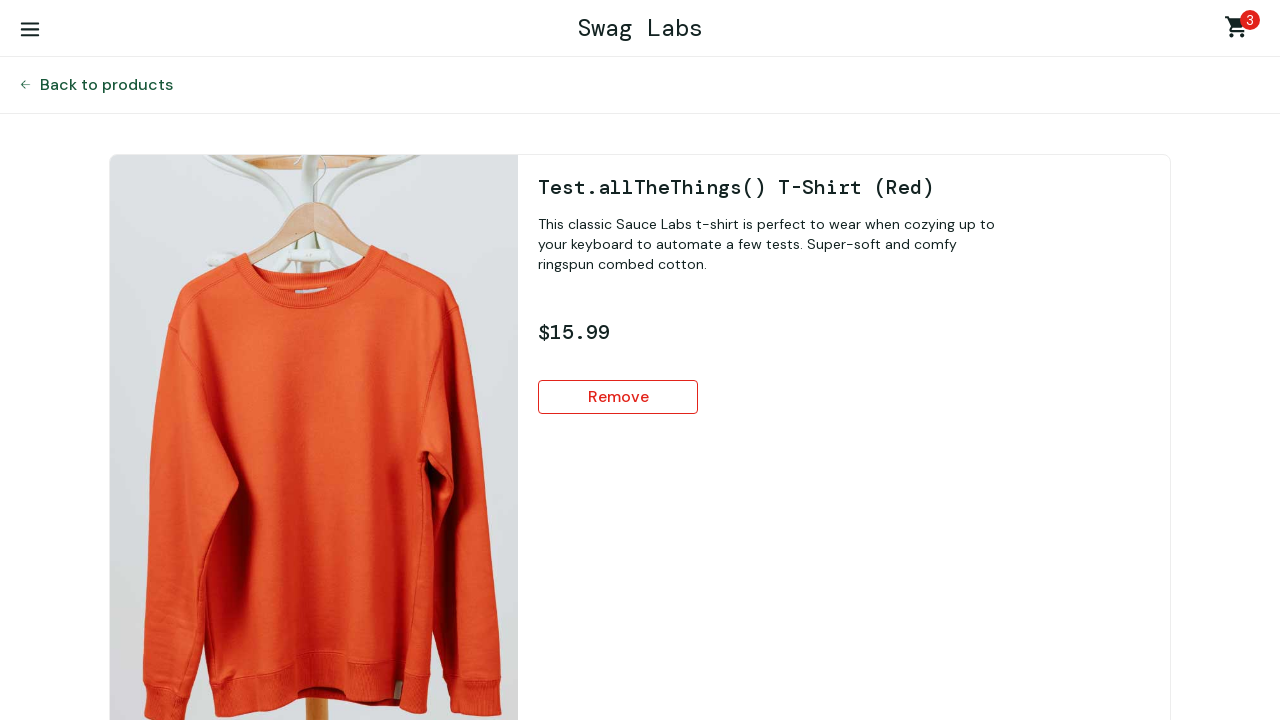

Product 3 detail page loaded for removal
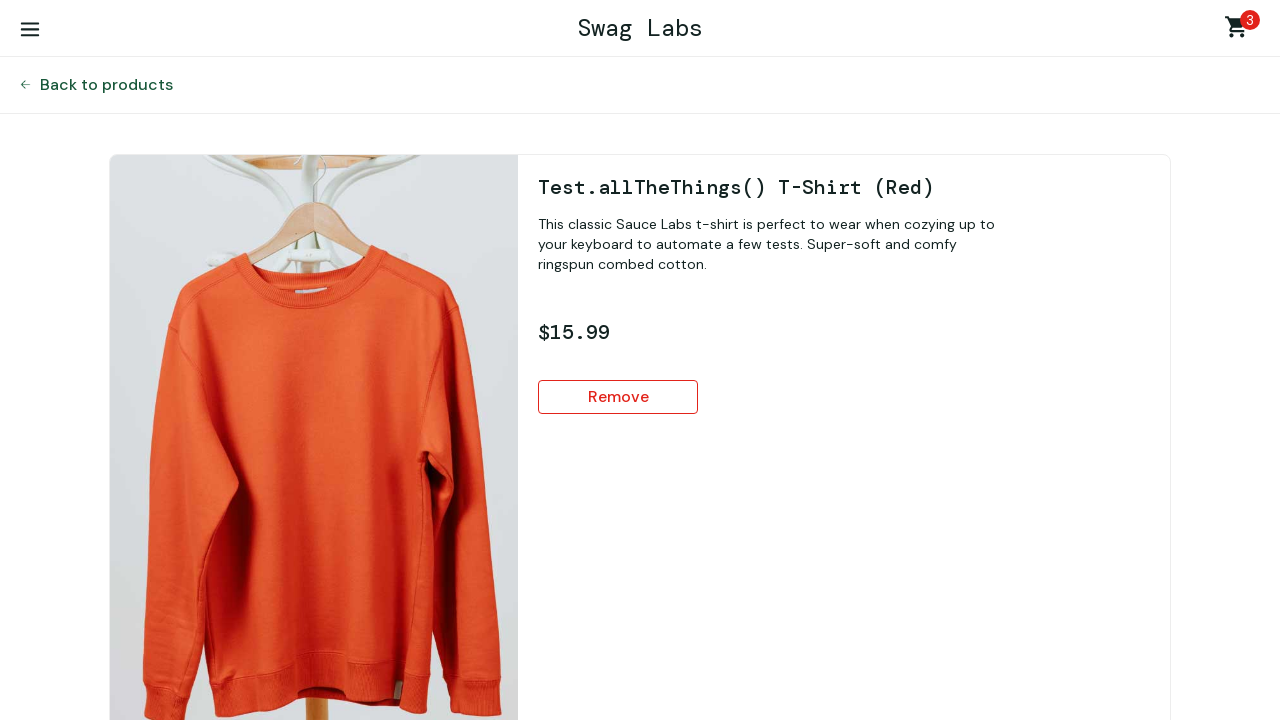

Removed product 3 from cart at (618, 397) on button.btn.btn_secondary.btn_small.btn_inventory
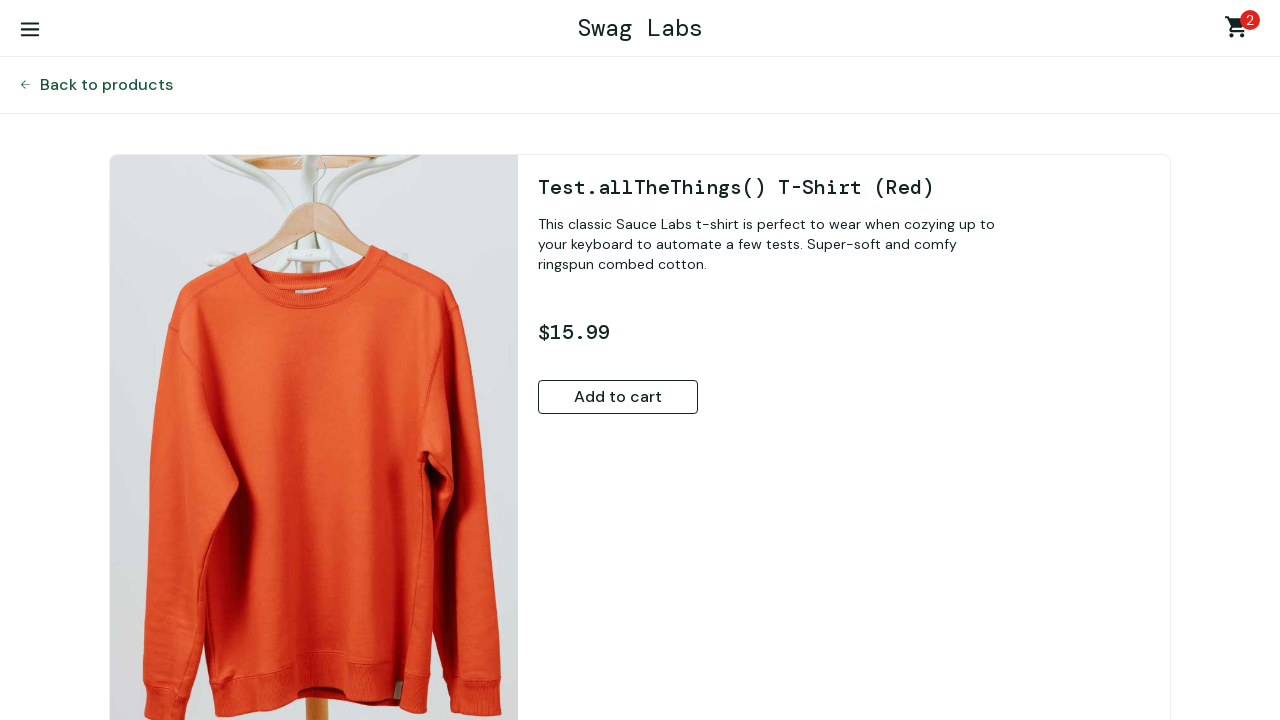

Clicked back to products after removing product 3 at (106, 85) on button#back-to-products
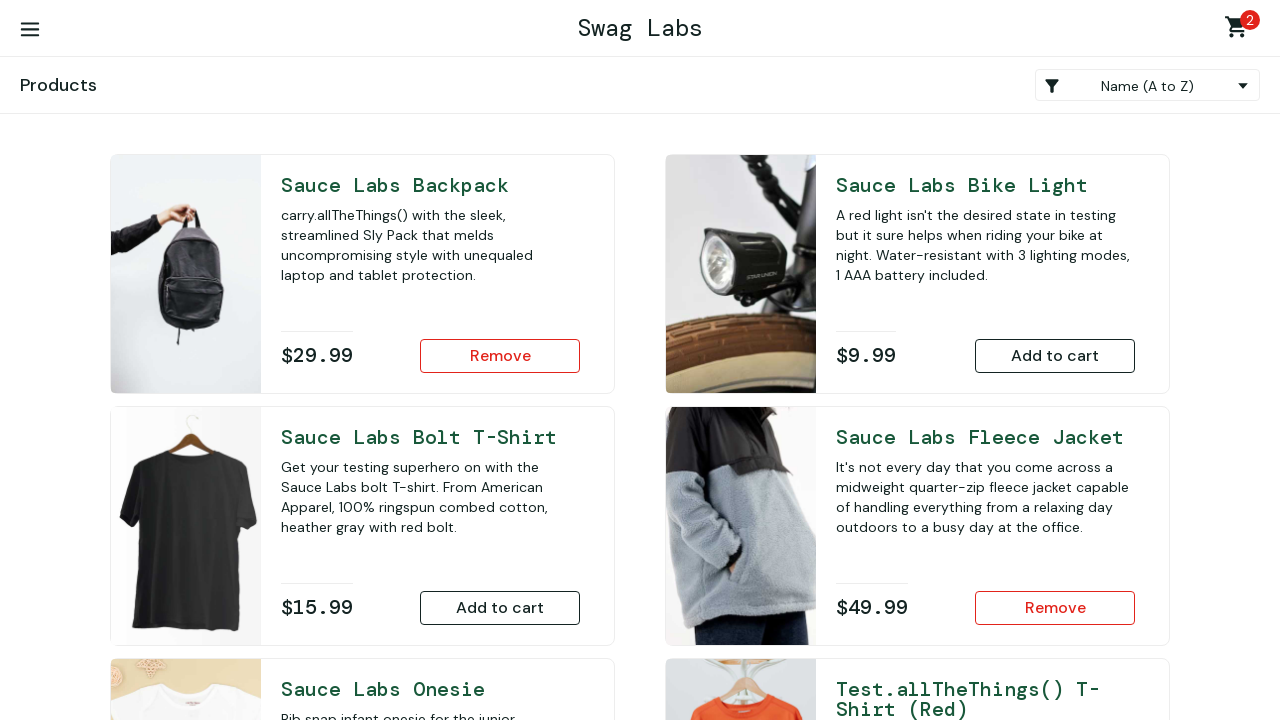

Returned to products page after removing product 3
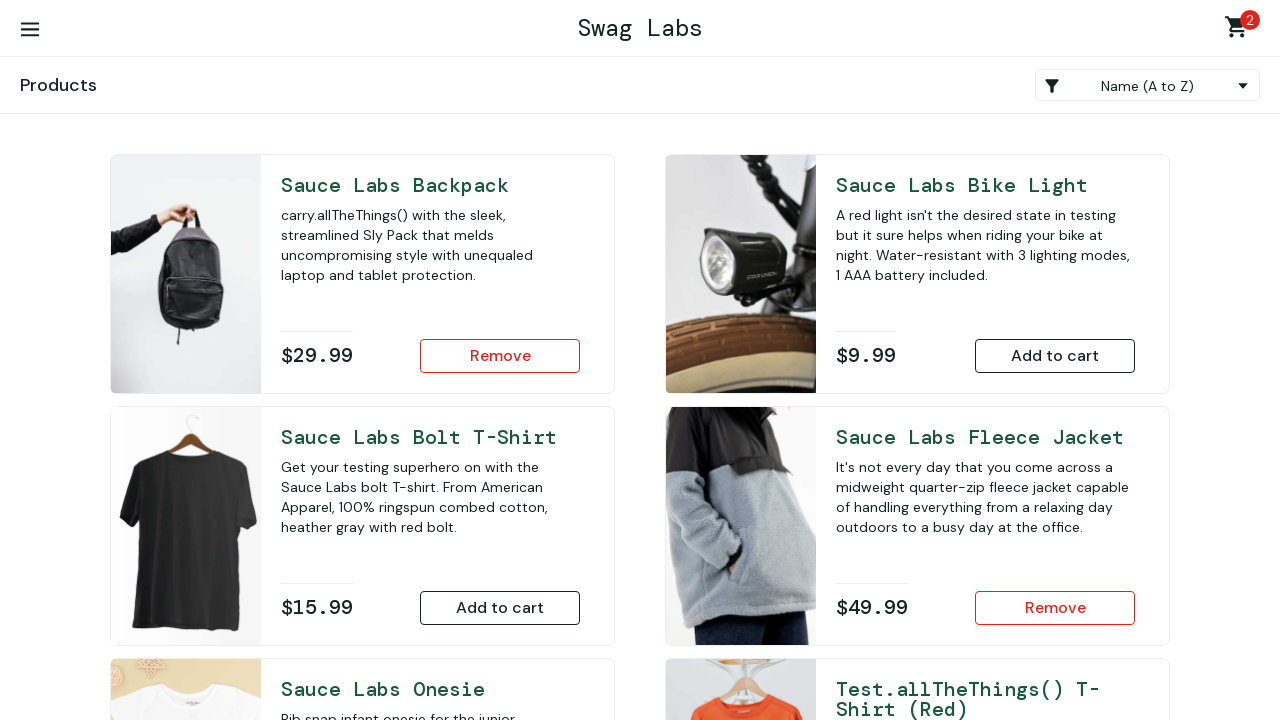

Clicked shopping cart link to view cart (removal 5) at (1240, 30) on a.shopping_cart_link
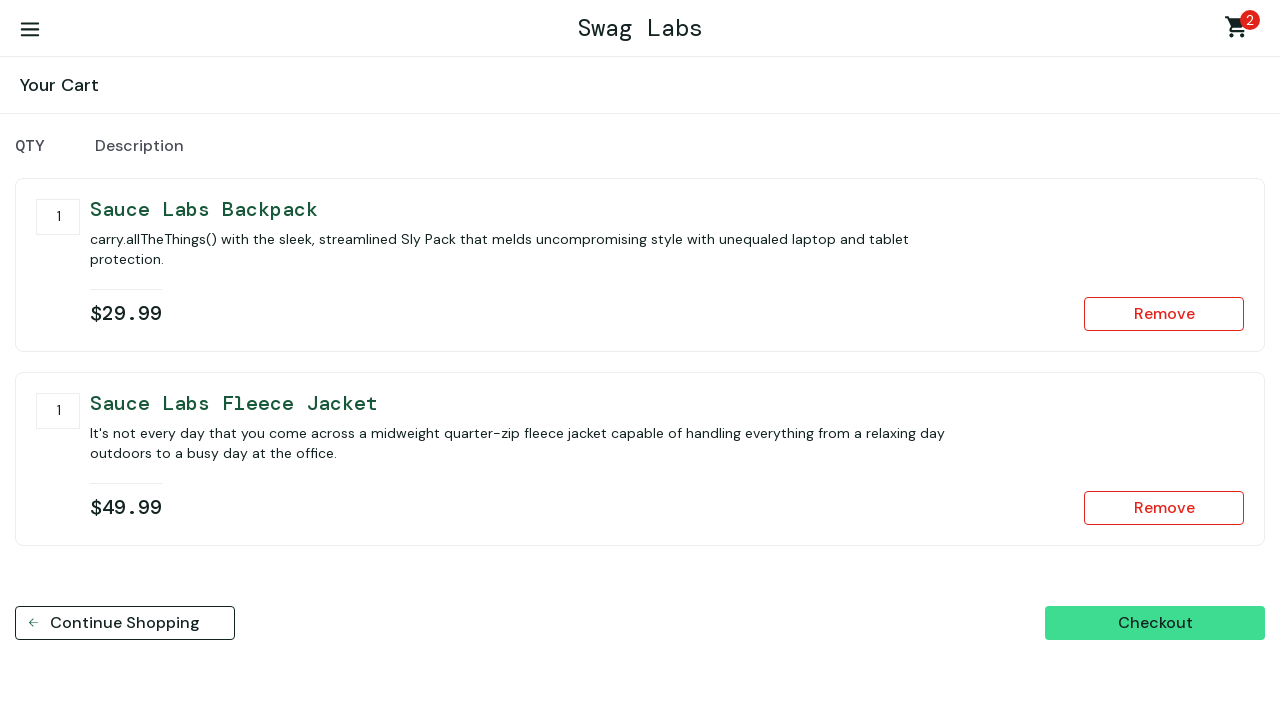

Cart page loaded (removal 5)
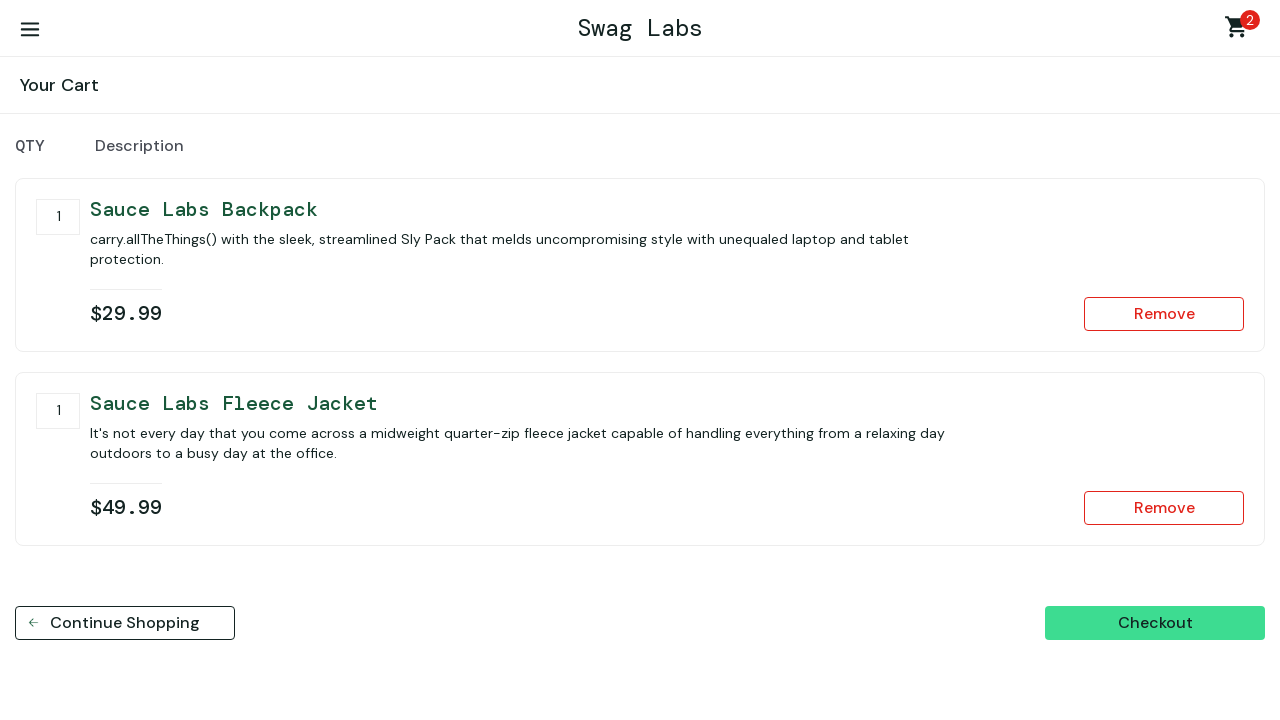

Clicked on product 4 title link to view details for removal at (667, 209) on a#item_4_title_link
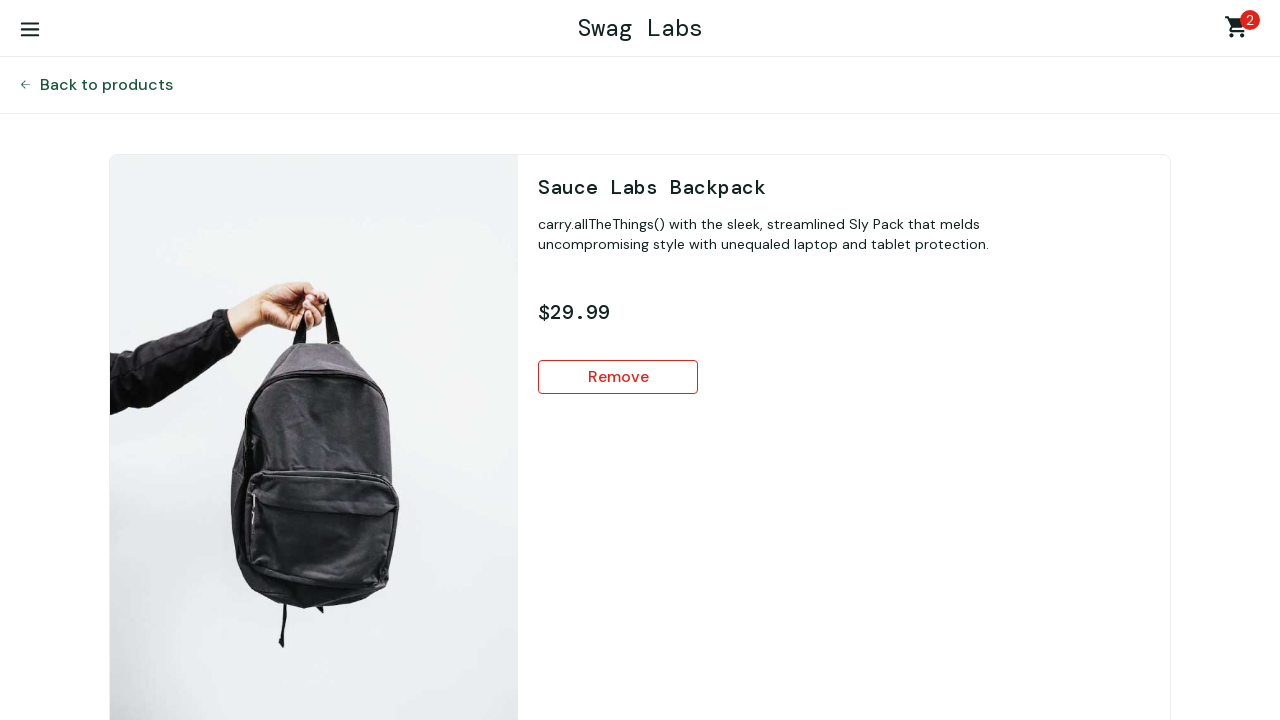

Product 4 detail page loaded for removal
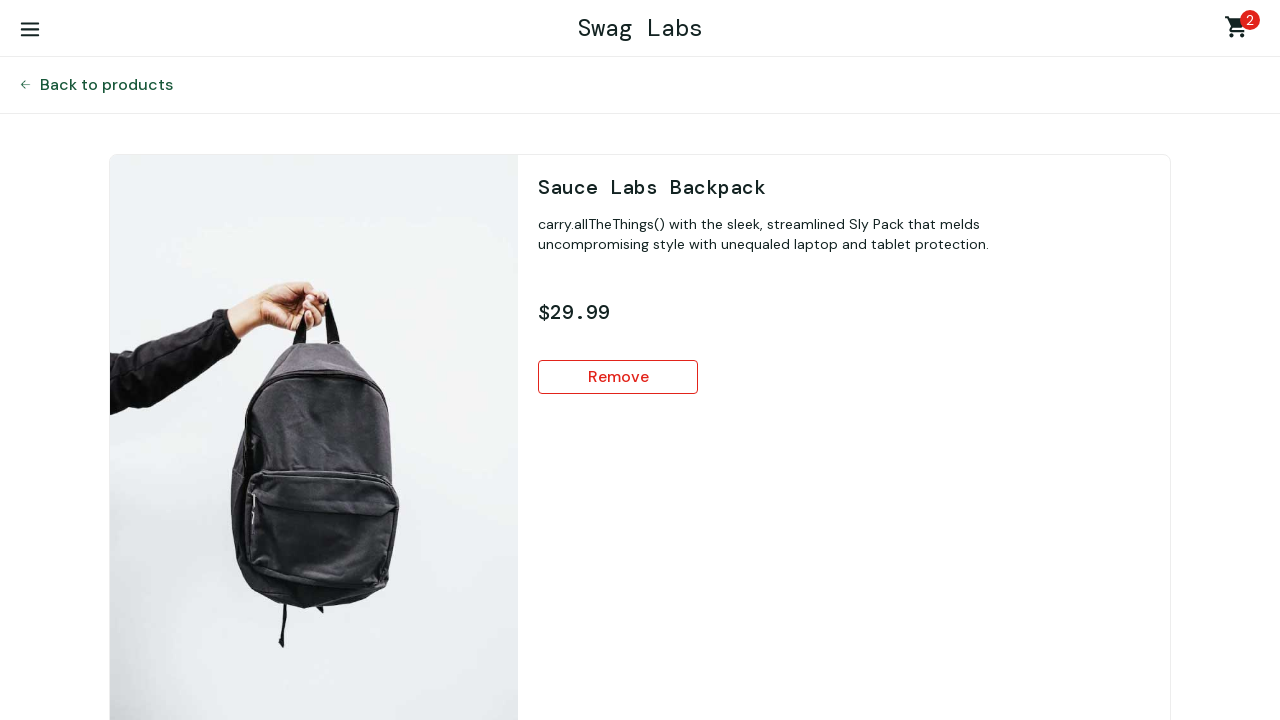

Removed product 4 from cart at (618, 377) on button.btn.btn_secondary.btn_small.btn_inventory
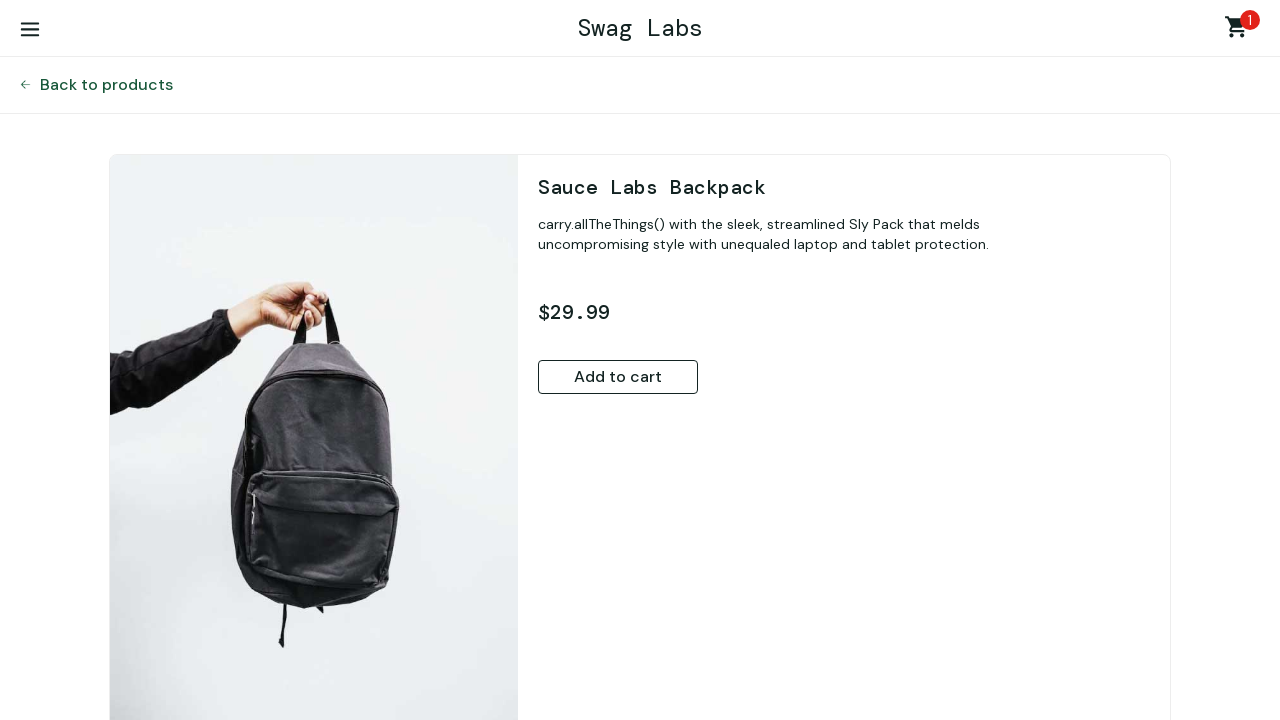

Clicked back to products after removing product 4 at (106, 85) on button#back-to-products
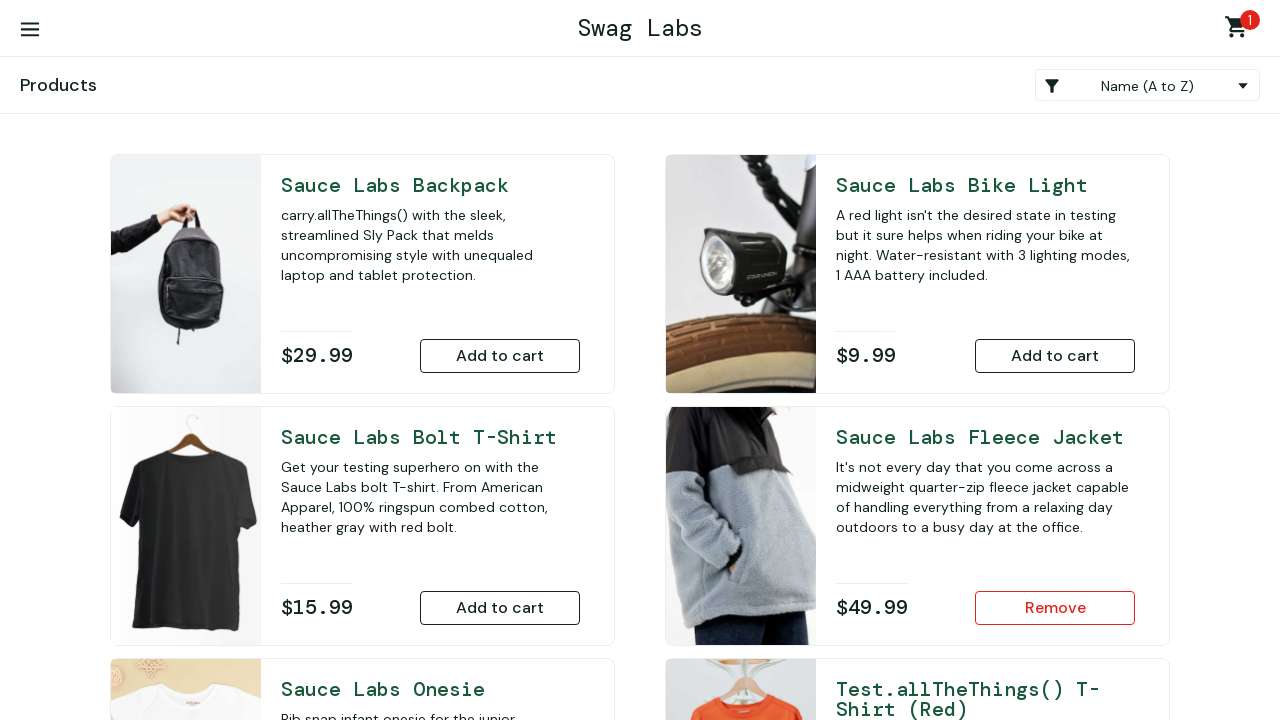

Returned to products page after removing product 4
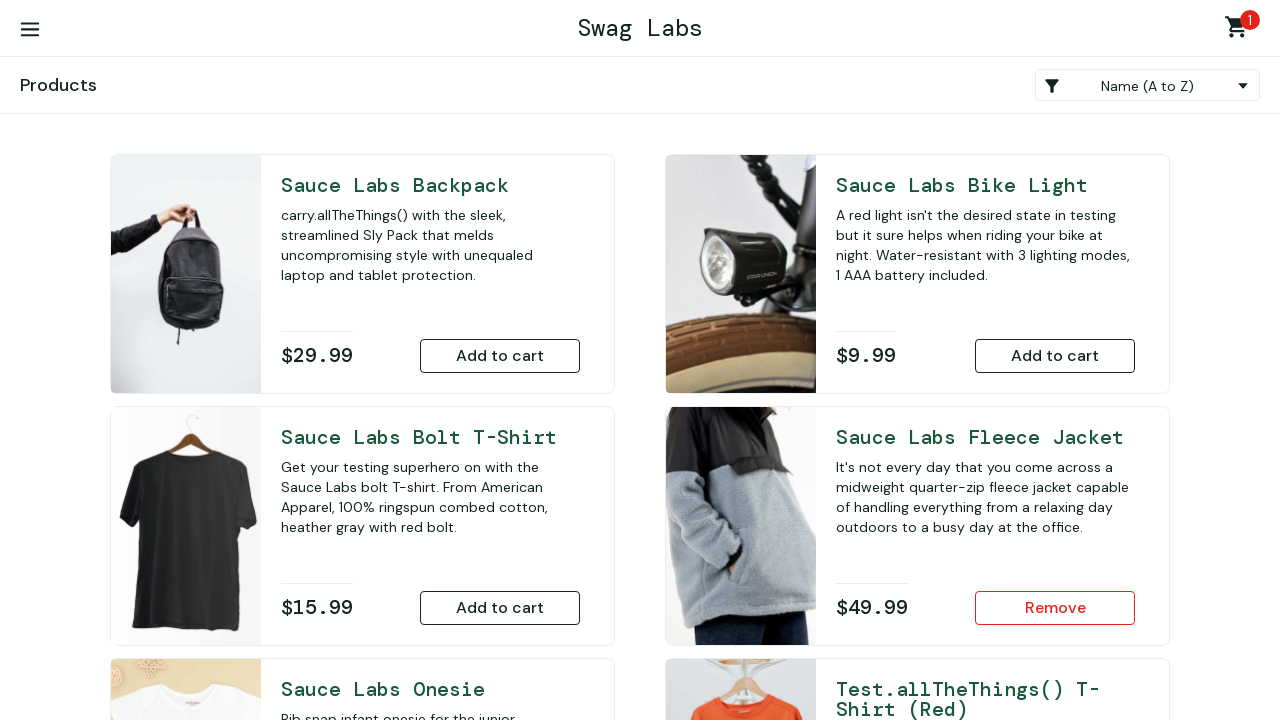

Clicked shopping cart link to view cart (removal 6) at (1240, 30) on a.shopping_cart_link
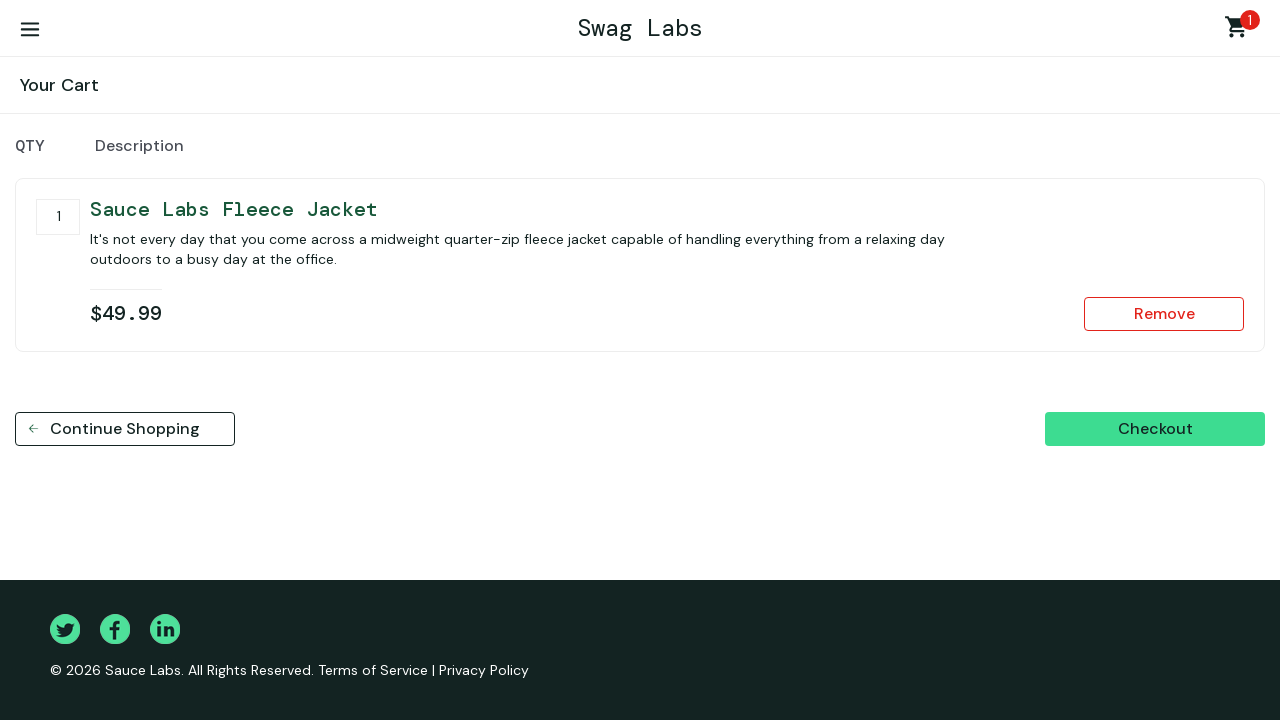

Cart page loaded (removal 6)
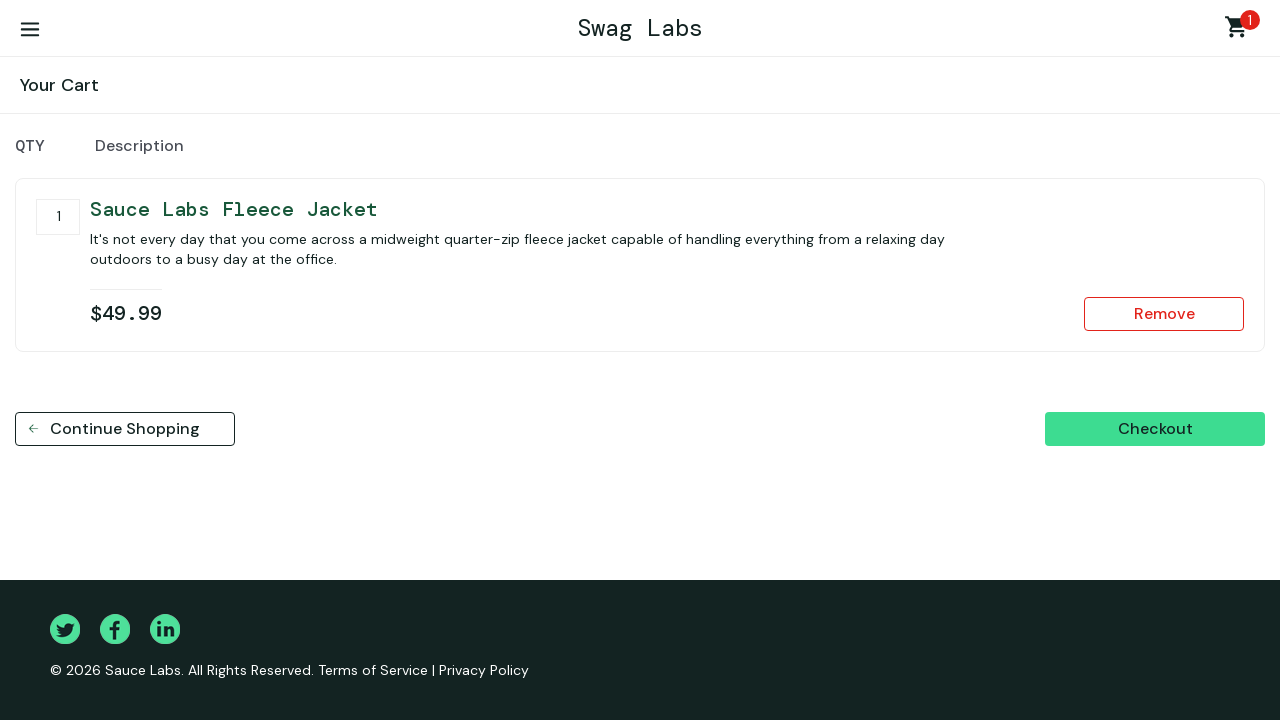

Clicked on product 5 title link to view details for removal at (667, 209) on a#item_5_title_link
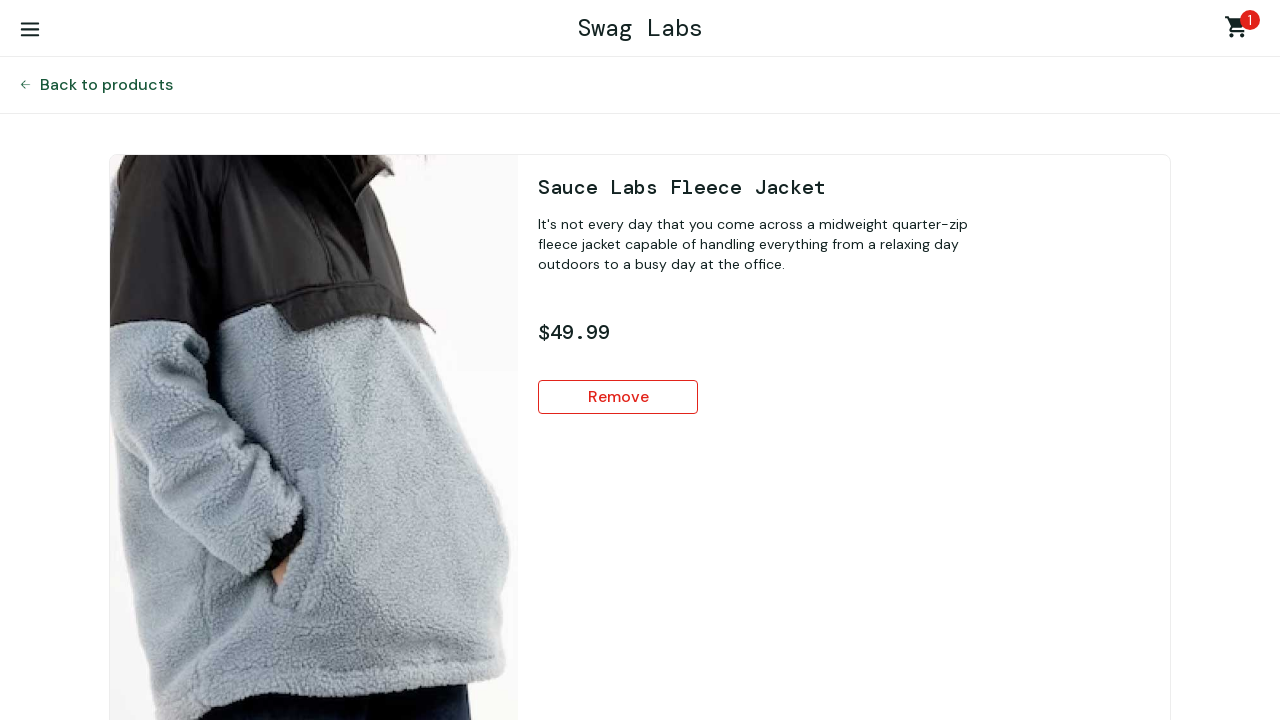

Product 5 detail page loaded for removal
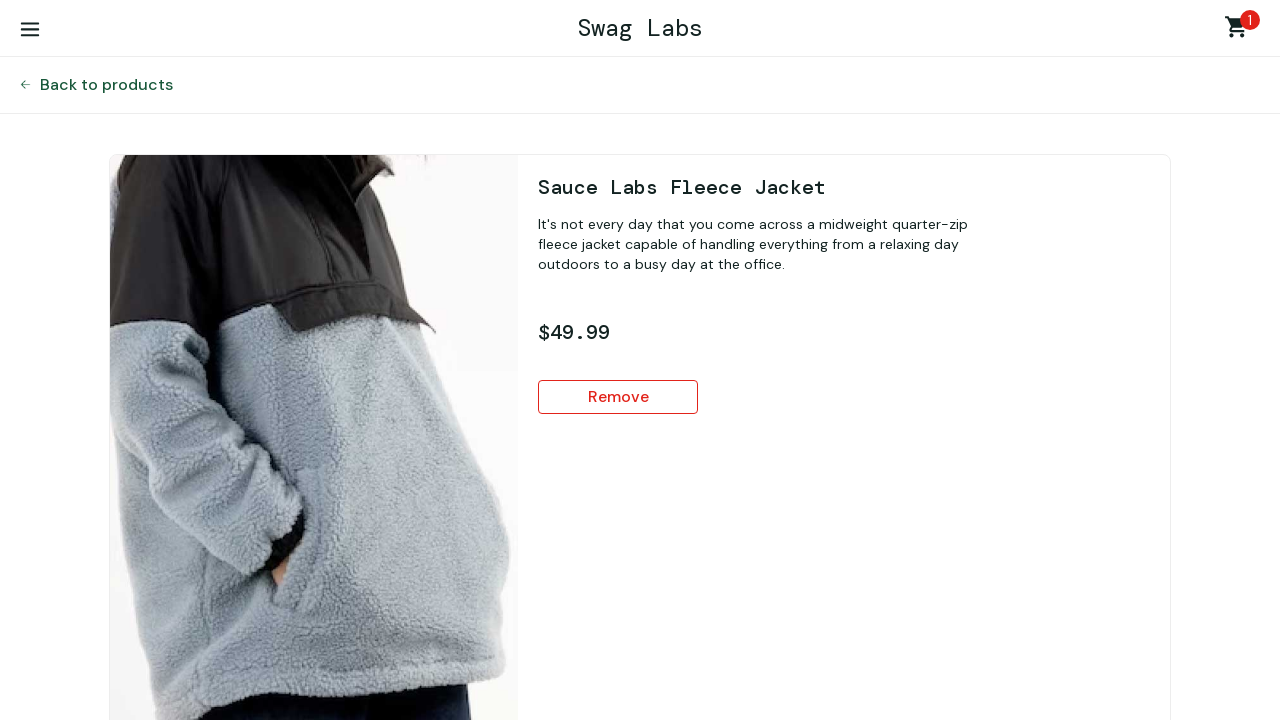

Removed product 5 from cart at (618, 397) on button.btn.btn_secondary.btn_small.btn_inventory
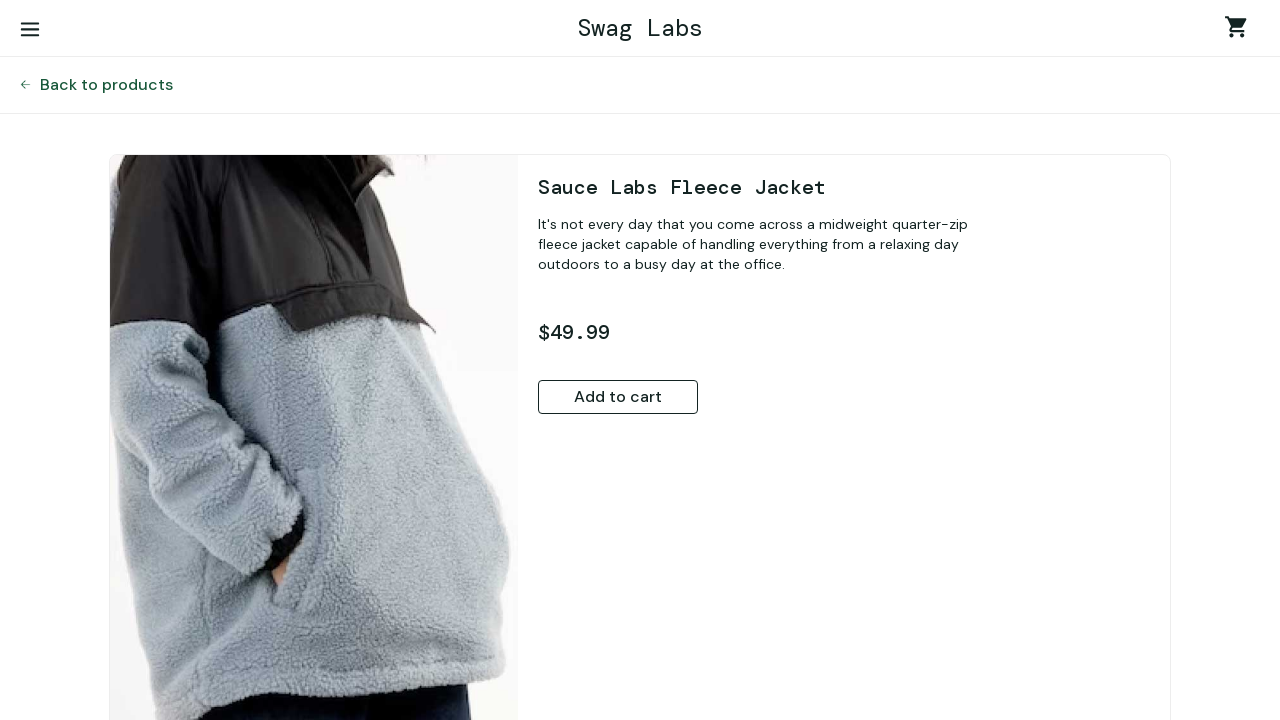

Clicked back to products after removing product 5 at (106, 85) on button#back-to-products
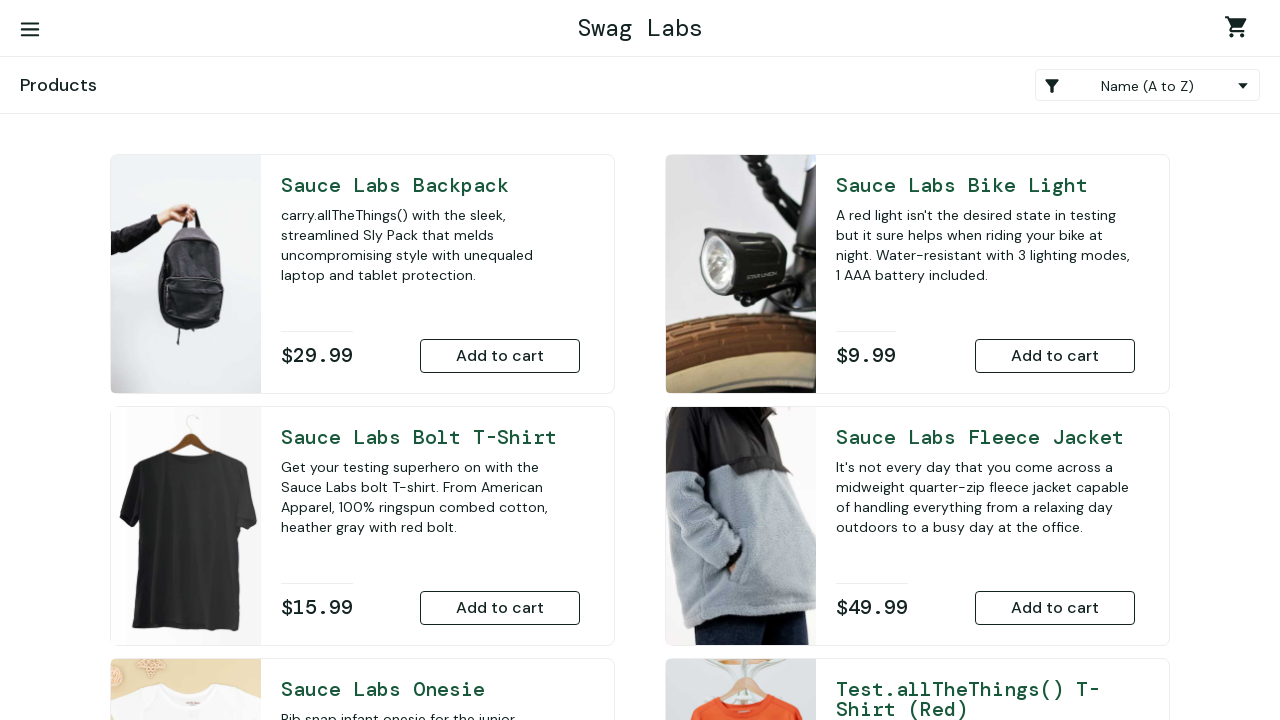

Returned to products page after removing product 5
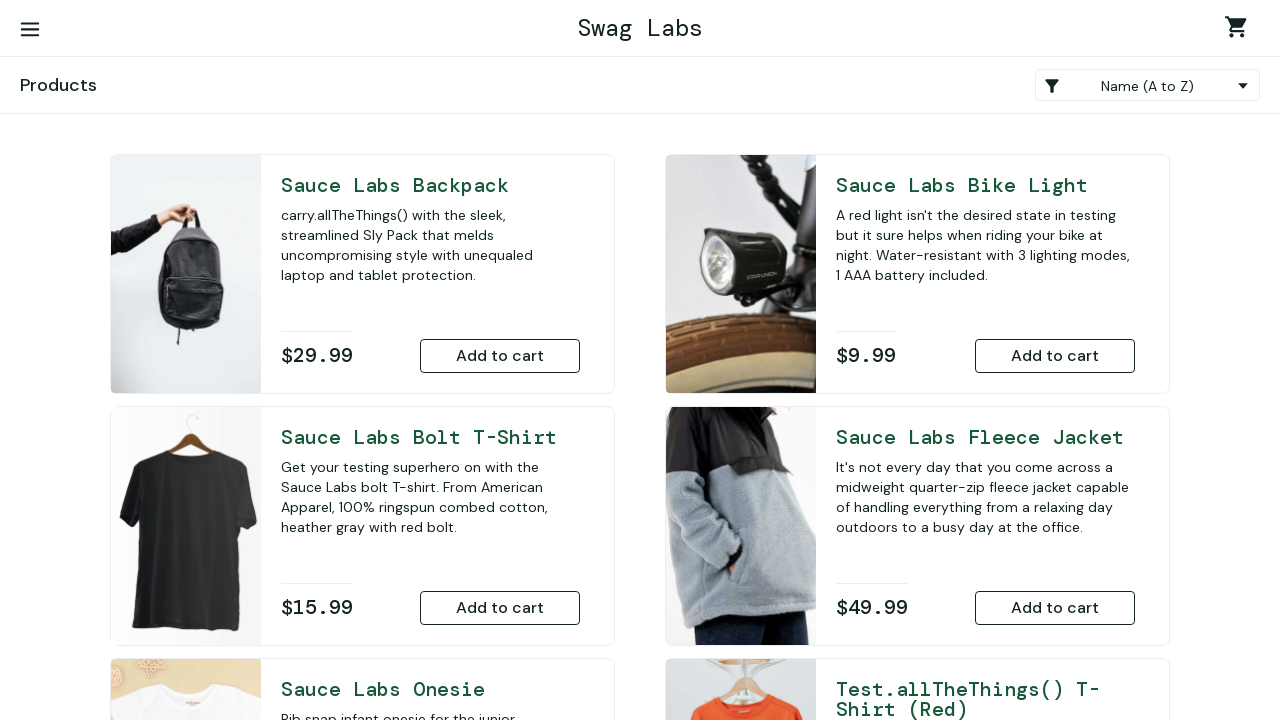

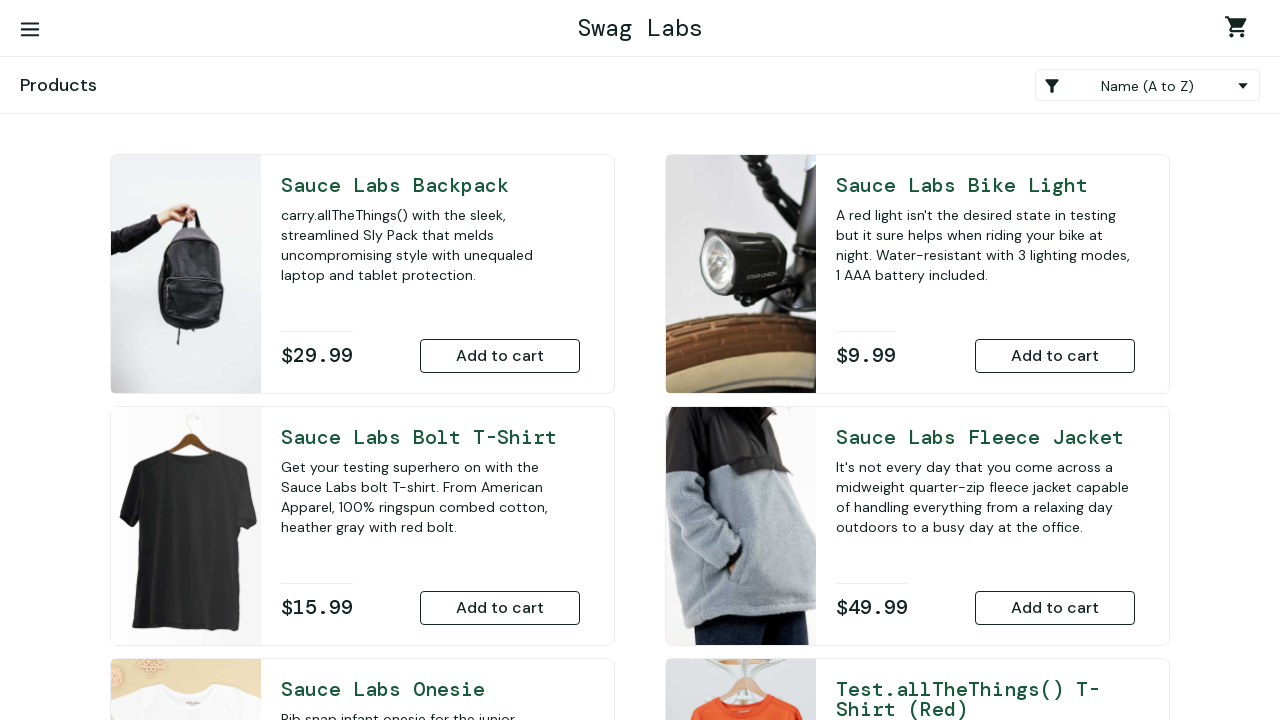